Tests filling out a large form by entering text into all input fields and submitting the form by clicking the submit button.

Starting URL: http://suninjuly.github.io/huge_form.html

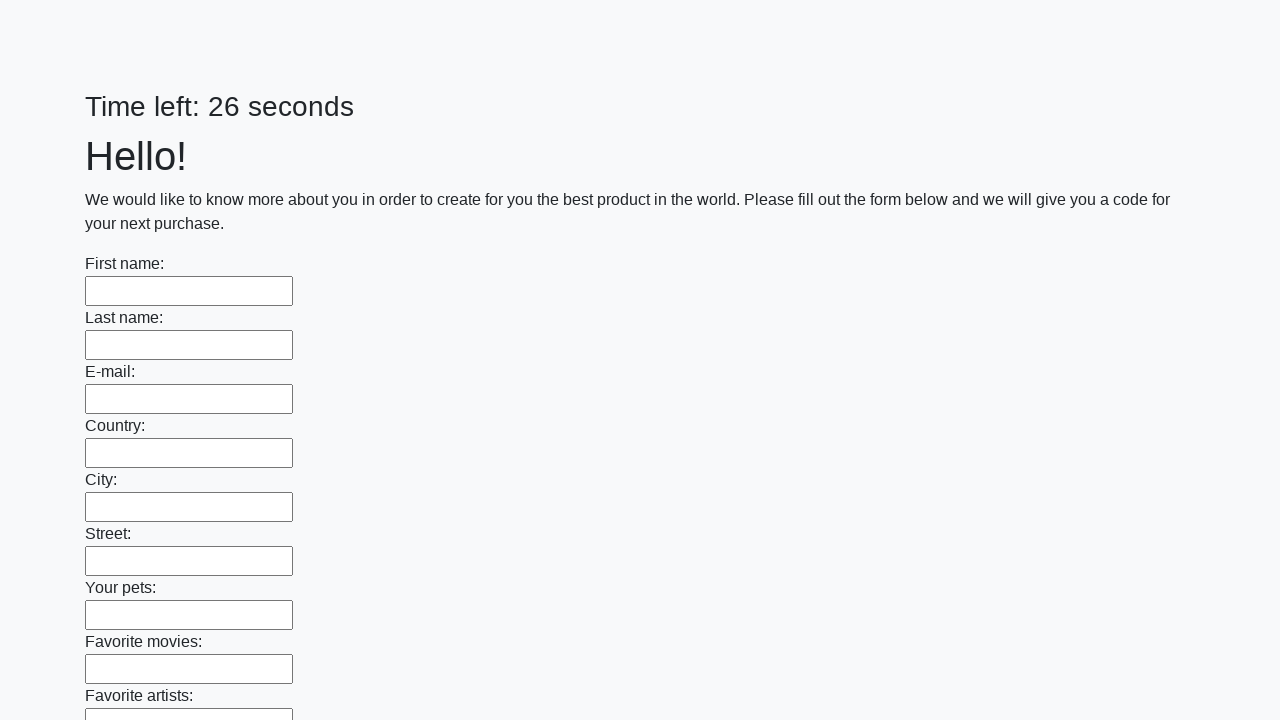

Located all input elements on the page
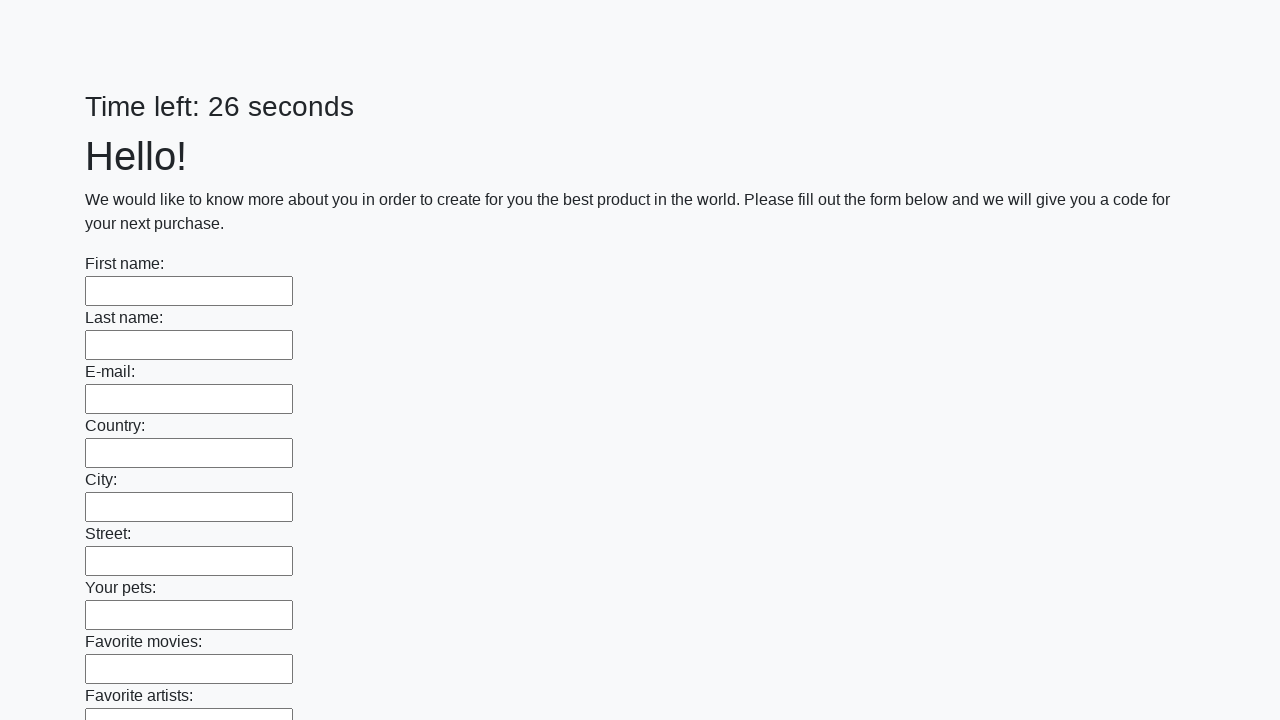

Filled input field with 'foo bar' on input >> nth=0
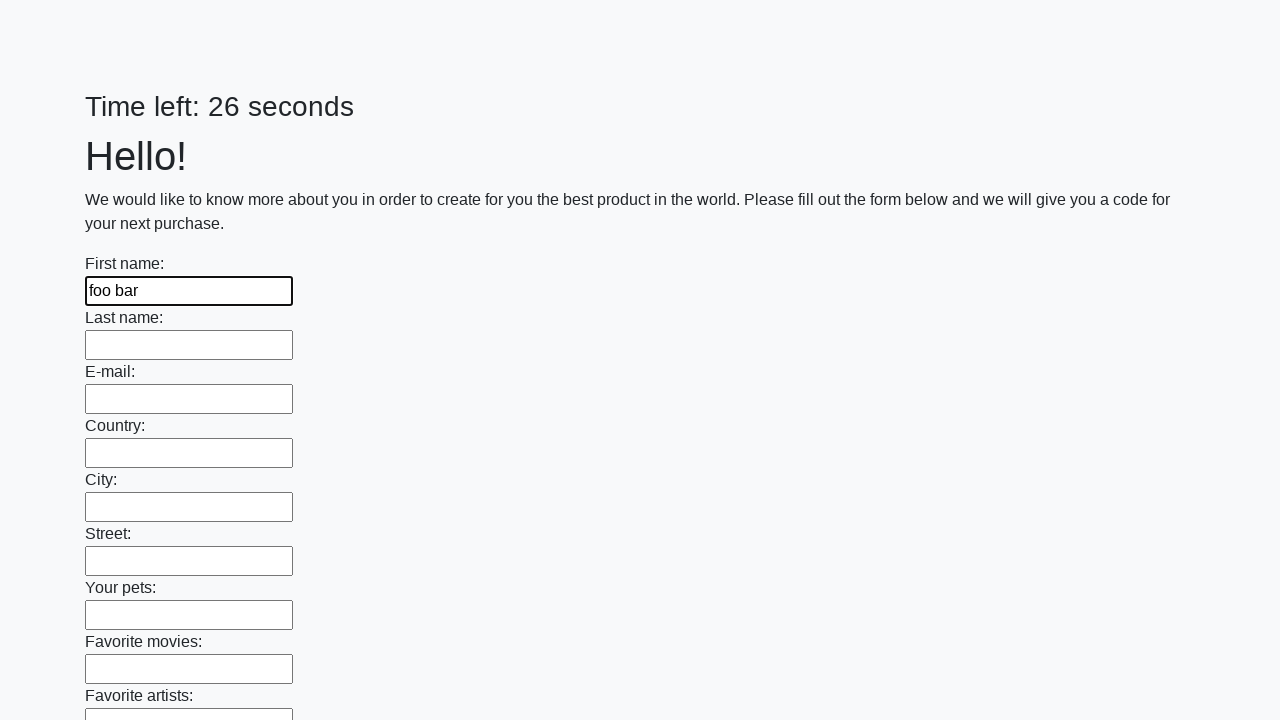

Filled input field with 'foo bar' on input >> nth=1
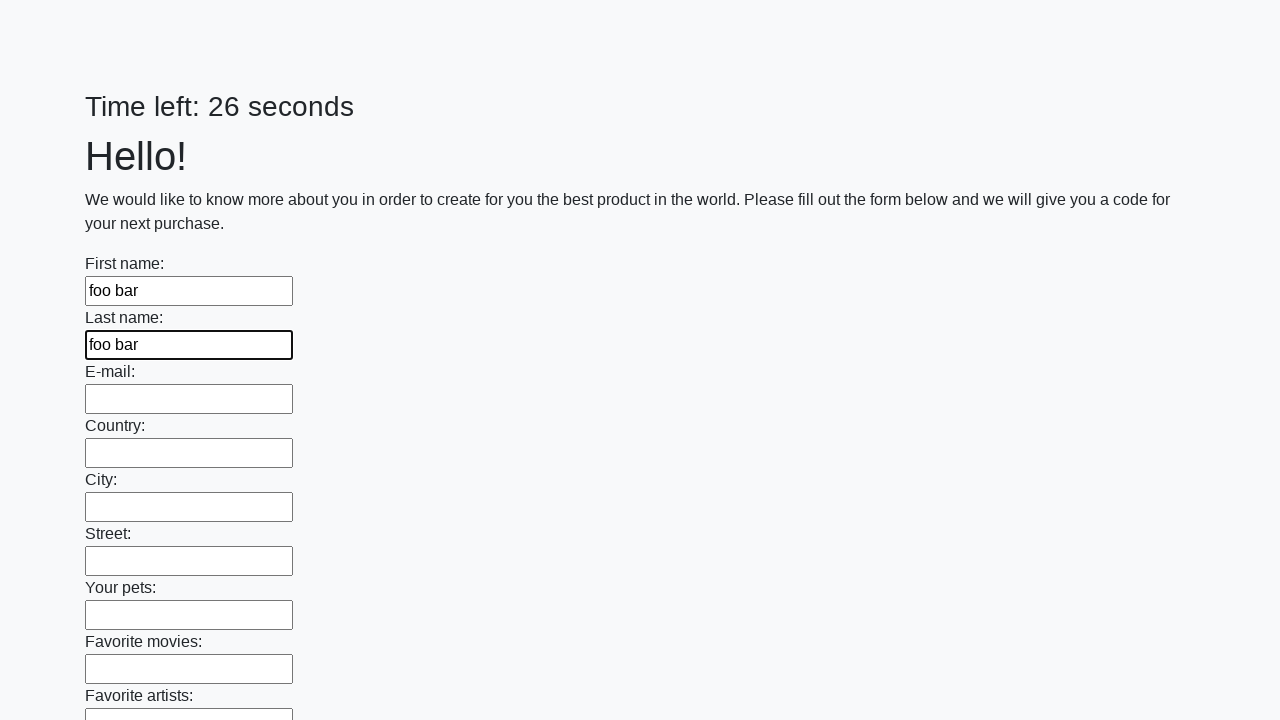

Filled input field with 'foo bar' on input >> nth=2
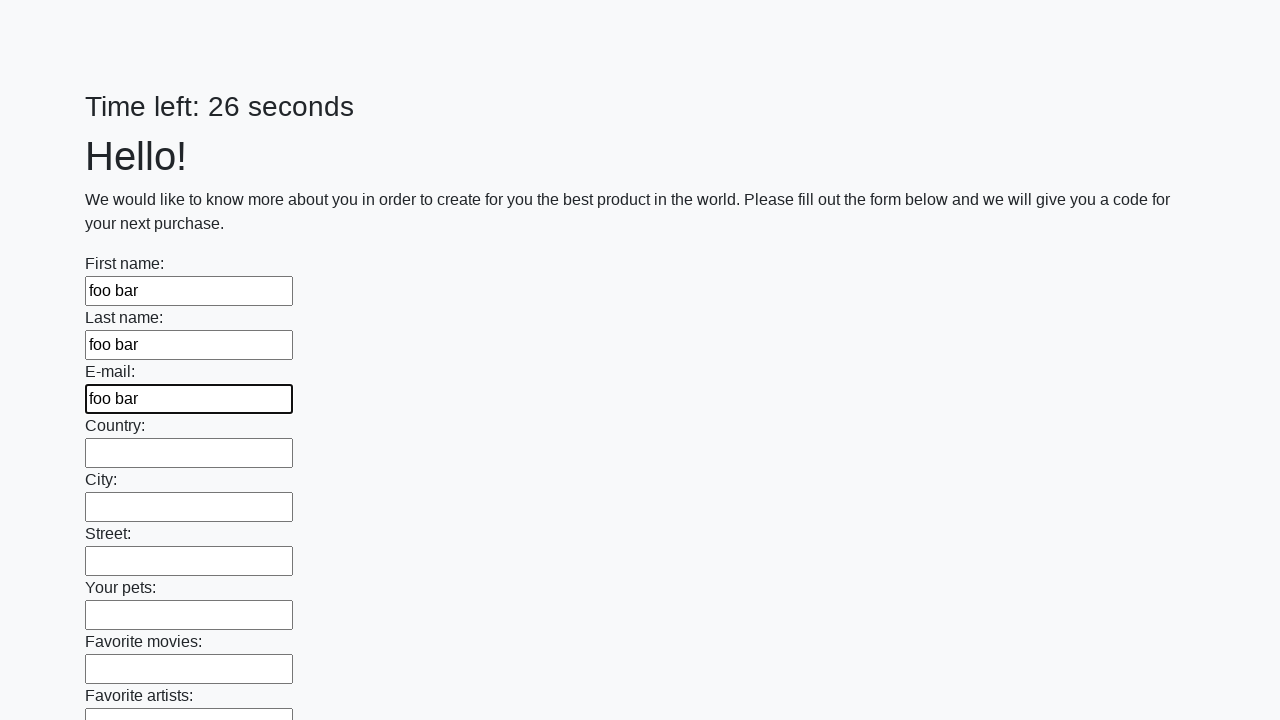

Filled input field with 'foo bar' on input >> nth=3
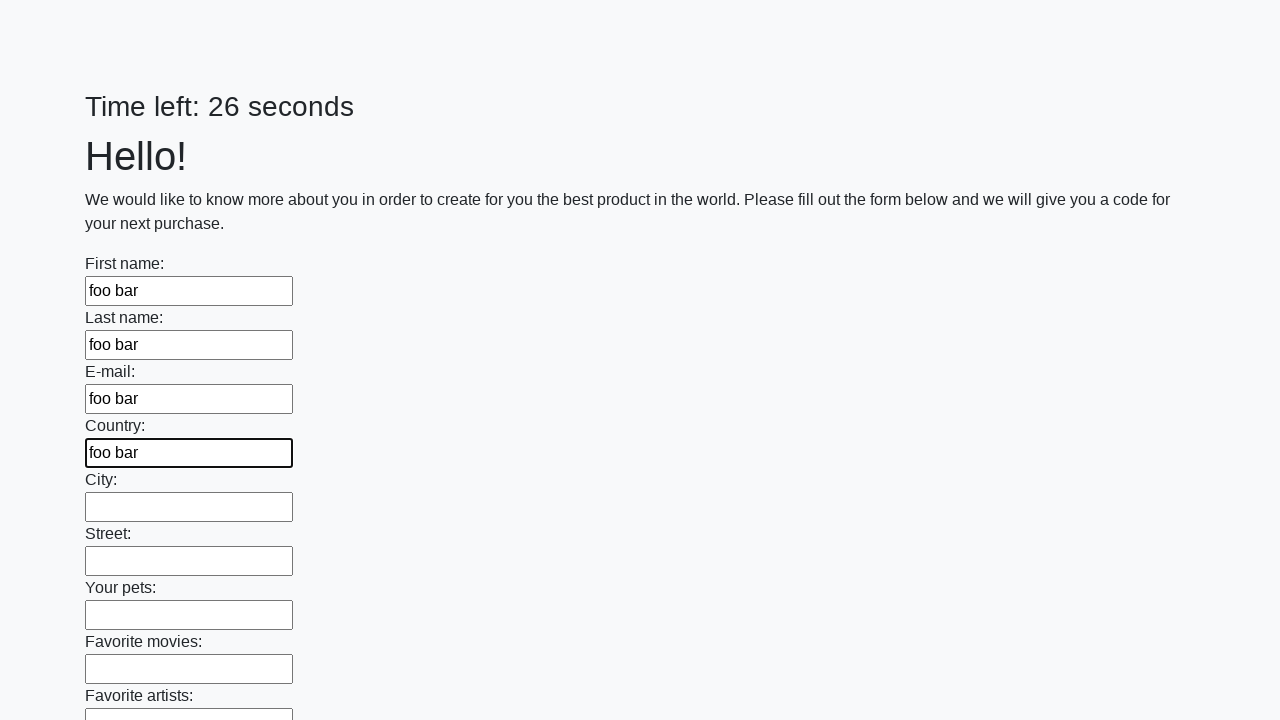

Filled input field with 'foo bar' on input >> nth=4
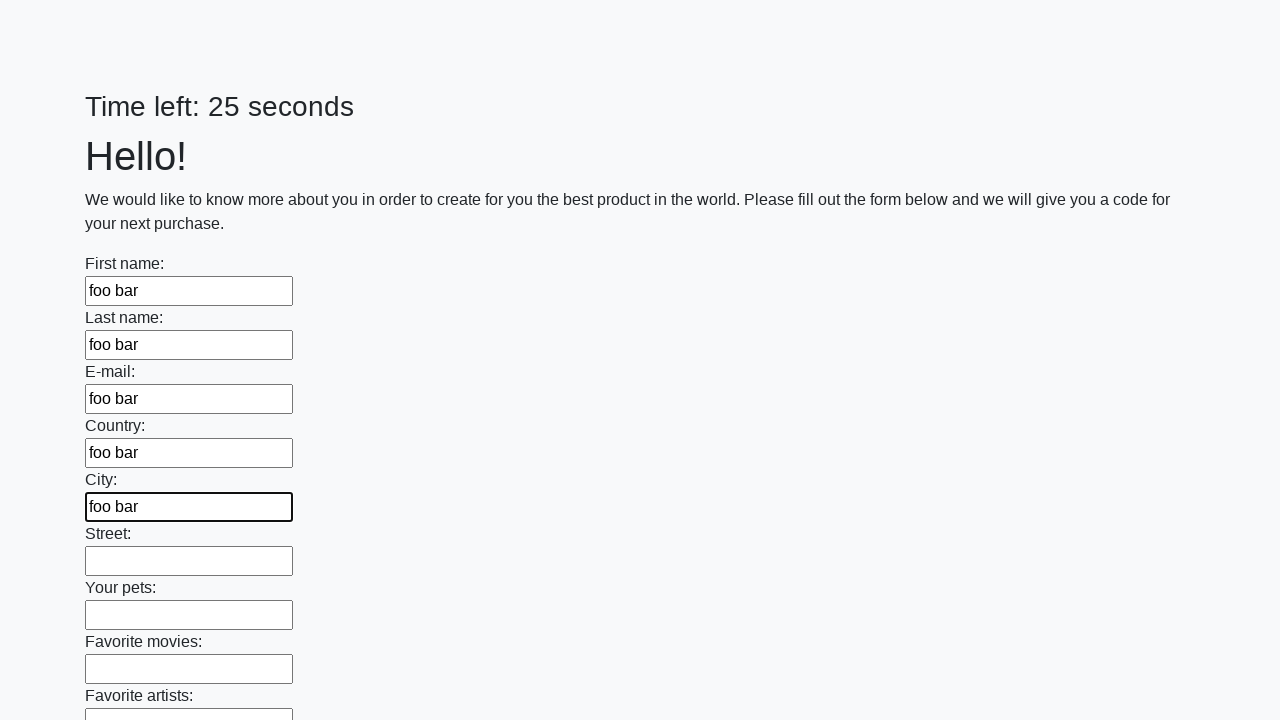

Filled input field with 'foo bar' on input >> nth=5
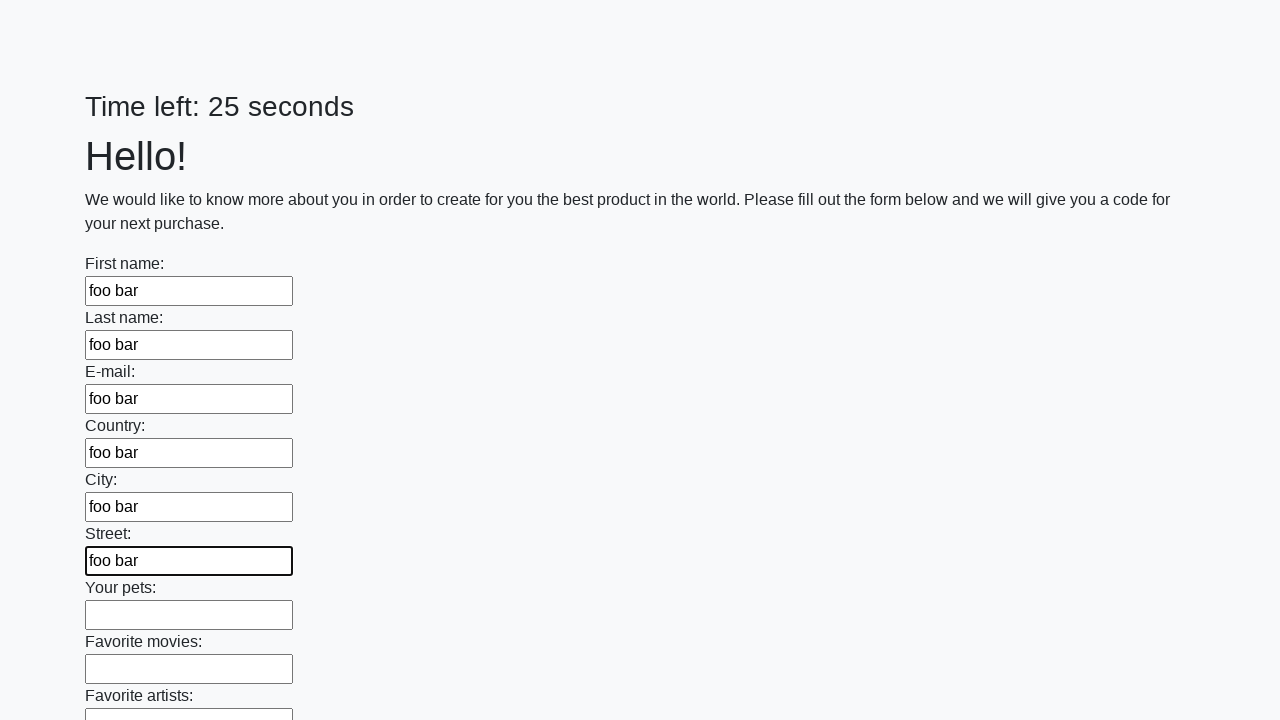

Filled input field with 'foo bar' on input >> nth=6
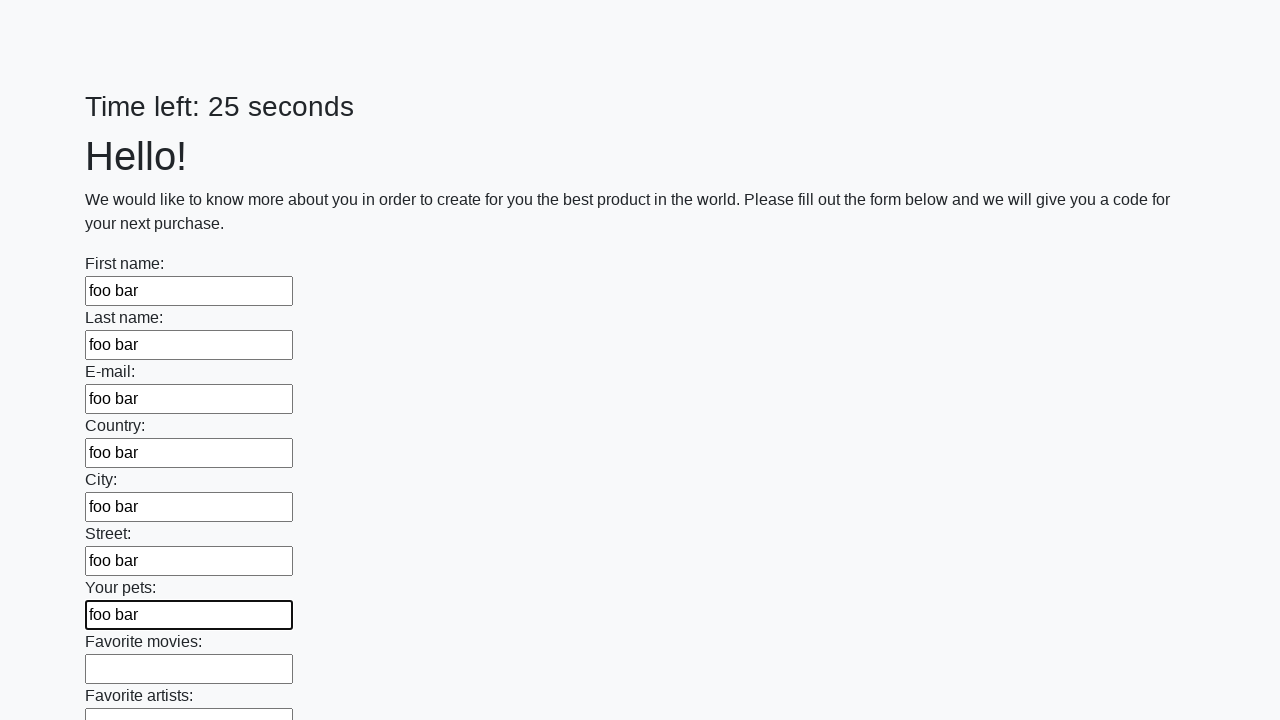

Filled input field with 'foo bar' on input >> nth=7
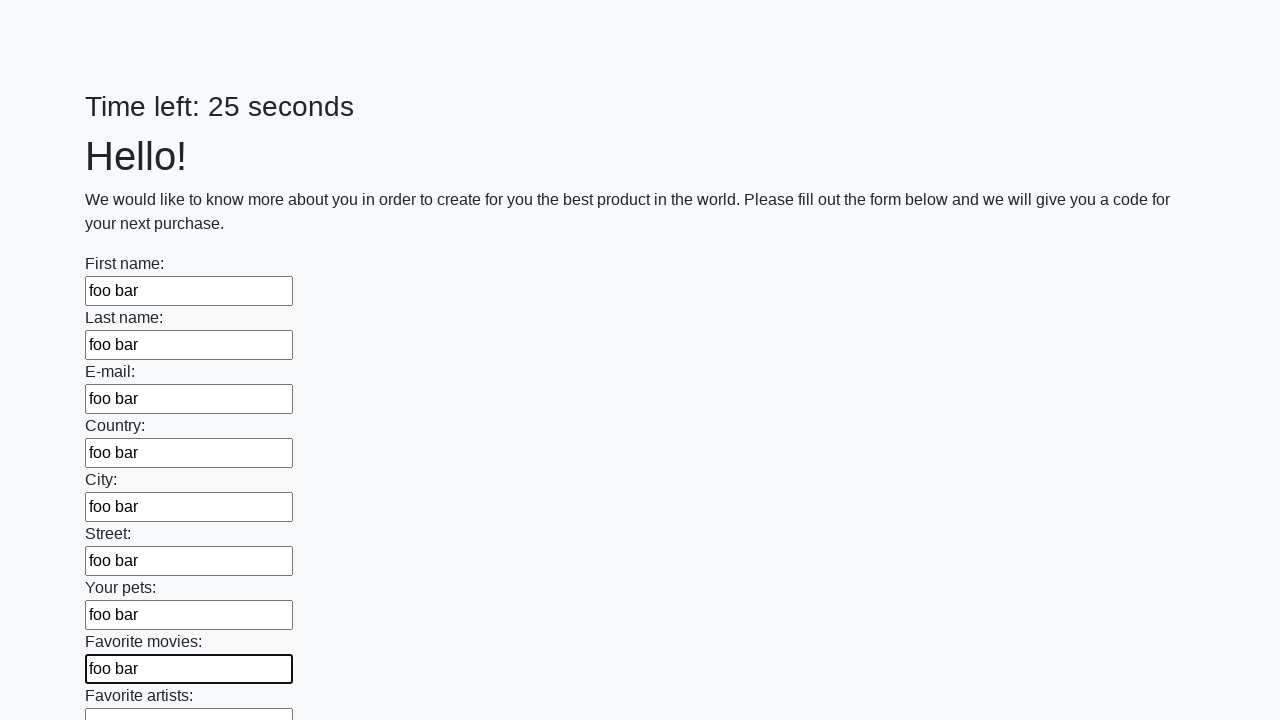

Filled input field with 'foo bar' on input >> nth=8
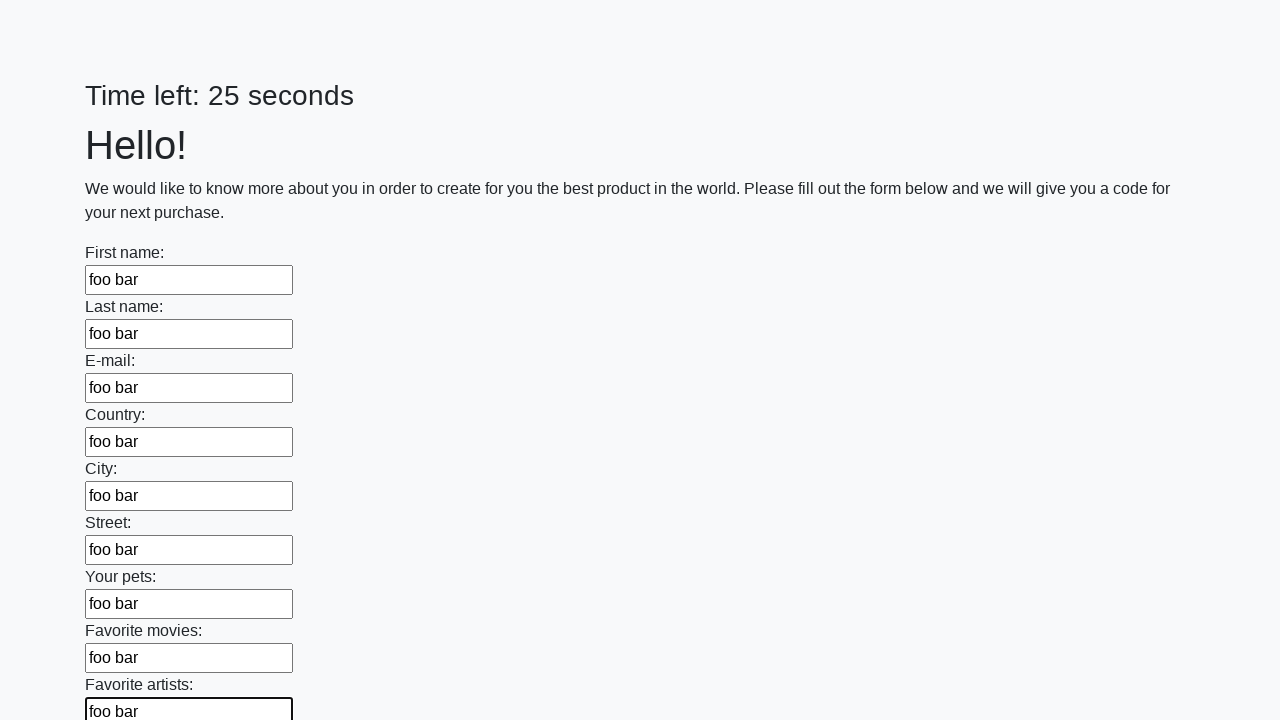

Filled input field with 'foo bar' on input >> nth=9
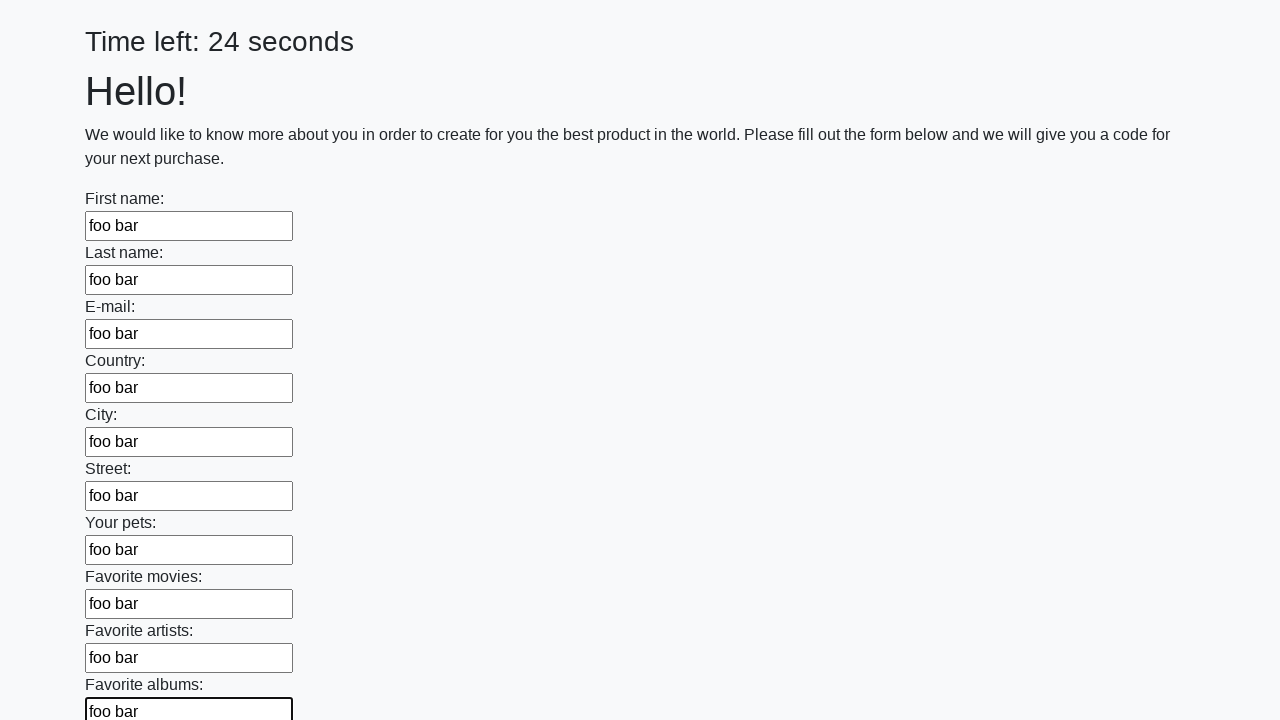

Filled input field with 'foo bar' on input >> nth=10
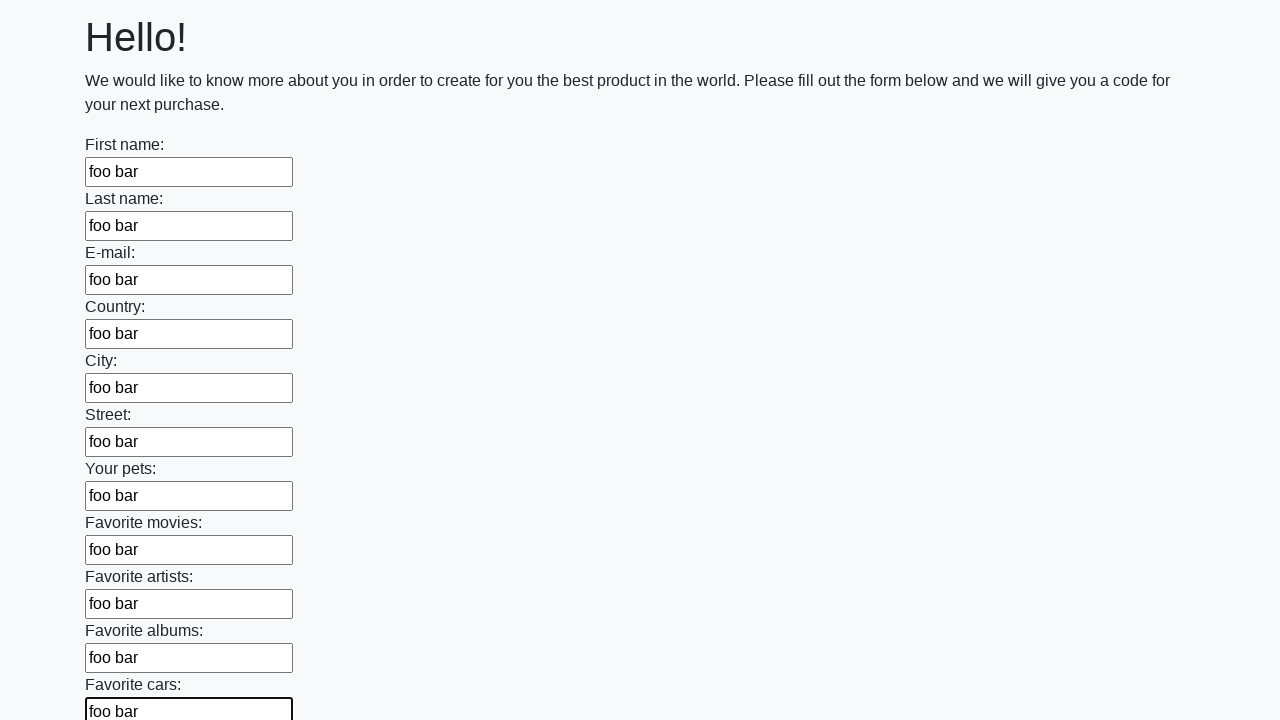

Filled input field with 'foo bar' on input >> nth=11
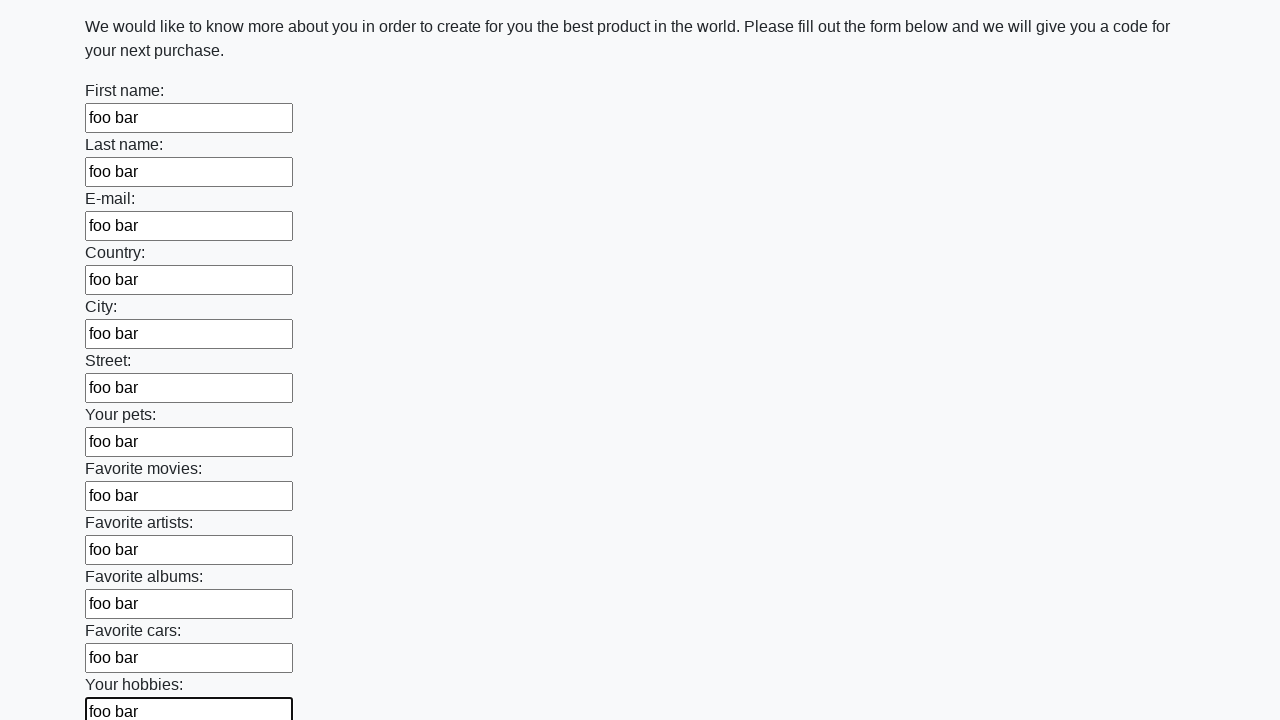

Filled input field with 'foo bar' on input >> nth=12
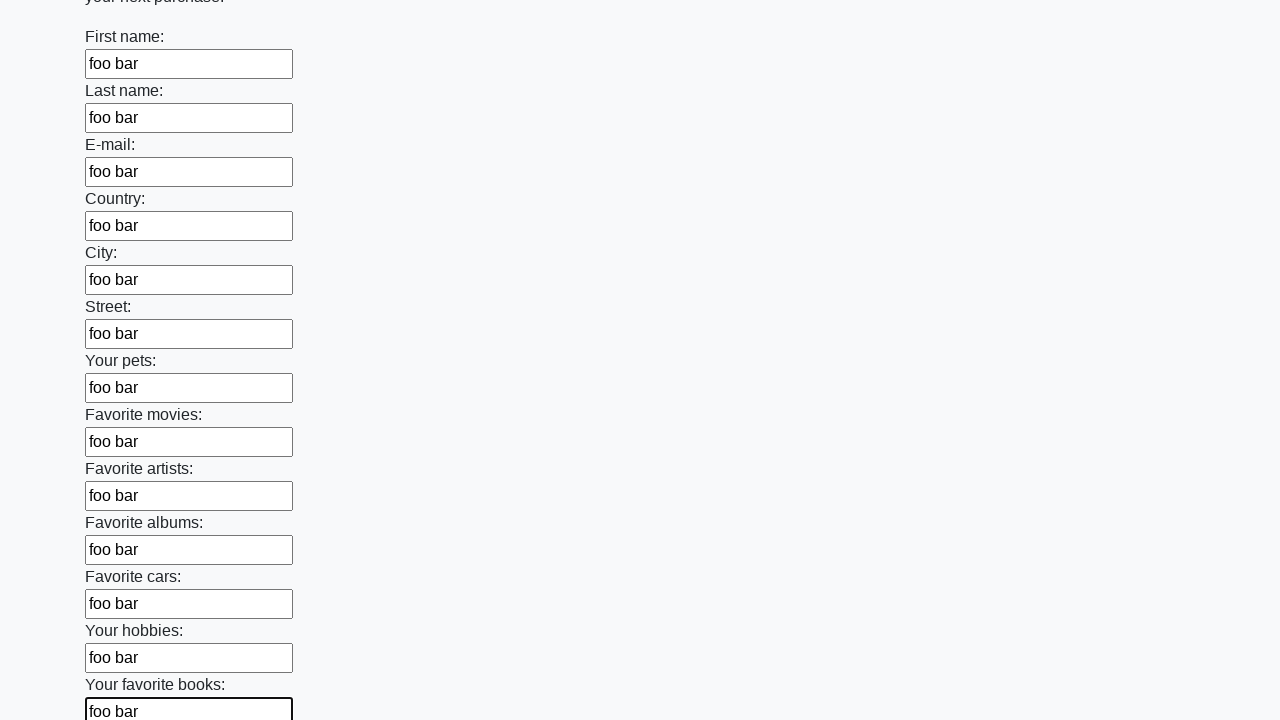

Filled input field with 'foo bar' on input >> nth=13
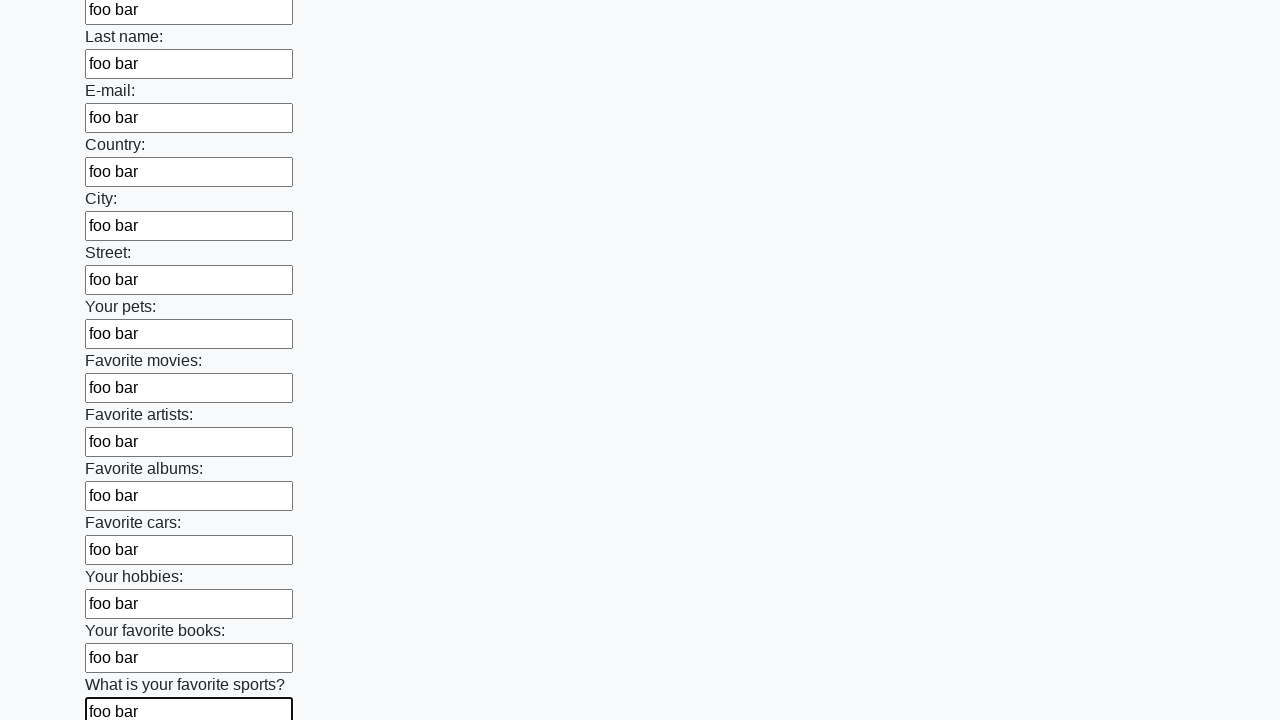

Filled input field with 'foo bar' on input >> nth=14
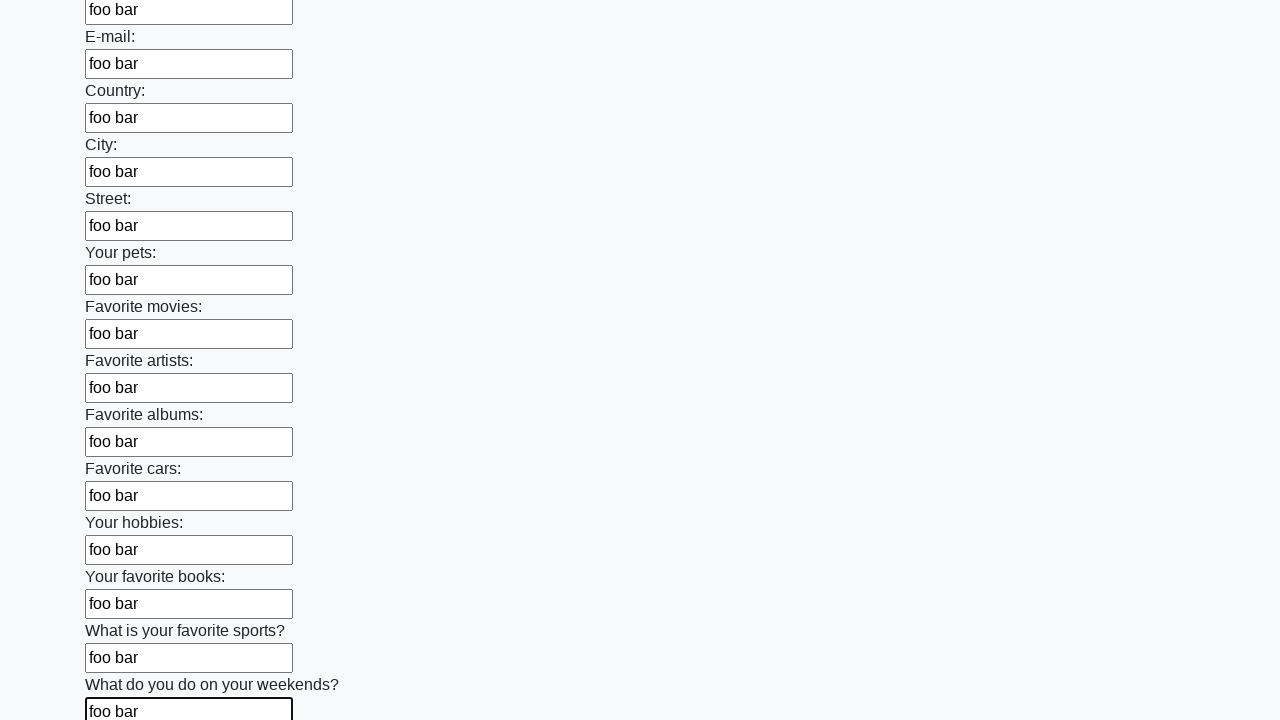

Filled input field with 'foo bar' on input >> nth=15
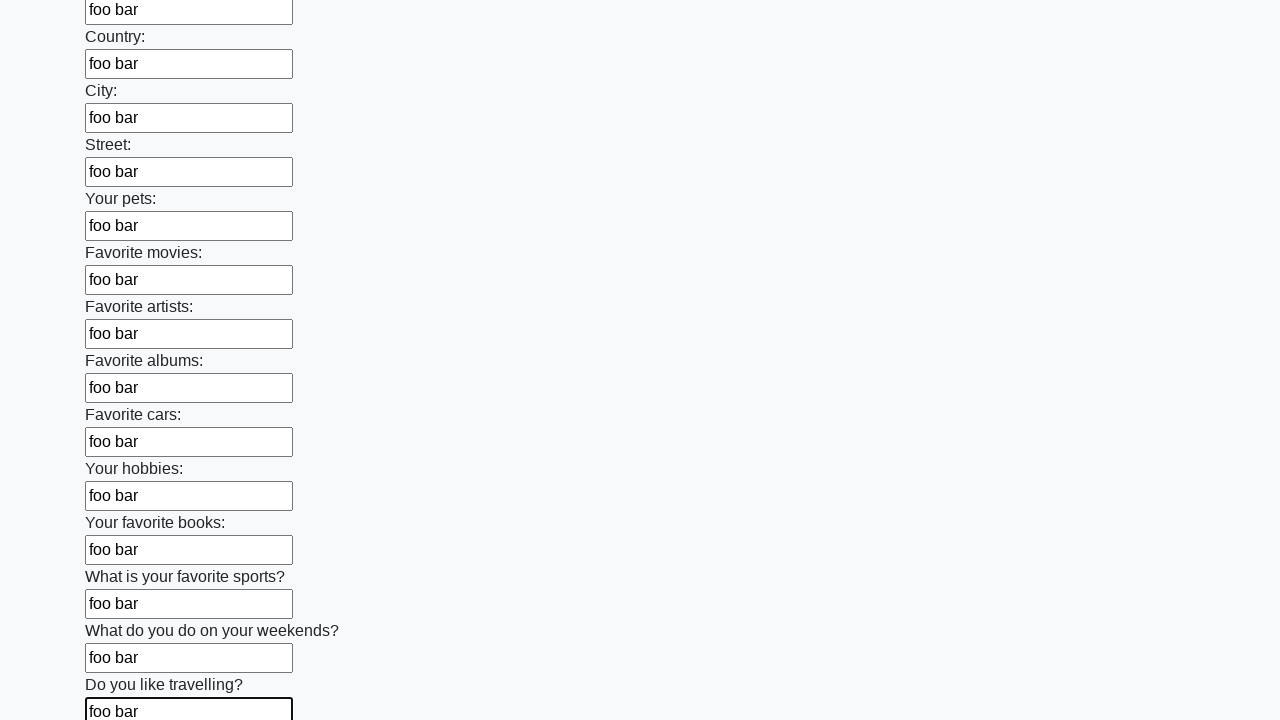

Filled input field with 'foo bar' on input >> nth=16
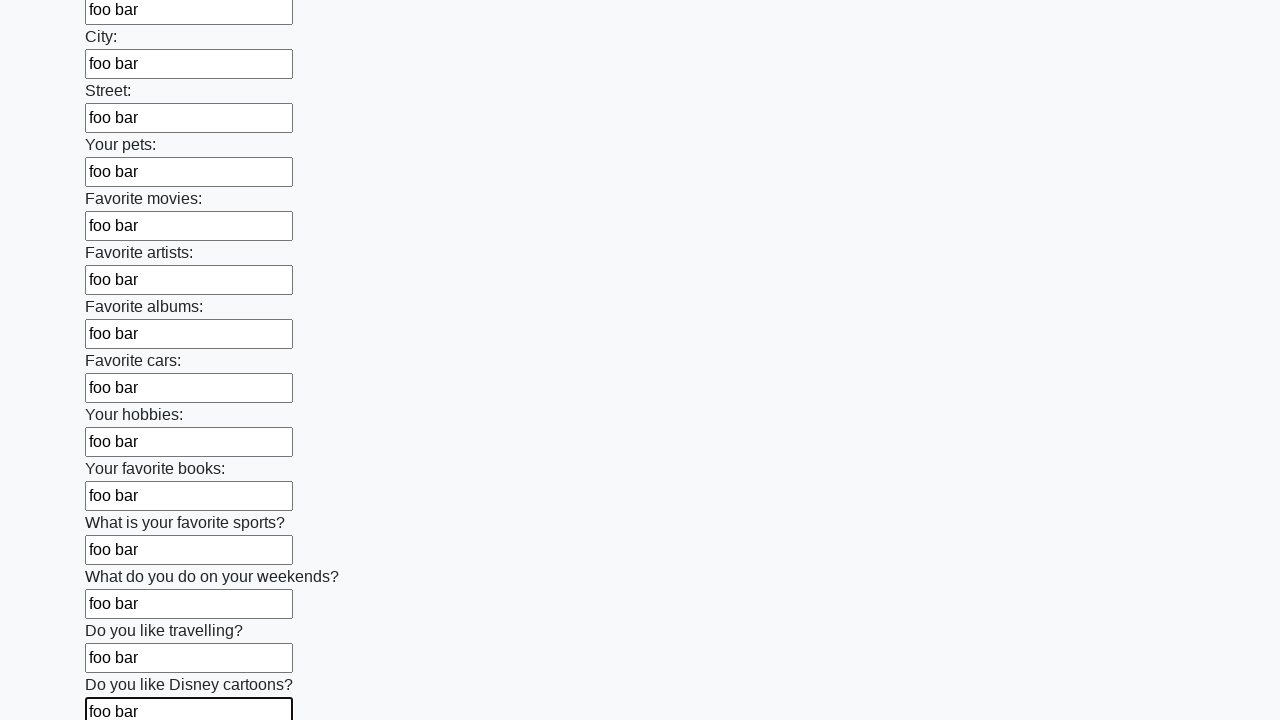

Filled input field with 'foo bar' on input >> nth=17
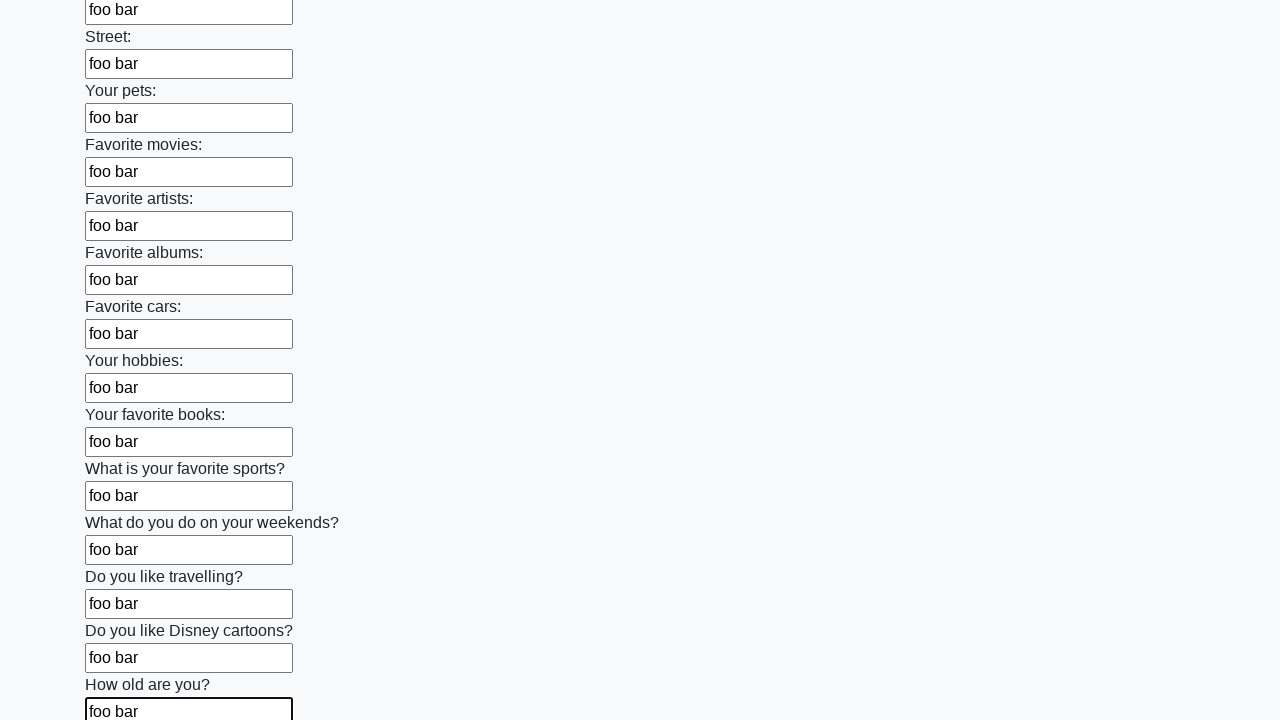

Filled input field with 'foo bar' on input >> nth=18
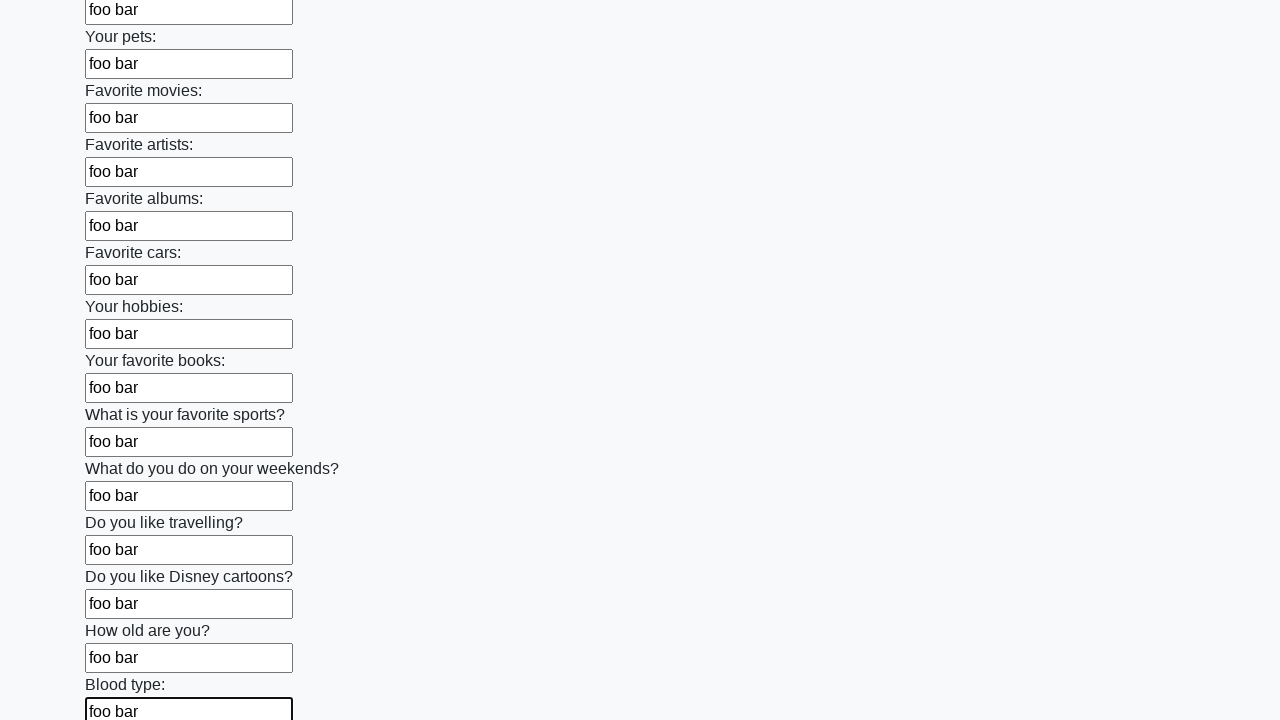

Filled input field with 'foo bar' on input >> nth=19
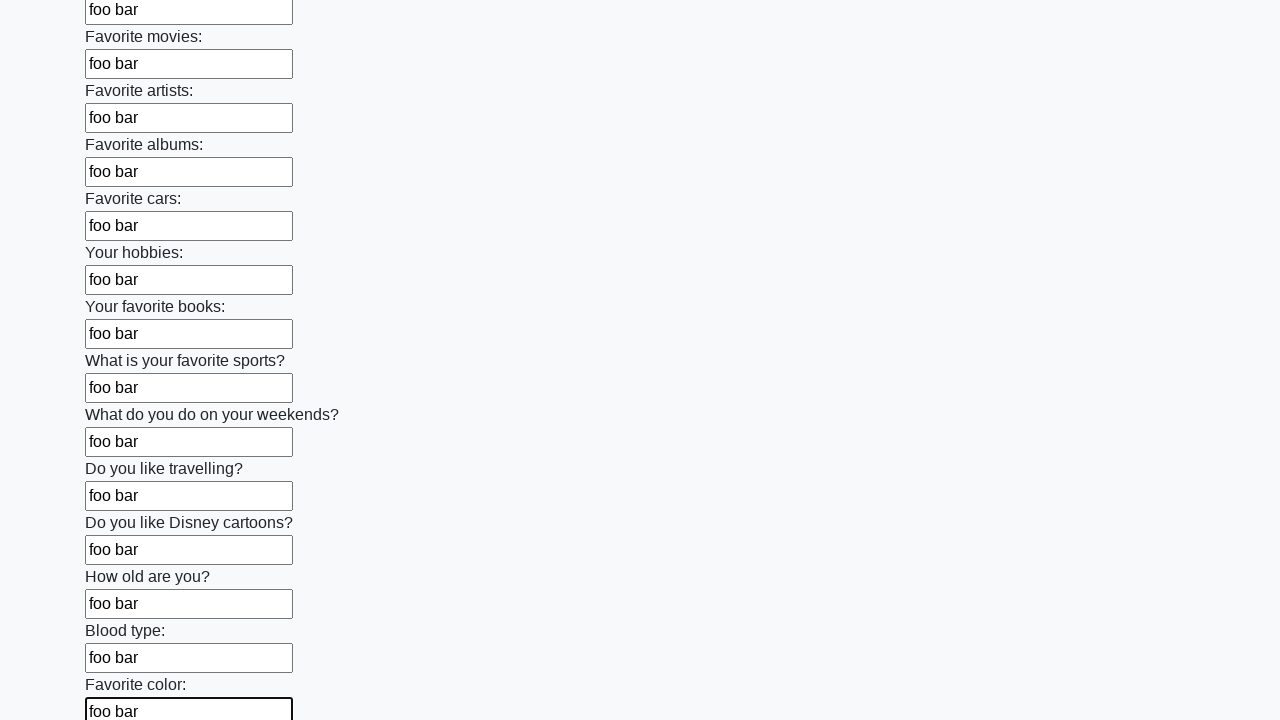

Filled input field with 'foo bar' on input >> nth=20
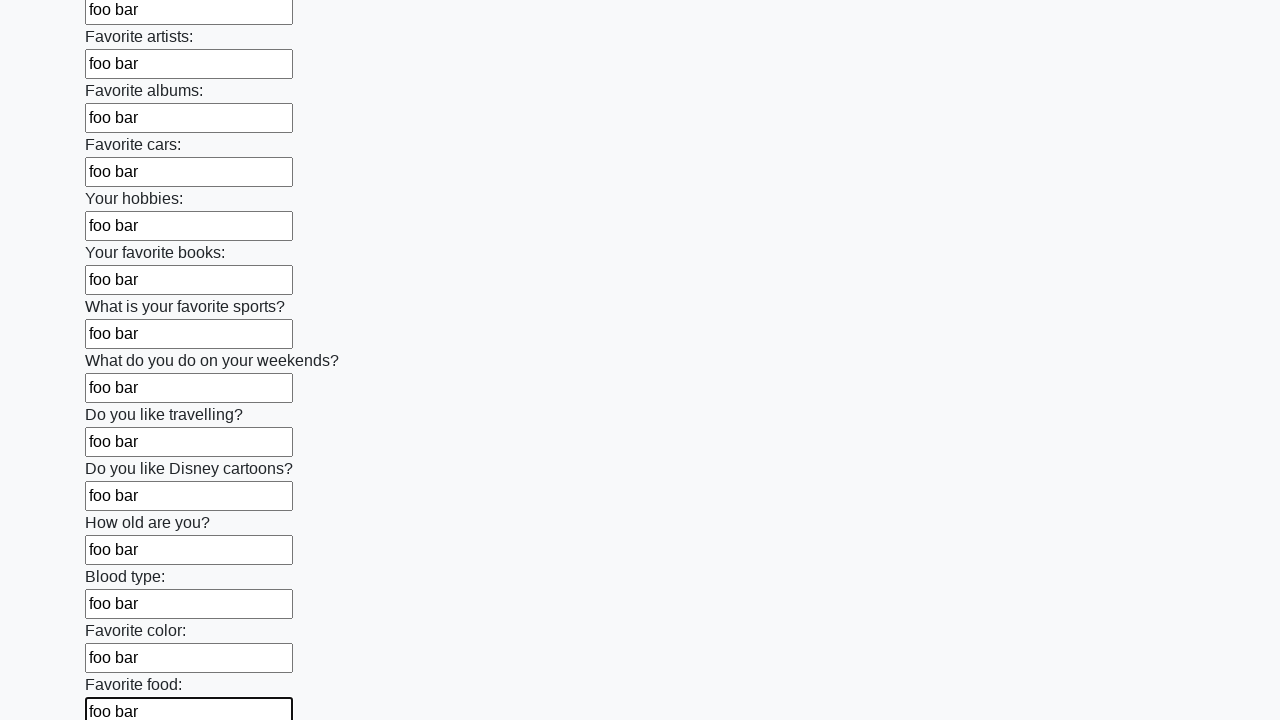

Filled input field with 'foo bar' on input >> nth=21
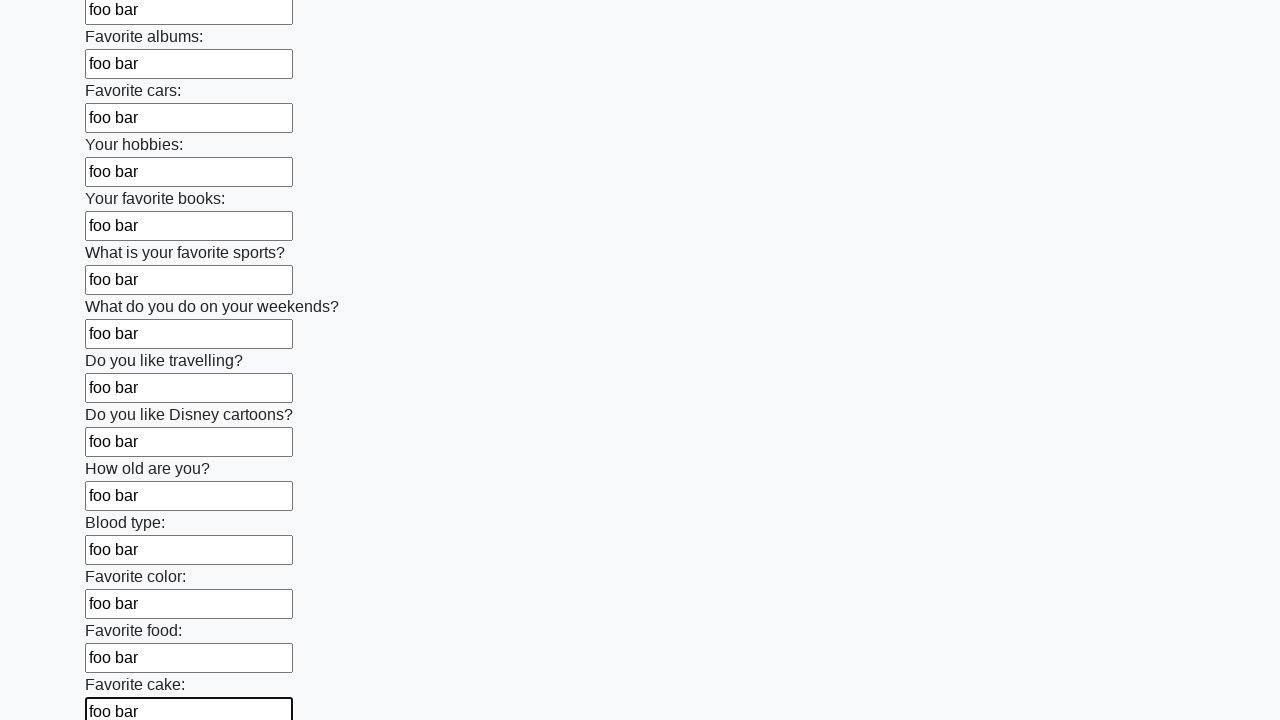

Filled input field with 'foo bar' on input >> nth=22
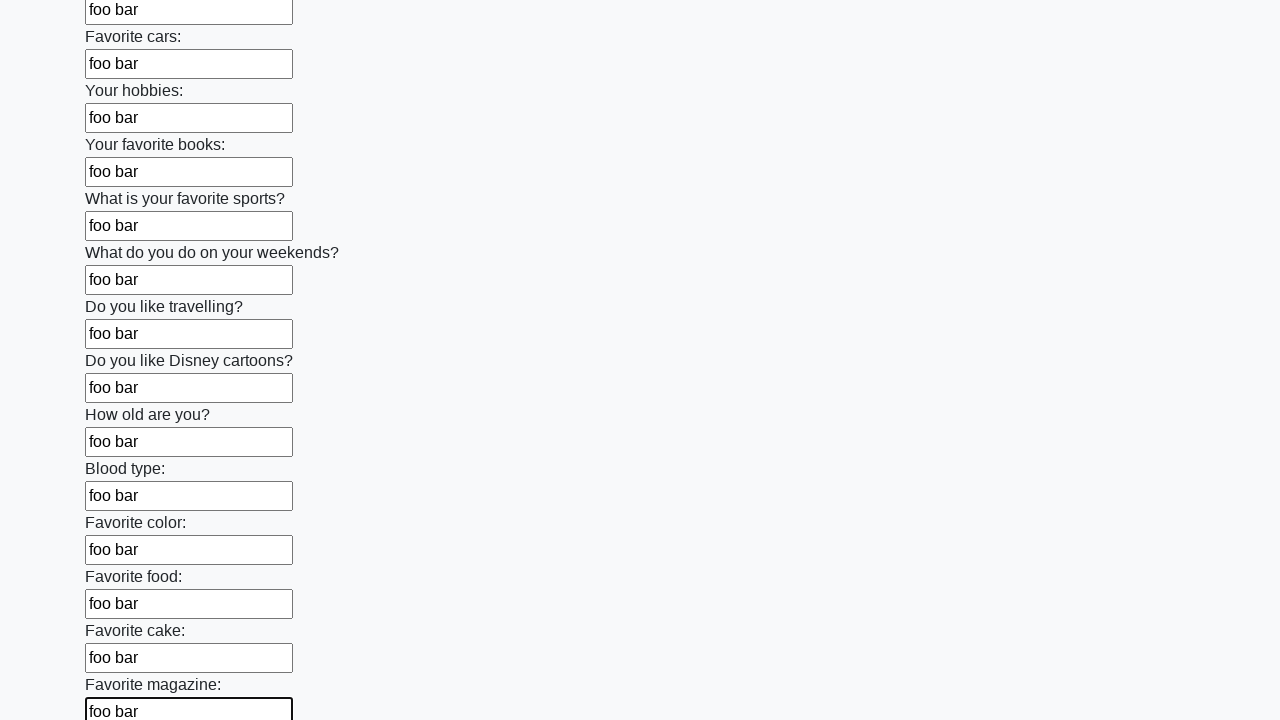

Filled input field with 'foo bar' on input >> nth=23
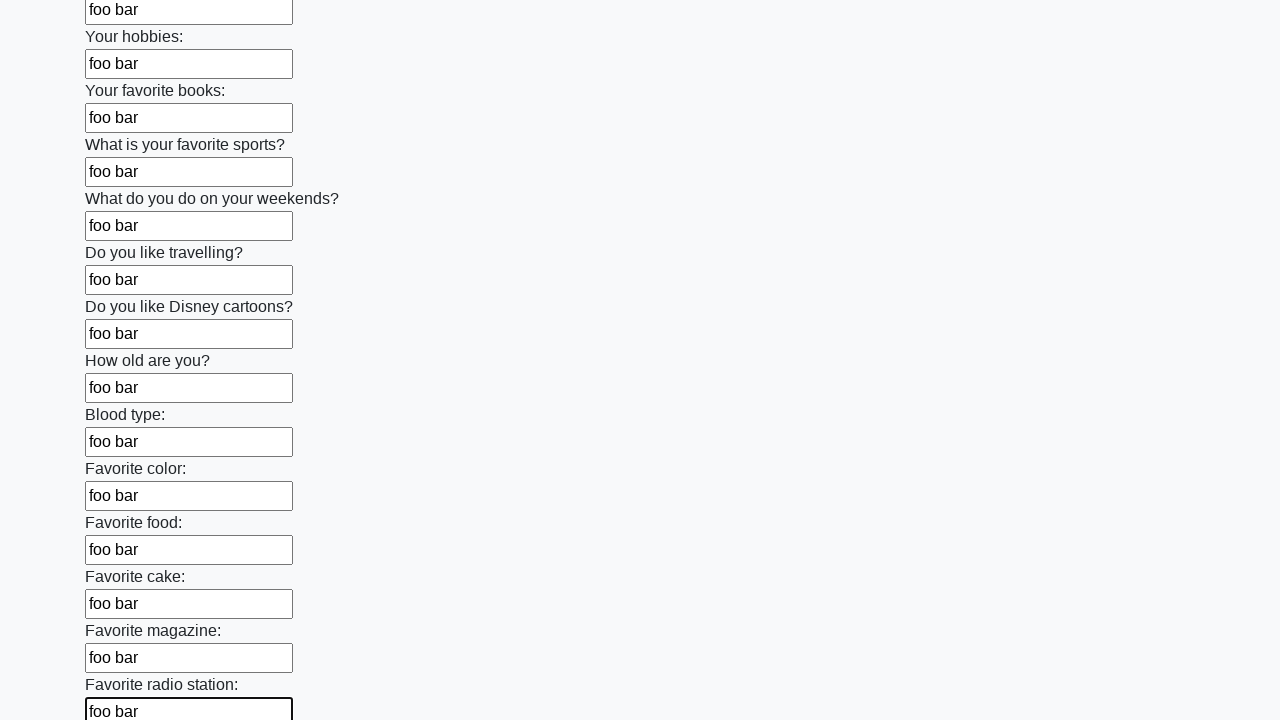

Filled input field with 'foo bar' on input >> nth=24
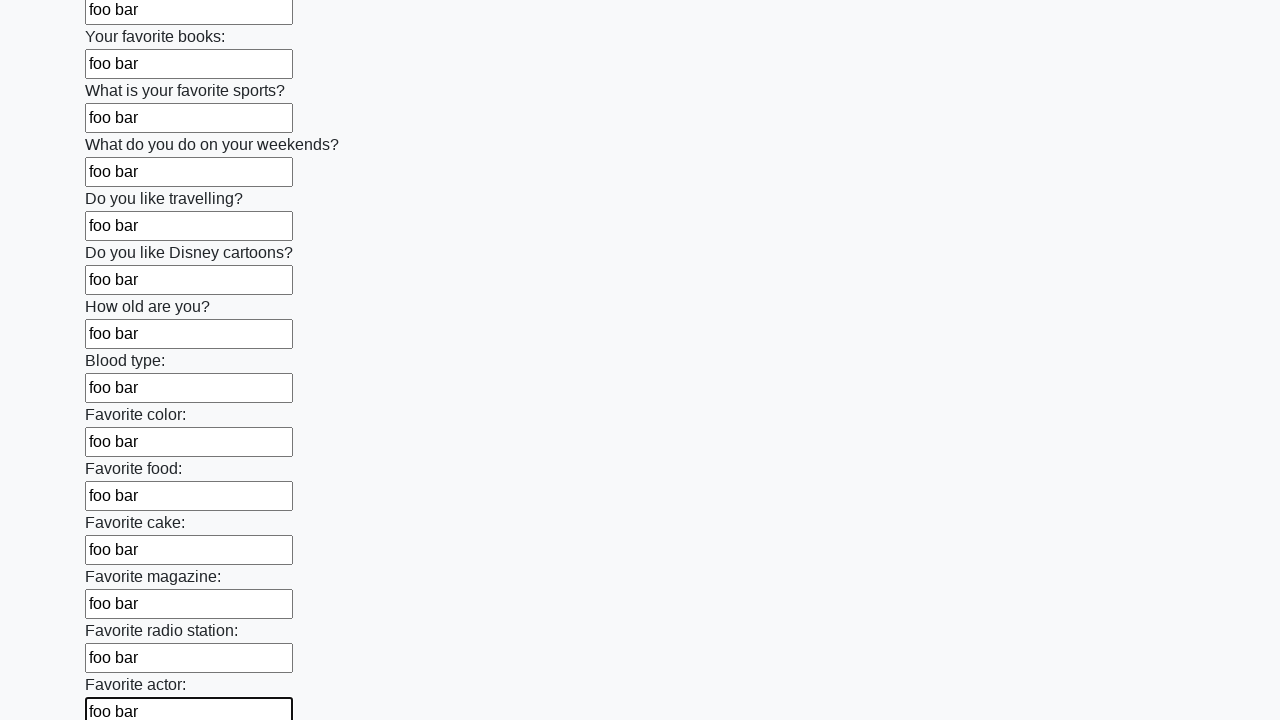

Filled input field with 'foo bar' on input >> nth=25
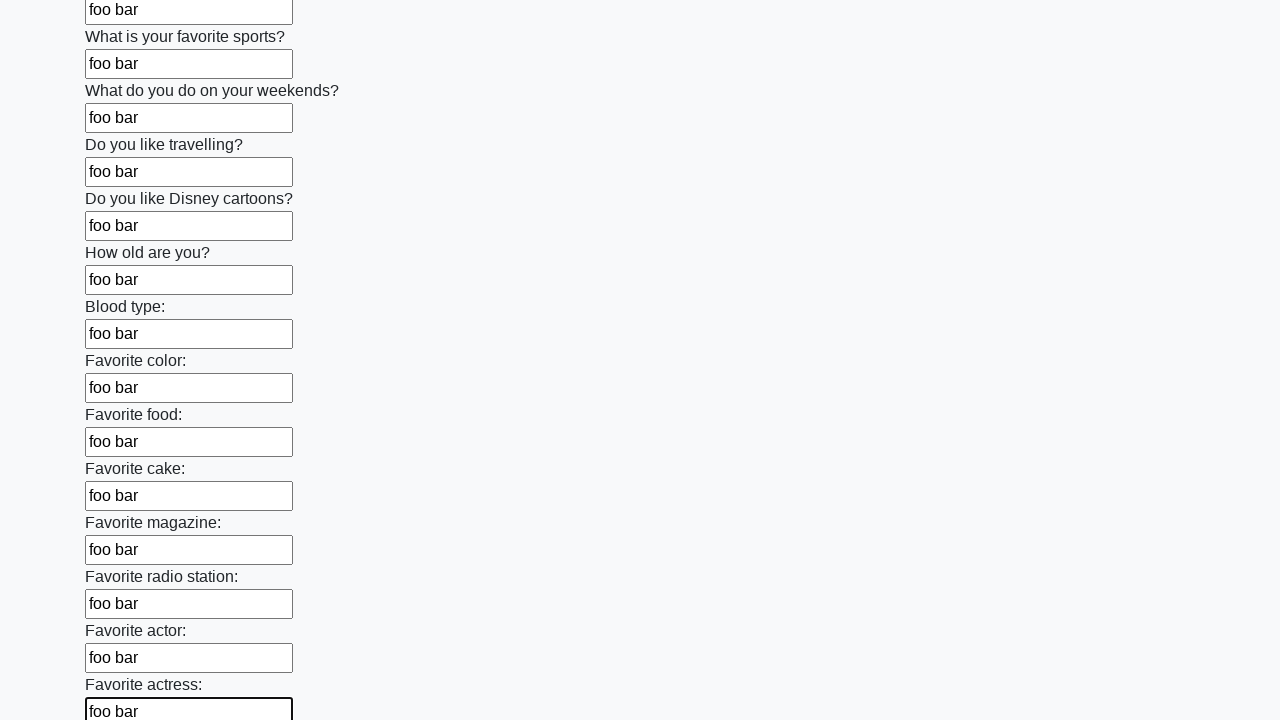

Filled input field with 'foo bar' on input >> nth=26
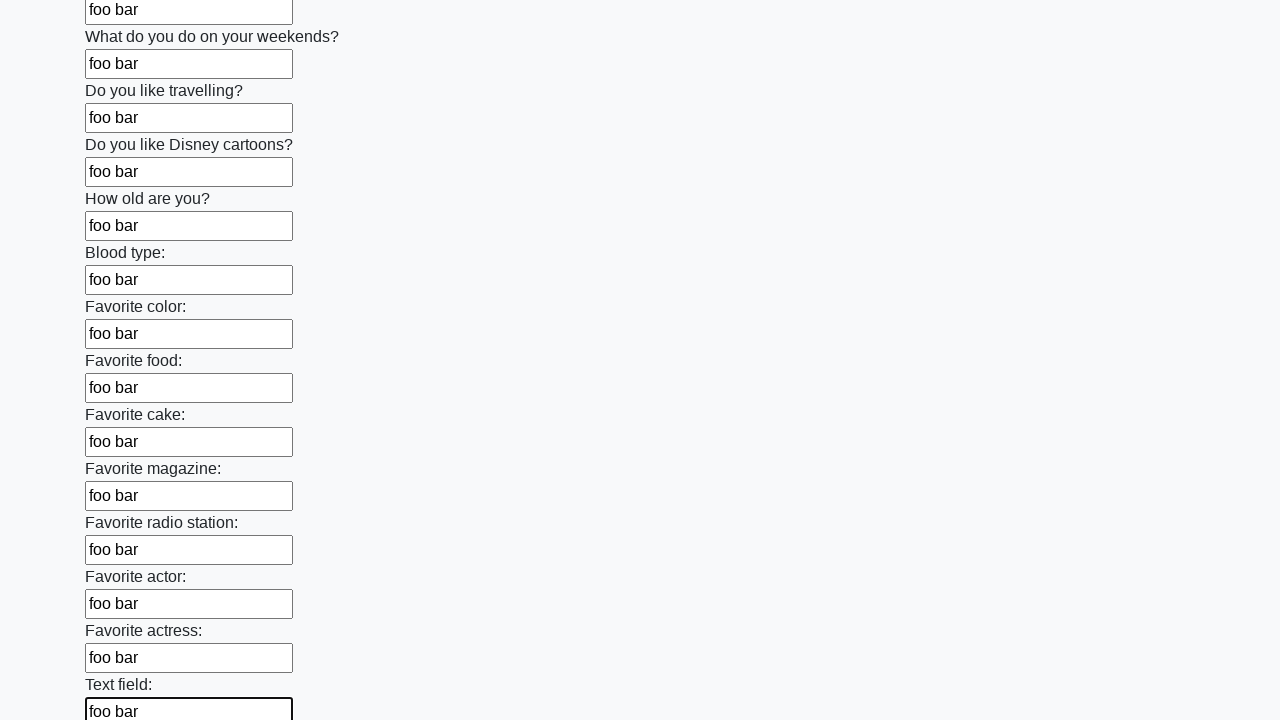

Filled input field with 'foo bar' on input >> nth=27
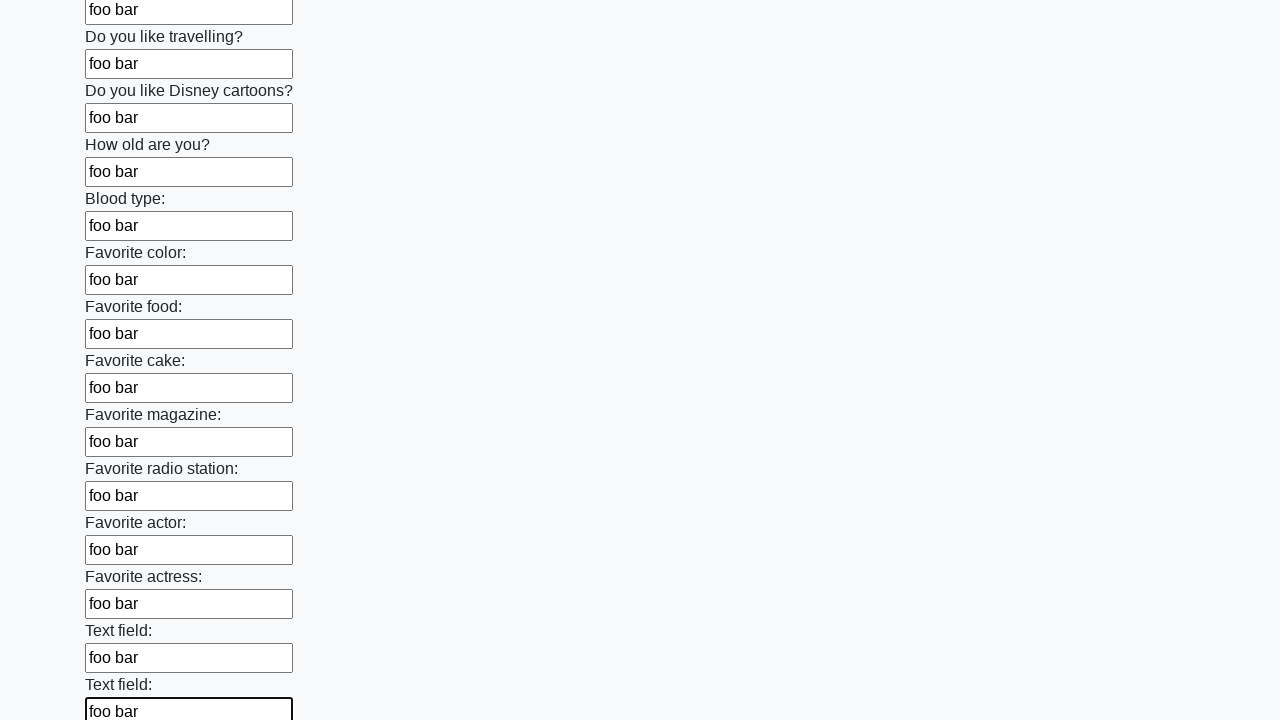

Filled input field with 'foo bar' on input >> nth=28
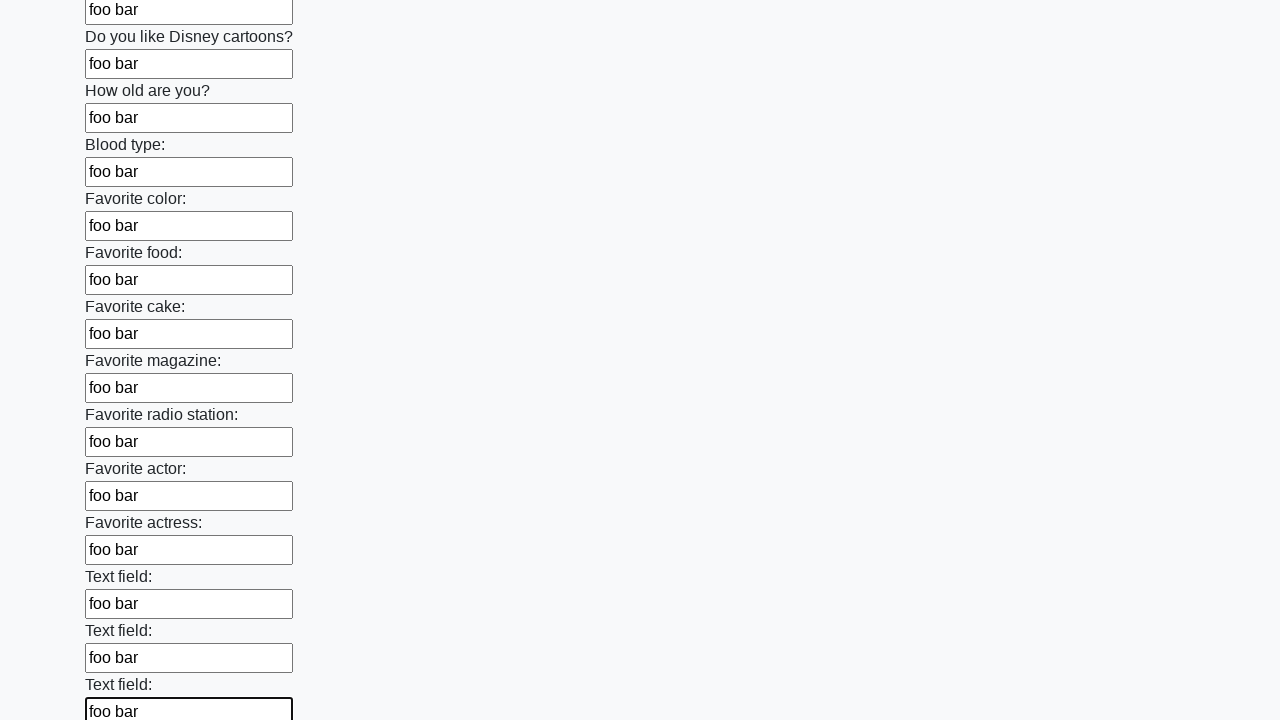

Filled input field with 'foo bar' on input >> nth=29
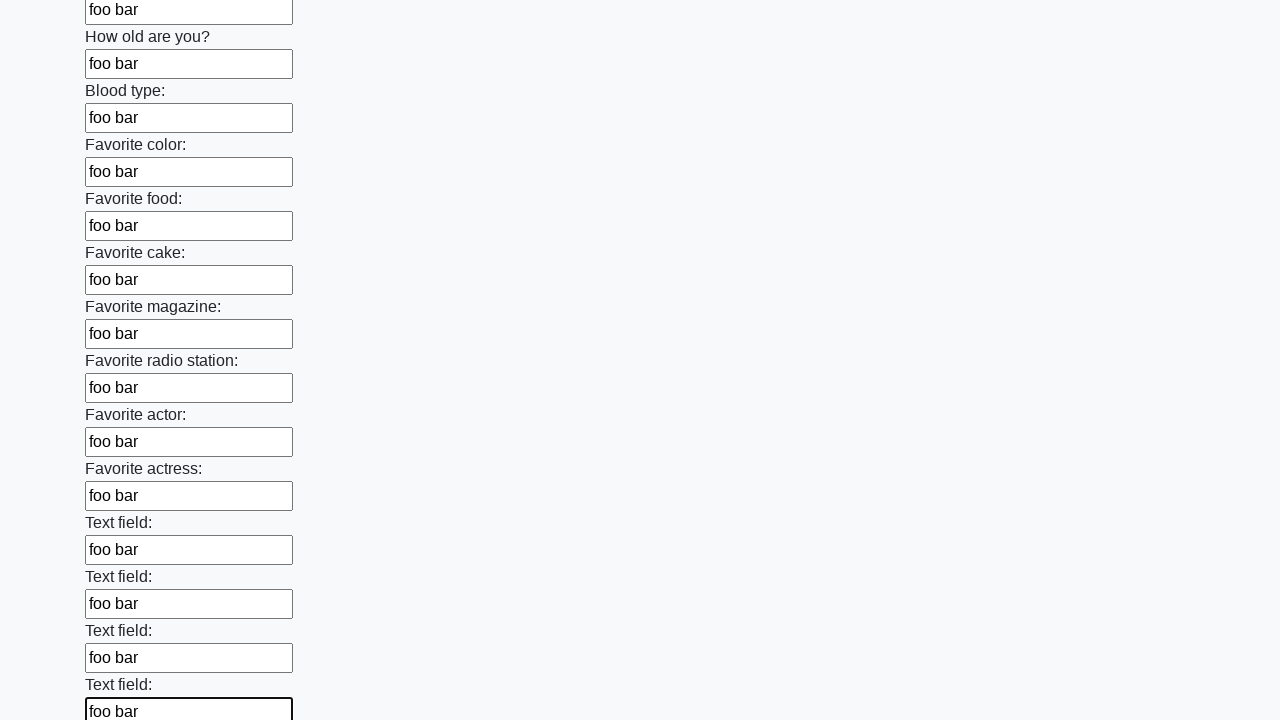

Filled input field with 'foo bar' on input >> nth=30
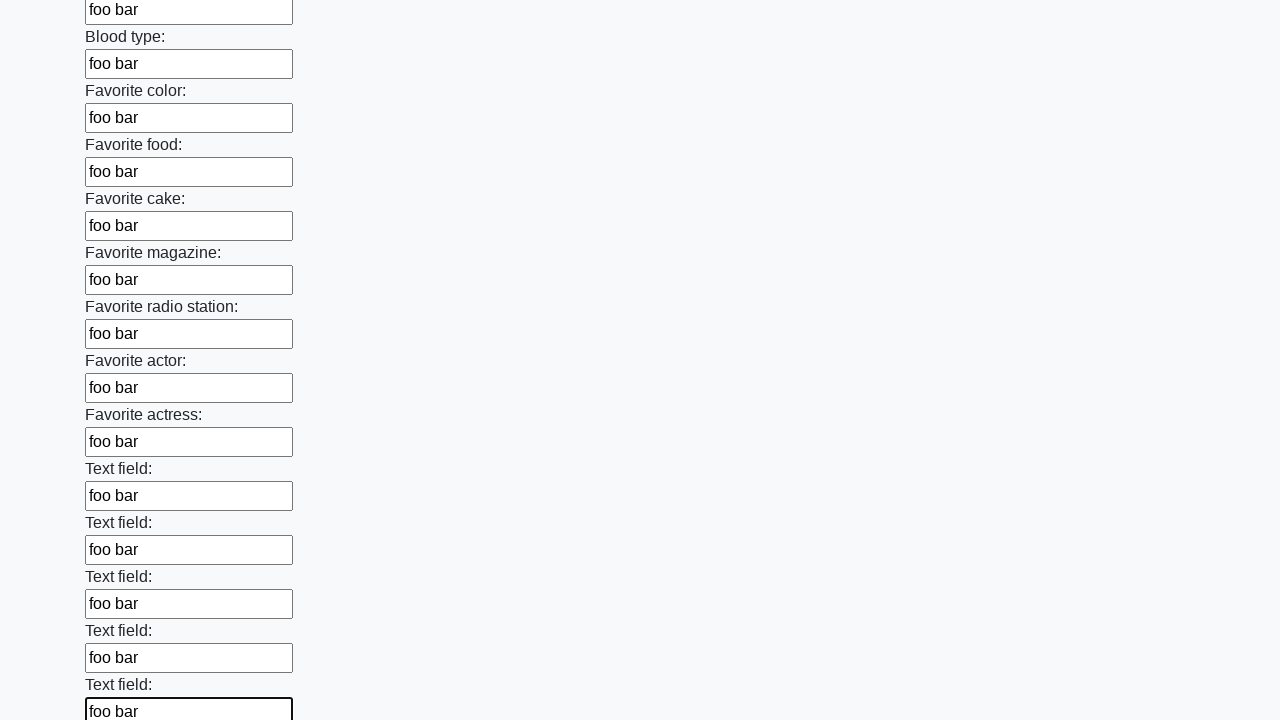

Filled input field with 'foo bar' on input >> nth=31
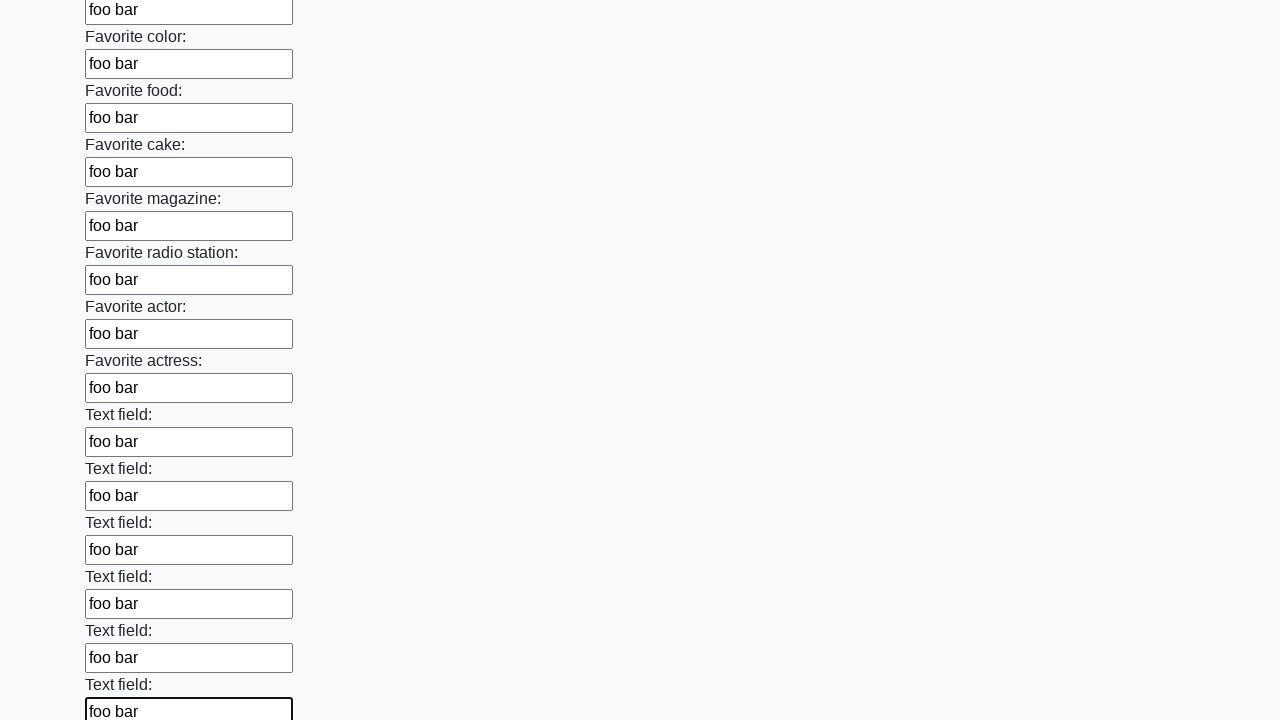

Filled input field with 'foo bar' on input >> nth=32
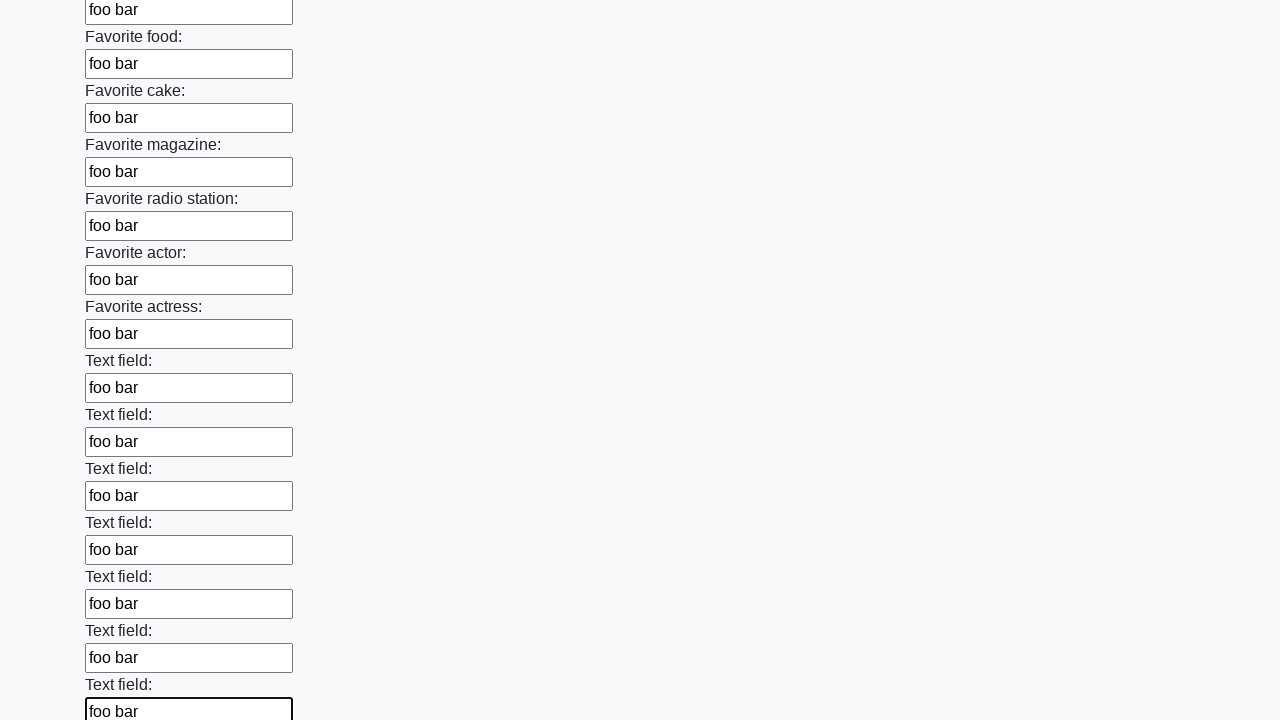

Filled input field with 'foo bar' on input >> nth=33
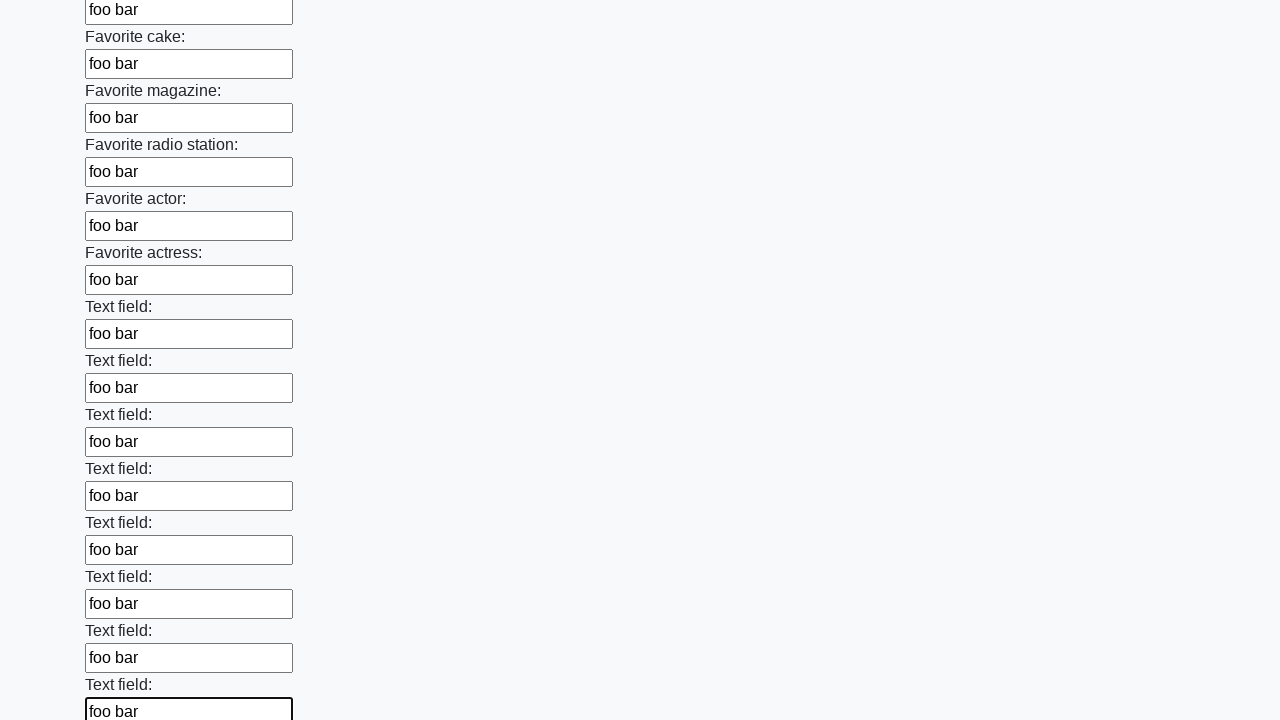

Filled input field with 'foo bar' on input >> nth=34
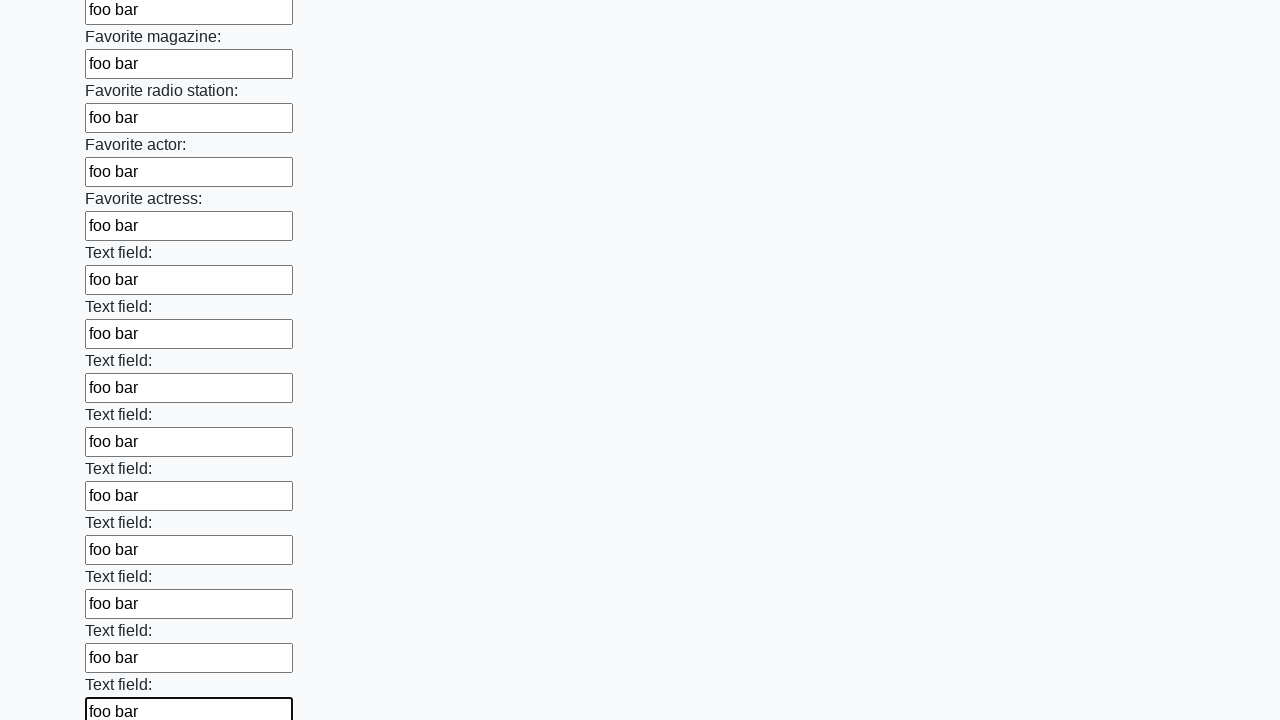

Filled input field with 'foo bar' on input >> nth=35
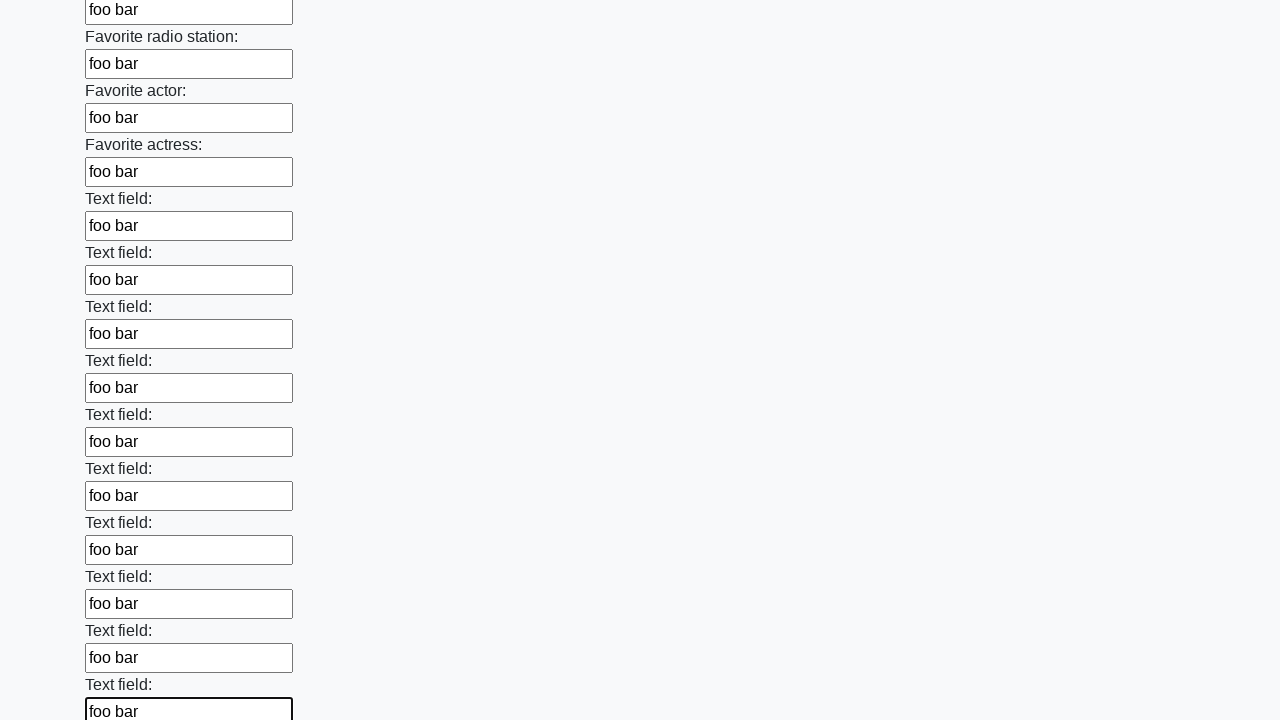

Filled input field with 'foo bar' on input >> nth=36
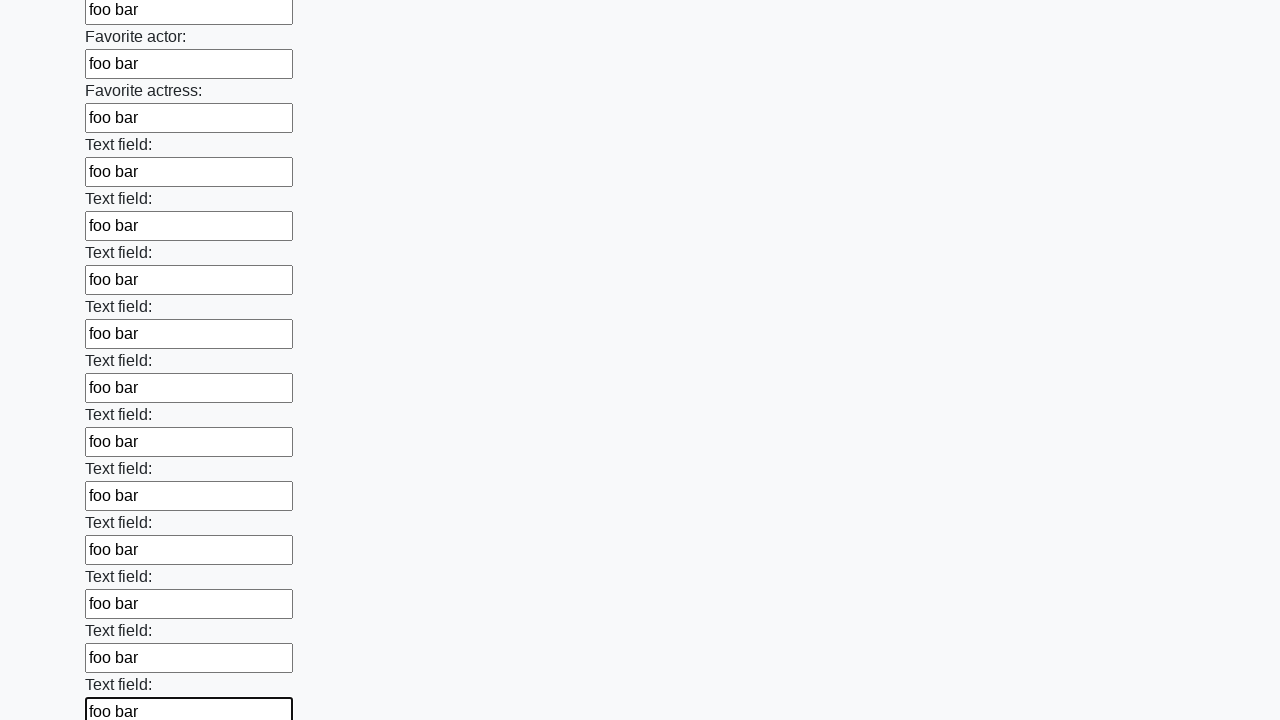

Filled input field with 'foo bar' on input >> nth=37
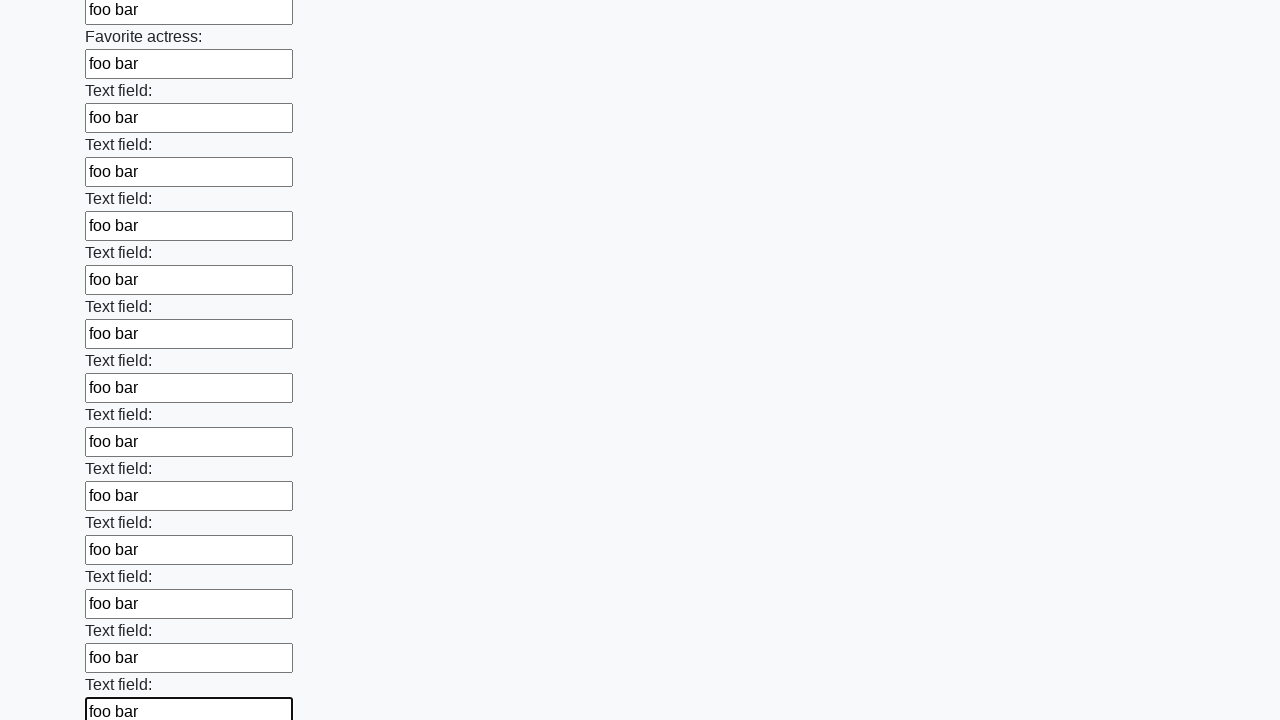

Filled input field with 'foo bar' on input >> nth=38
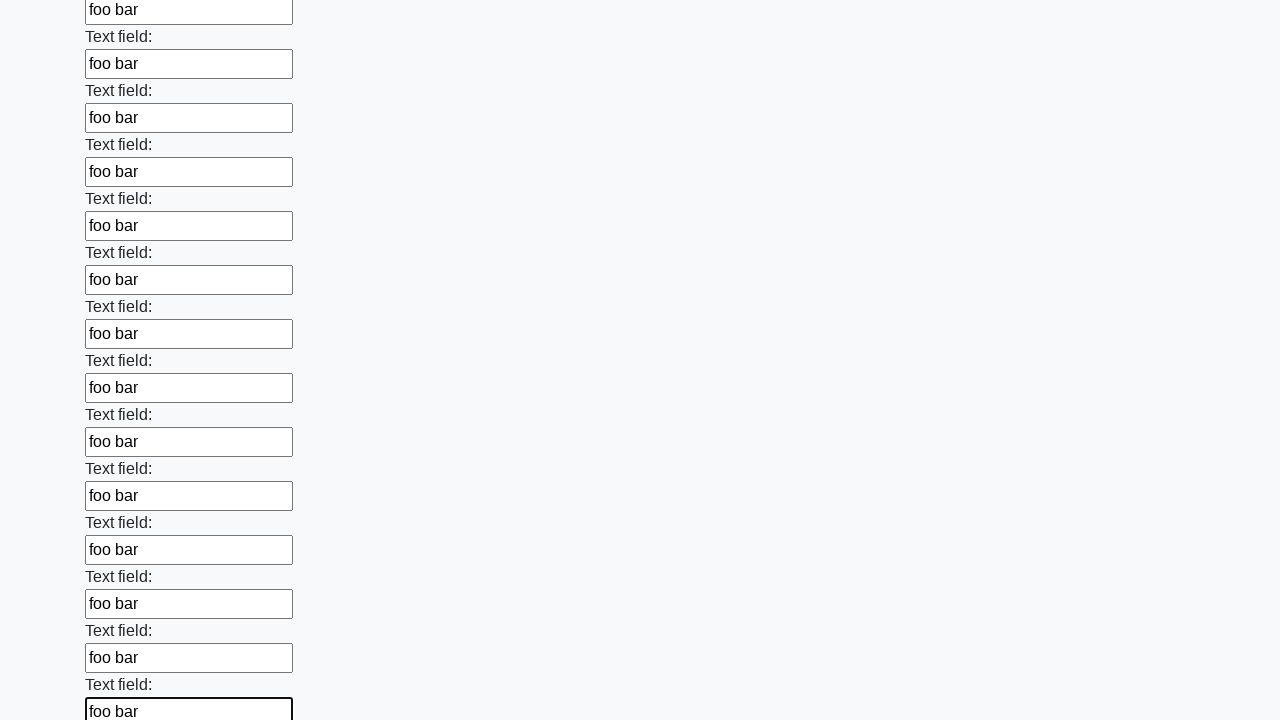

Filled input field with 'foo bar' on input >> nth=39
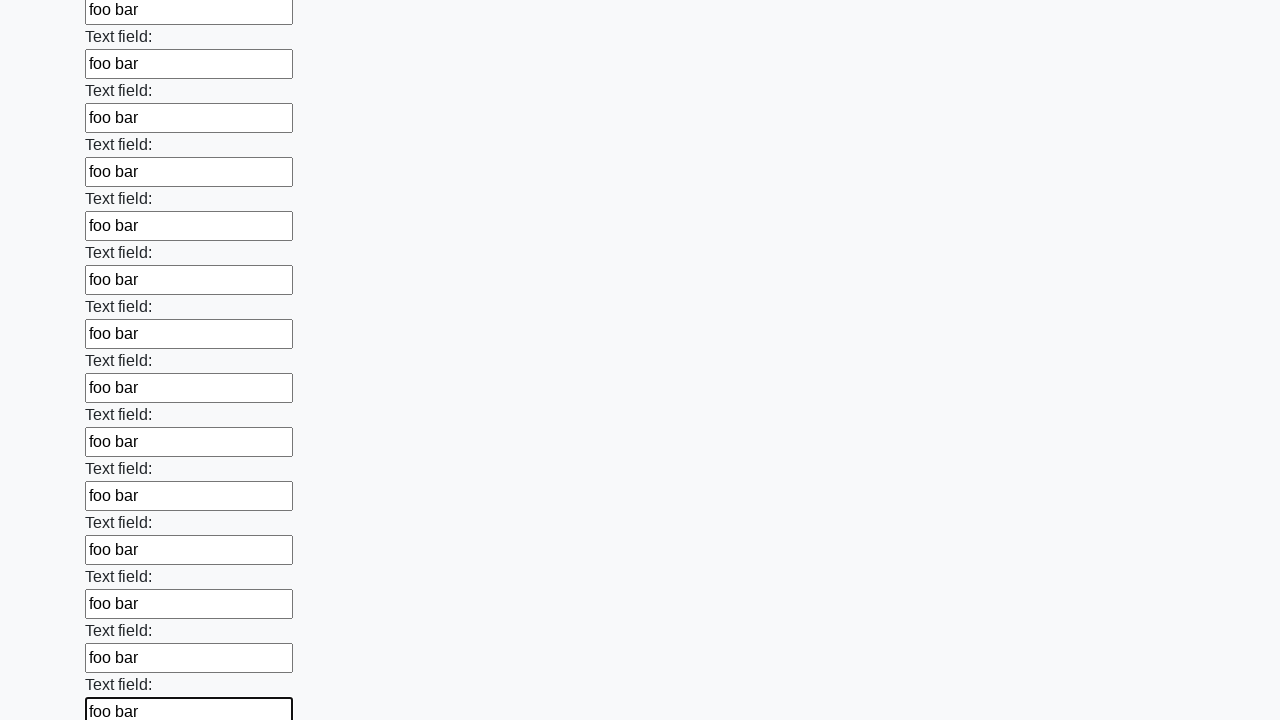

Filled input field with 'foo bar' on input >> nth=40
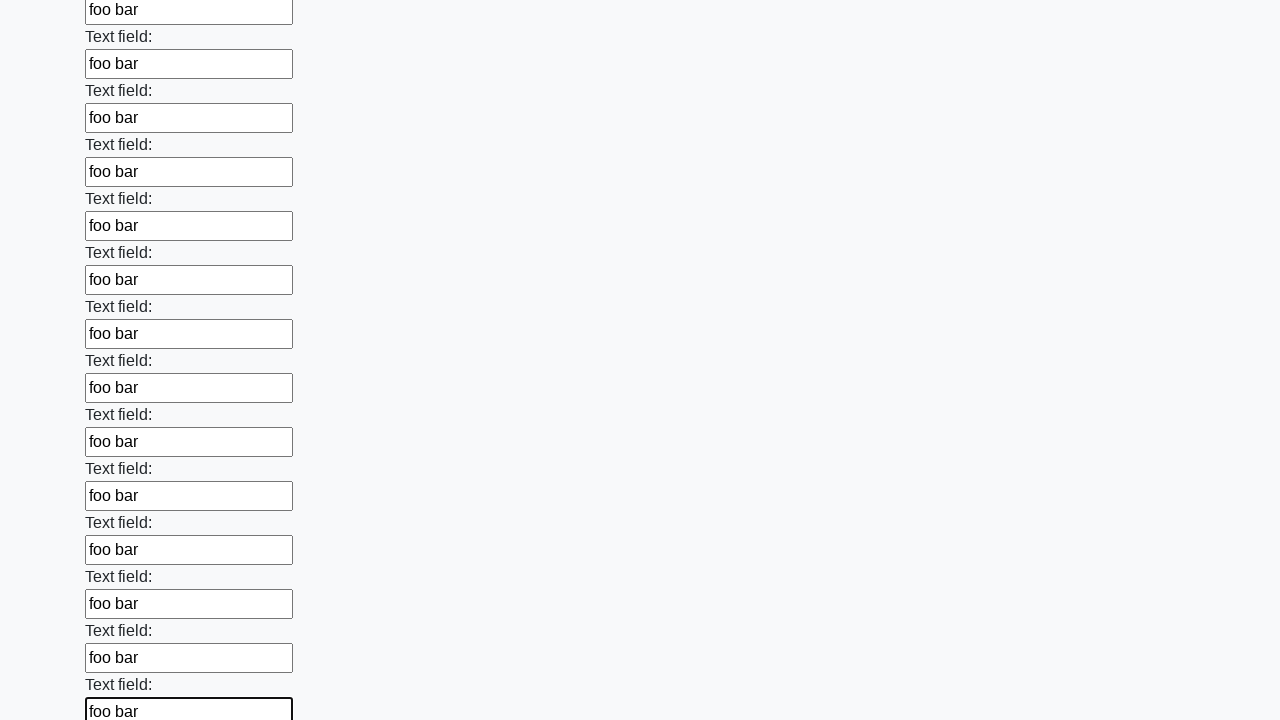

Filled input field with 'foo bar' on input >> nth=41
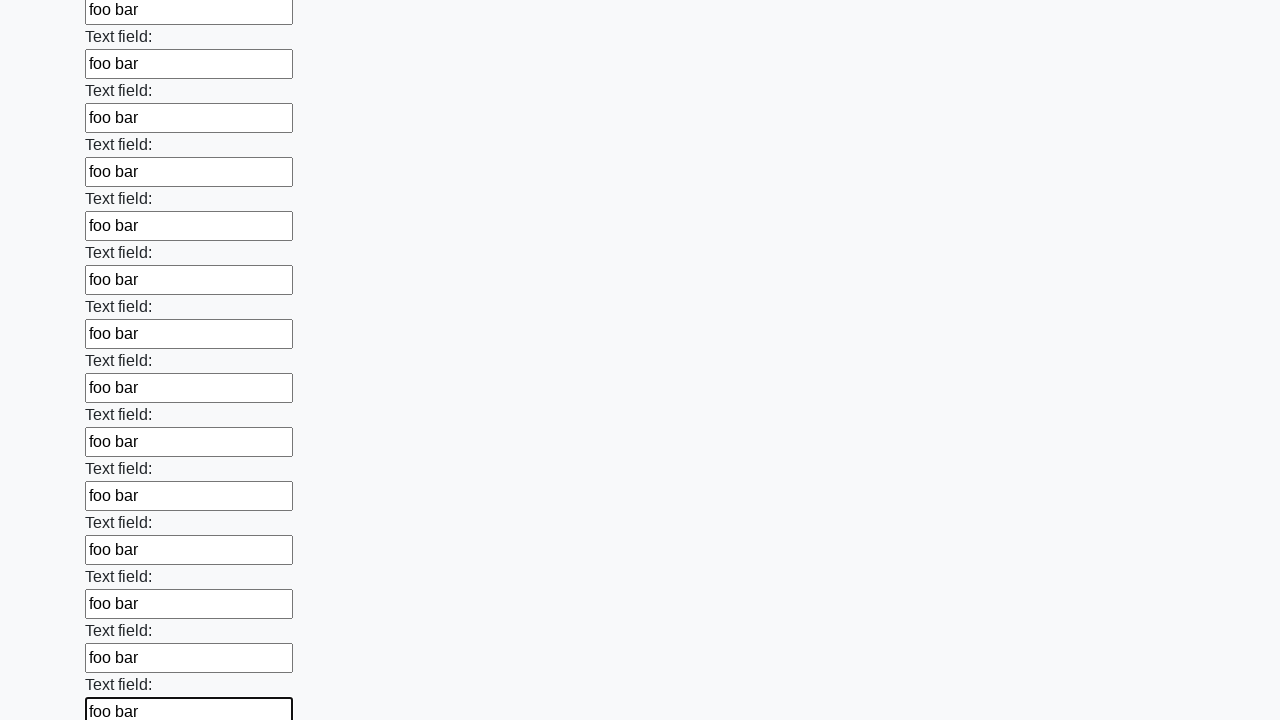

Filled input field with 'foo bar' on input >> nth=42
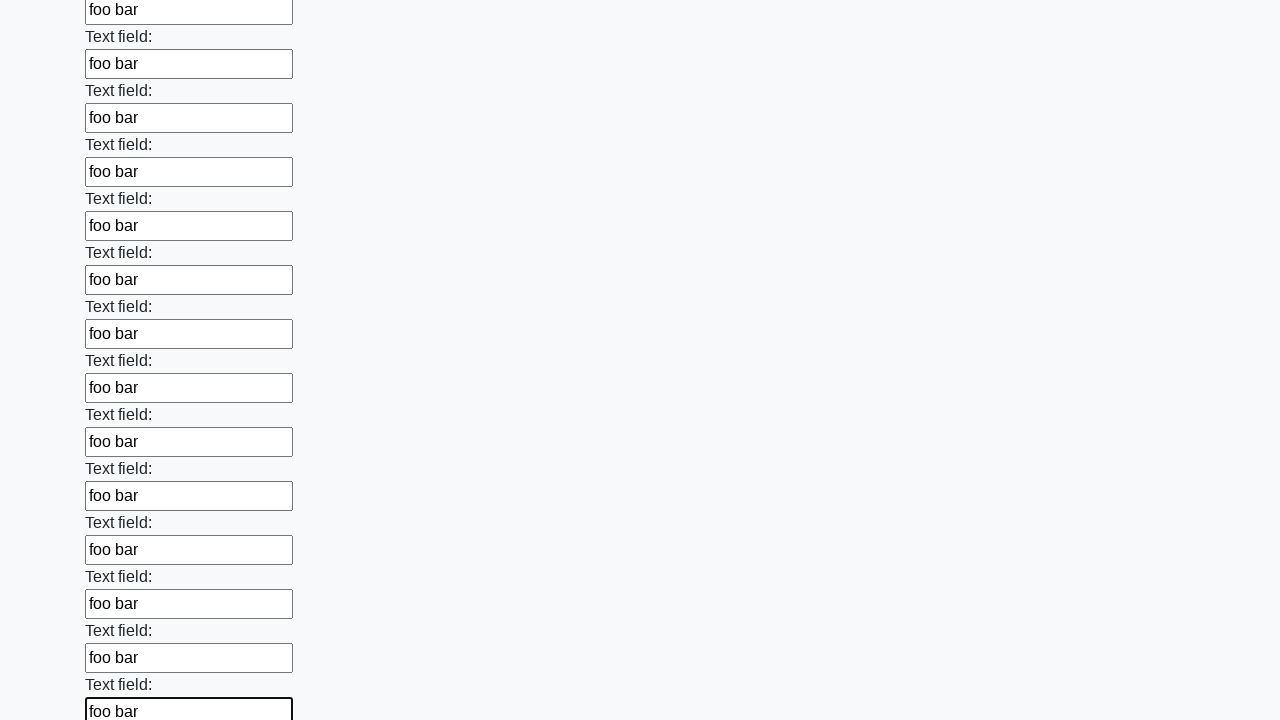

Filled input field with 'foo bar' on input >> nth=43
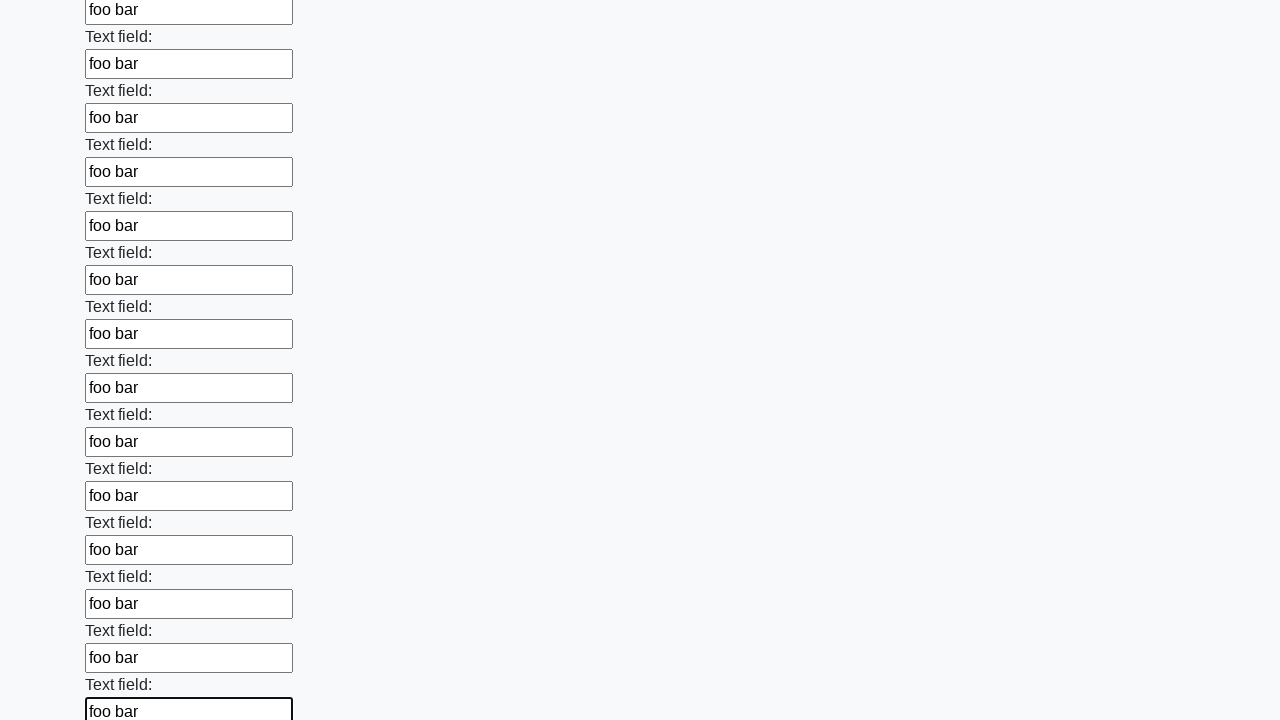

Filled input field with 'foo bar' on input >> nth=44
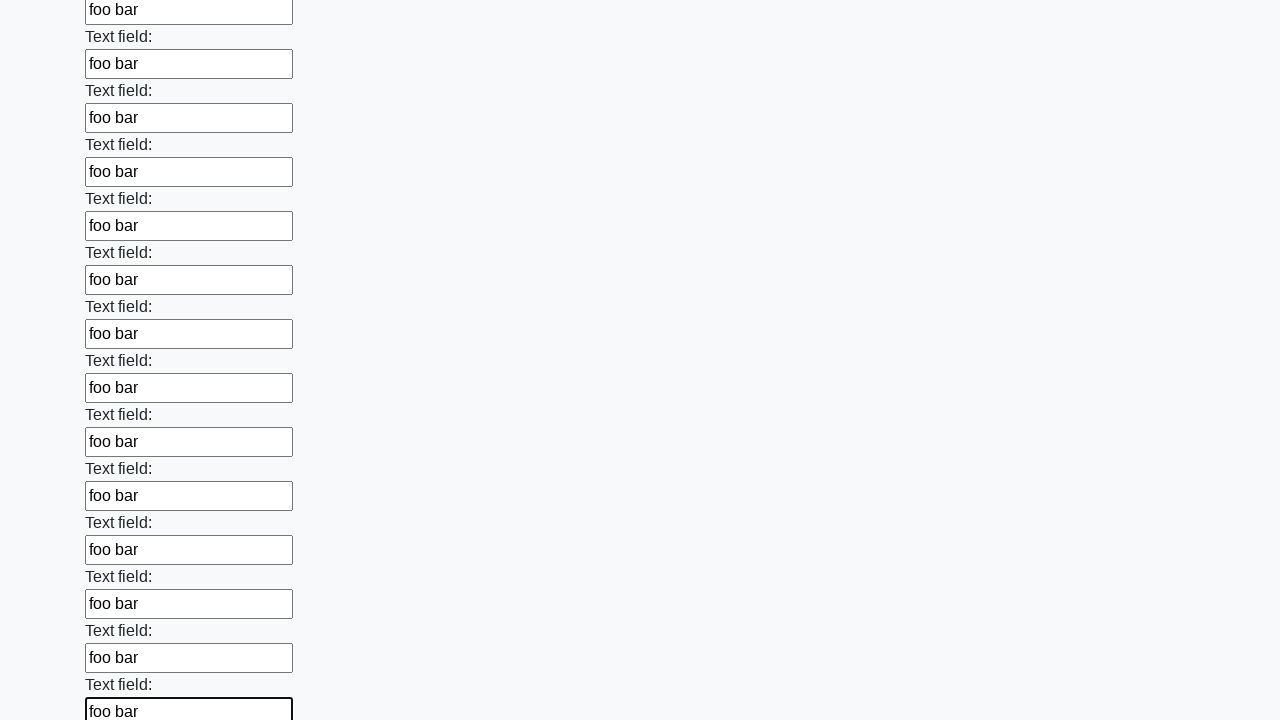

Filled input field with 'foo bar' on input >> nth=45
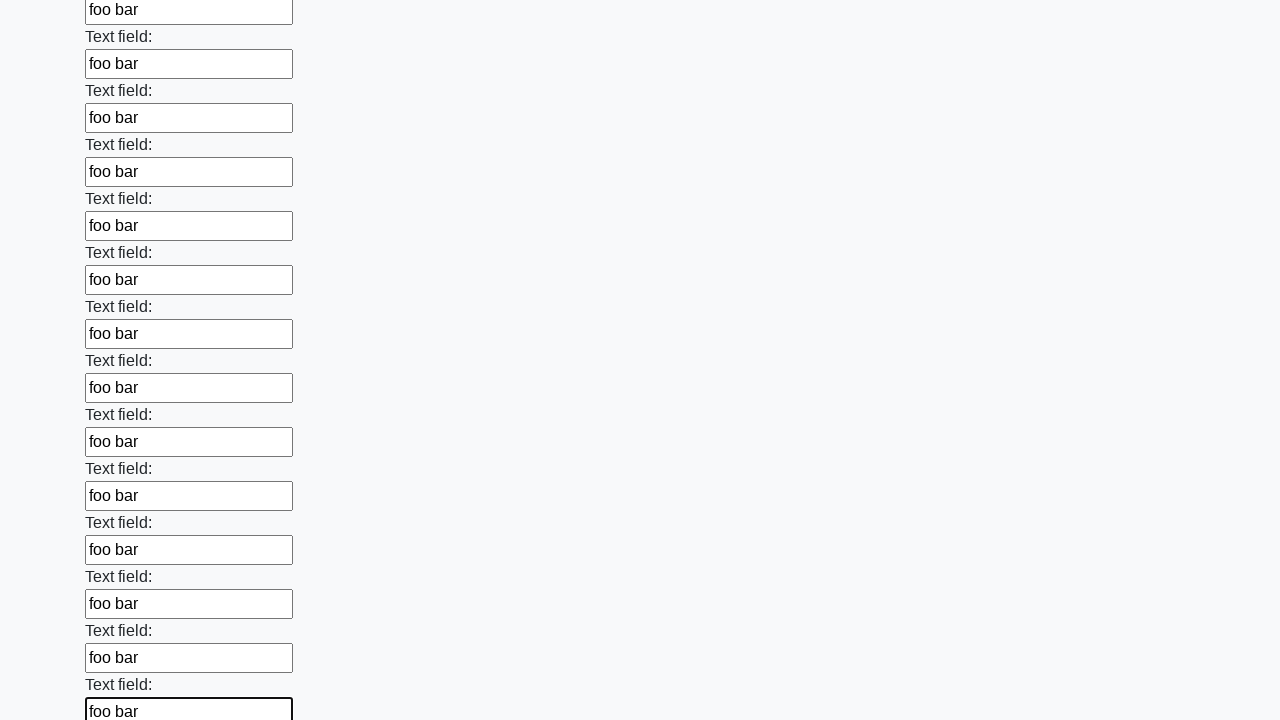

Filled input field with 'foo bar' on input >> nth=46
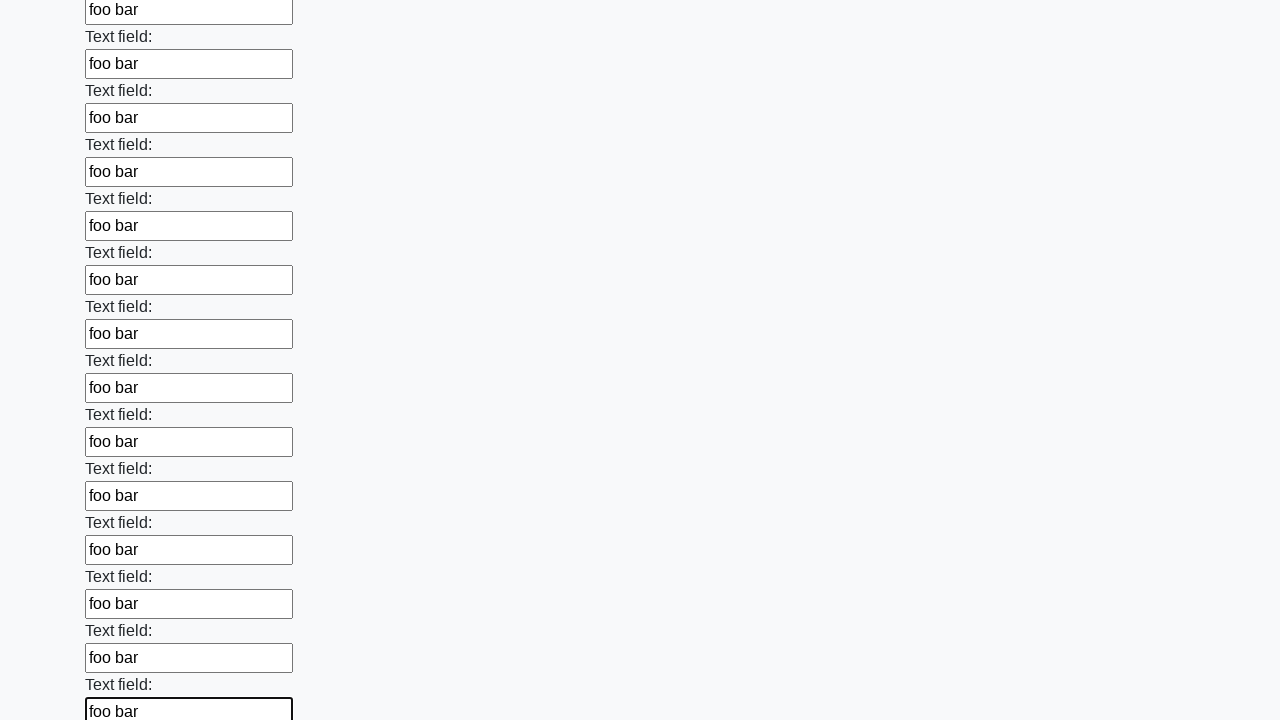

Filled input field with 'foo bar' on input >> nth=47
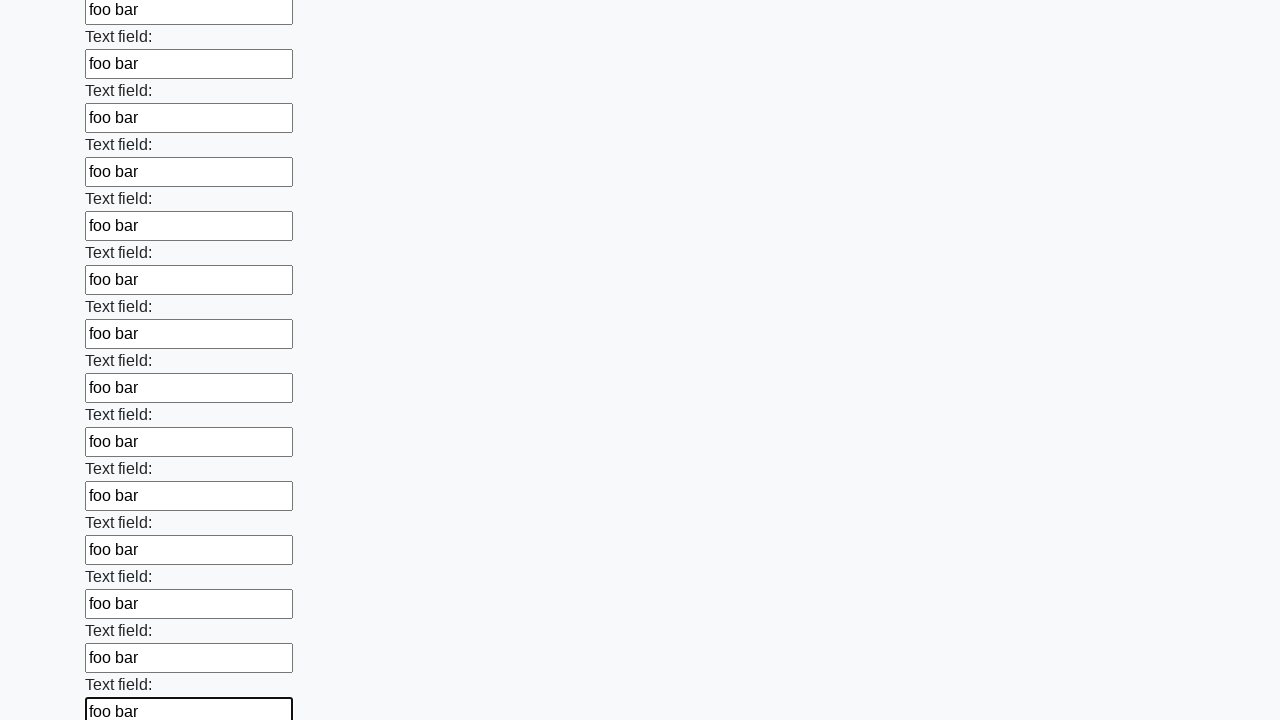

Filled input field with 'foo bar' on input >> nth=48
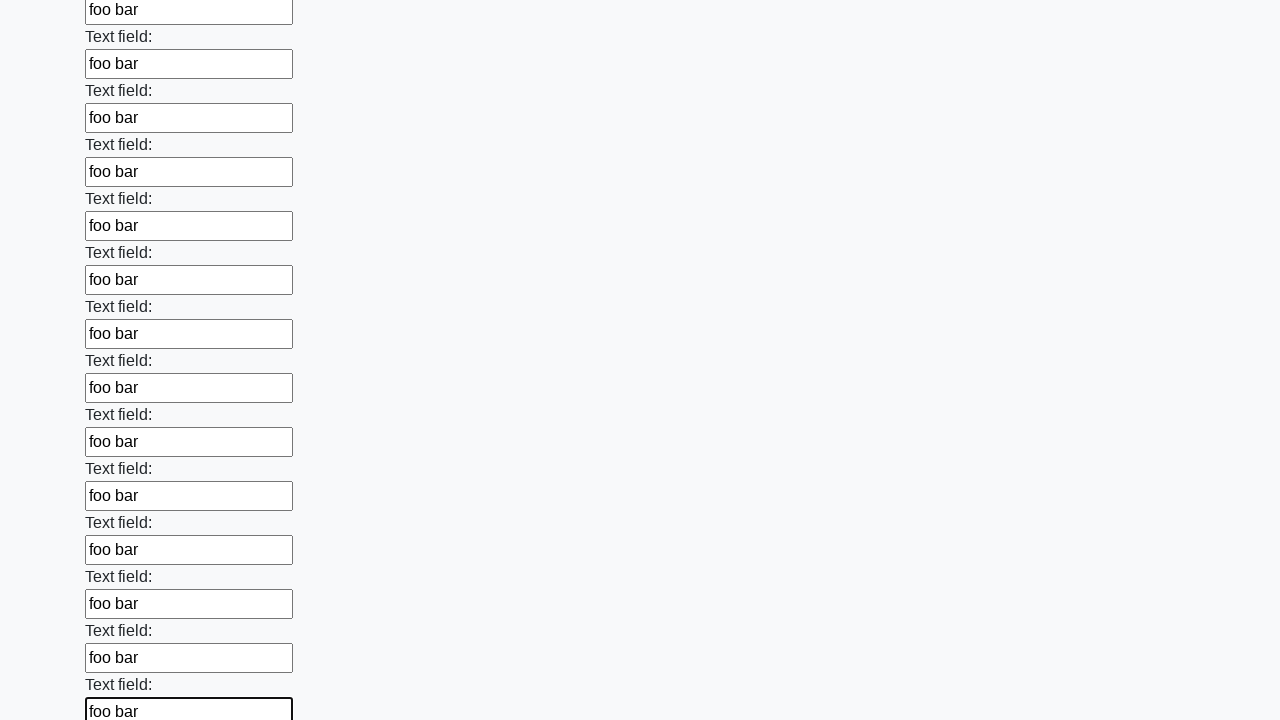

Filled input field with 'foo bar' on input >> nth=49
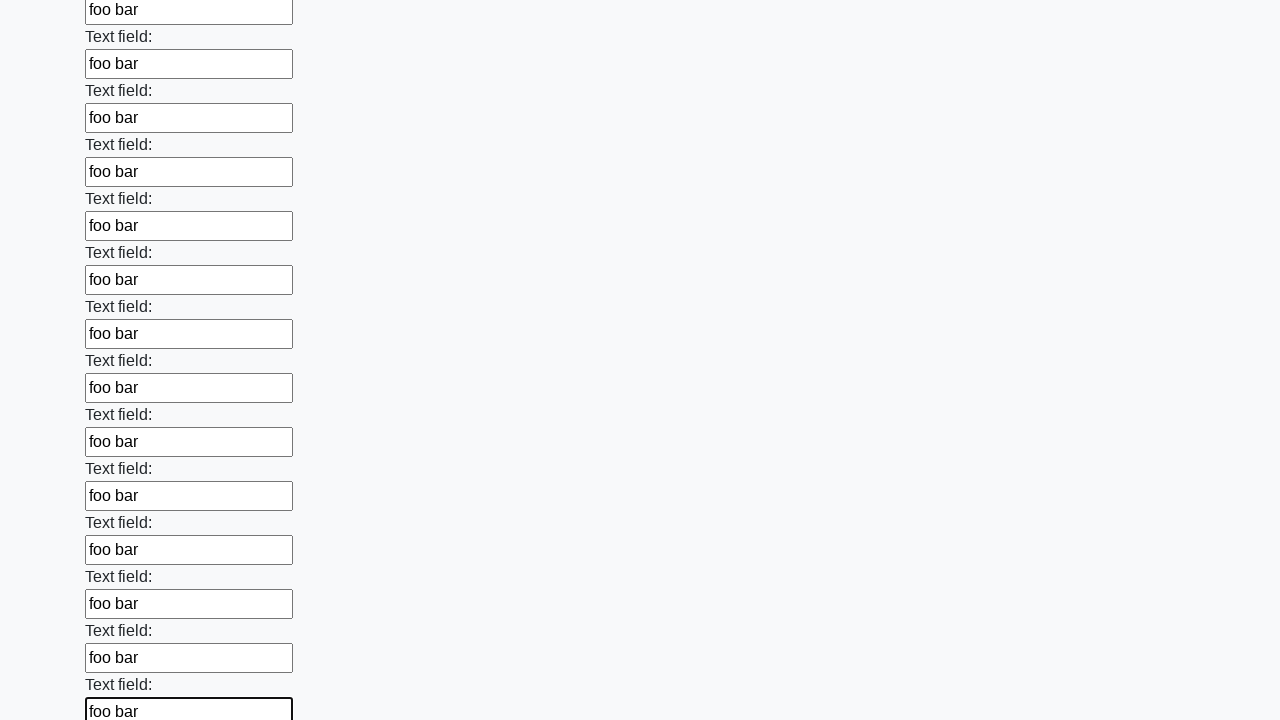

Filled input field with 'foo bar' on input >> nth=50
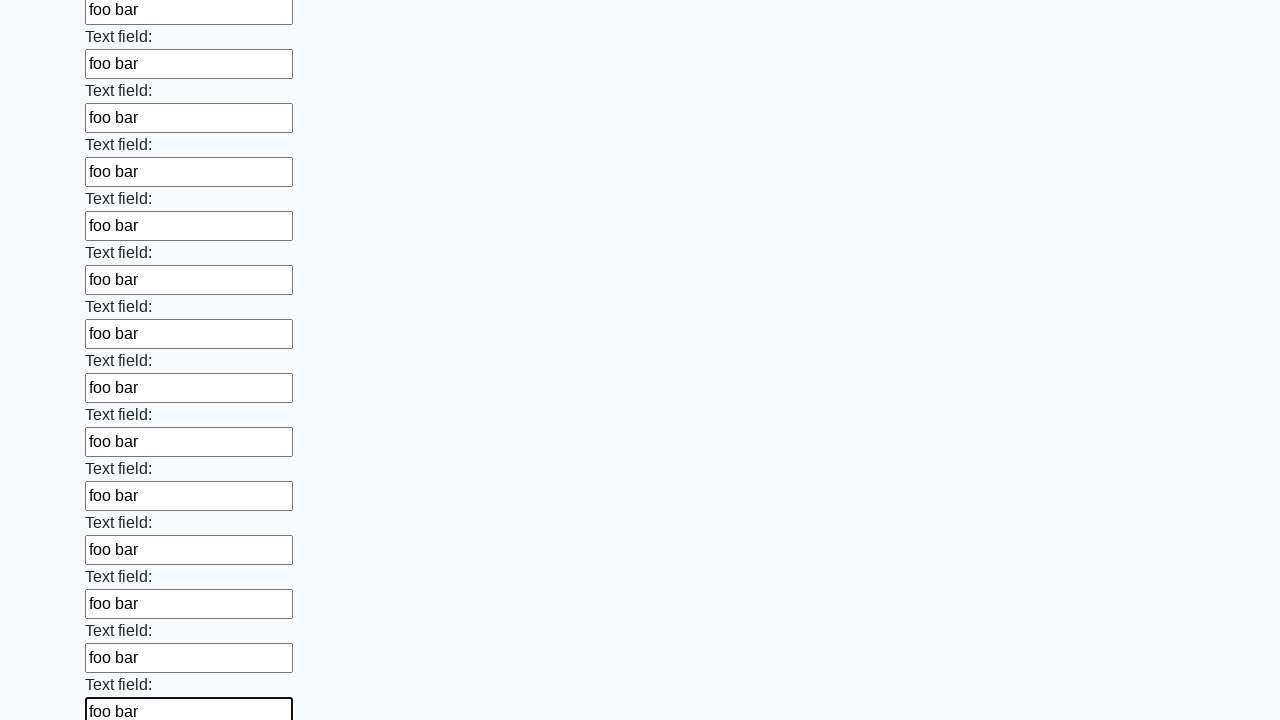

Filled input field with 'foo bar' on input >> nth=51
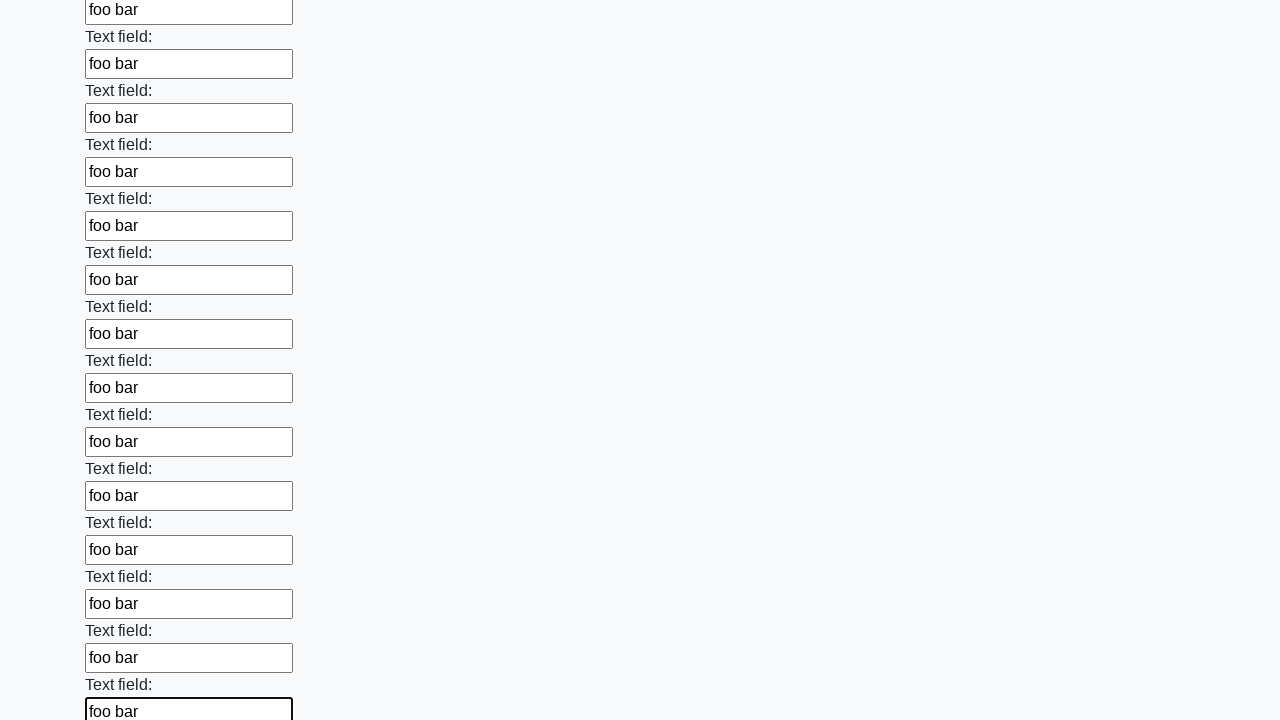

Filled input field with 'foo bar' on input >> nth=52
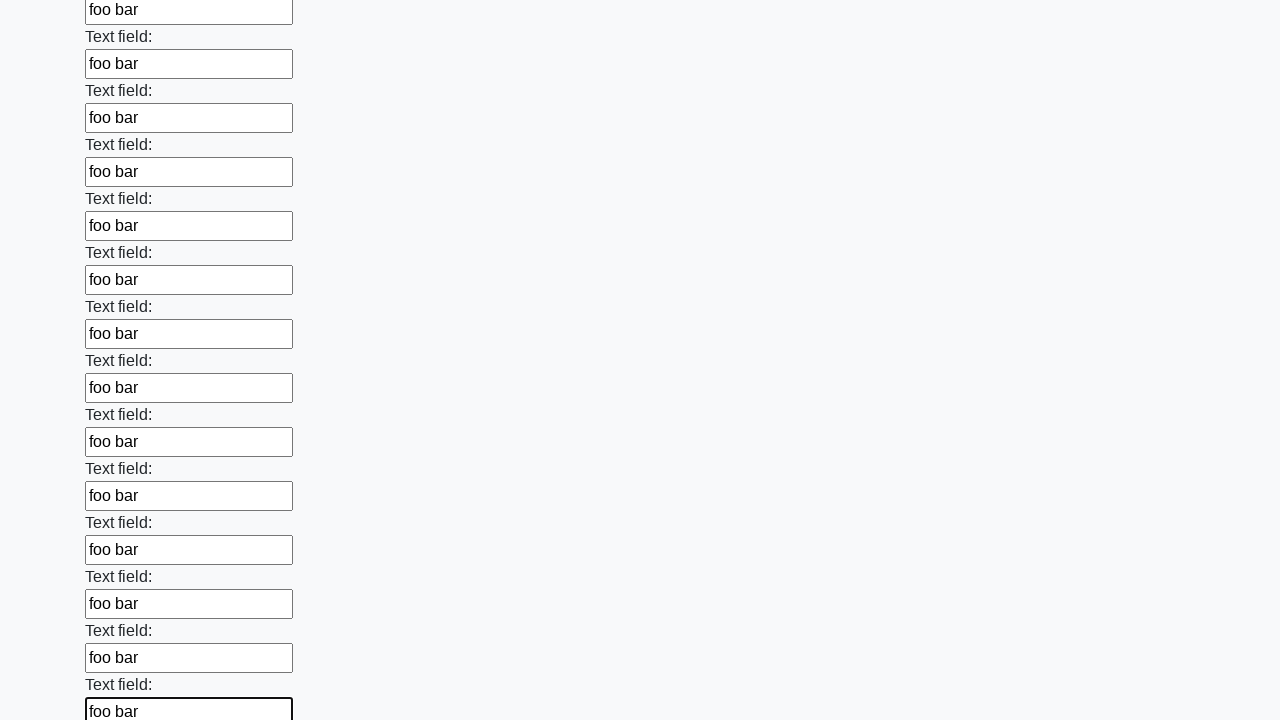

Filled input field with 'foo bar' on input >> nth=53
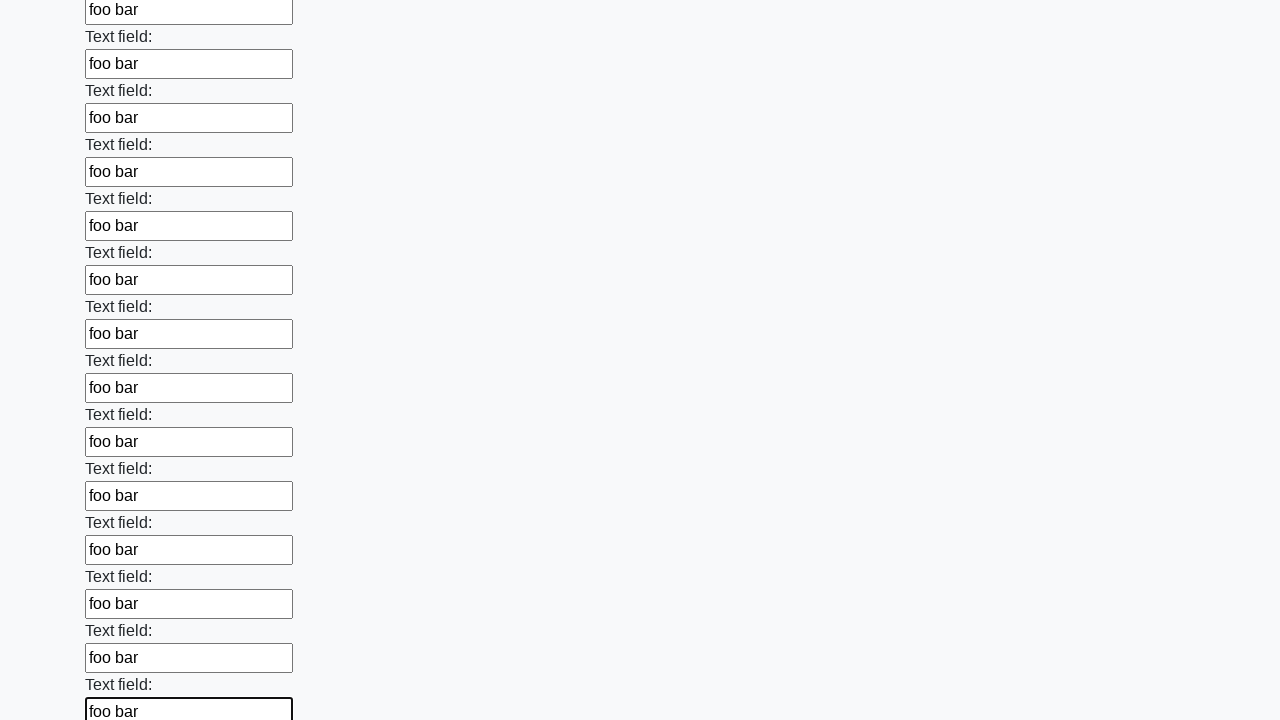

Filled input field with 'foo bar' on input >> nth=54
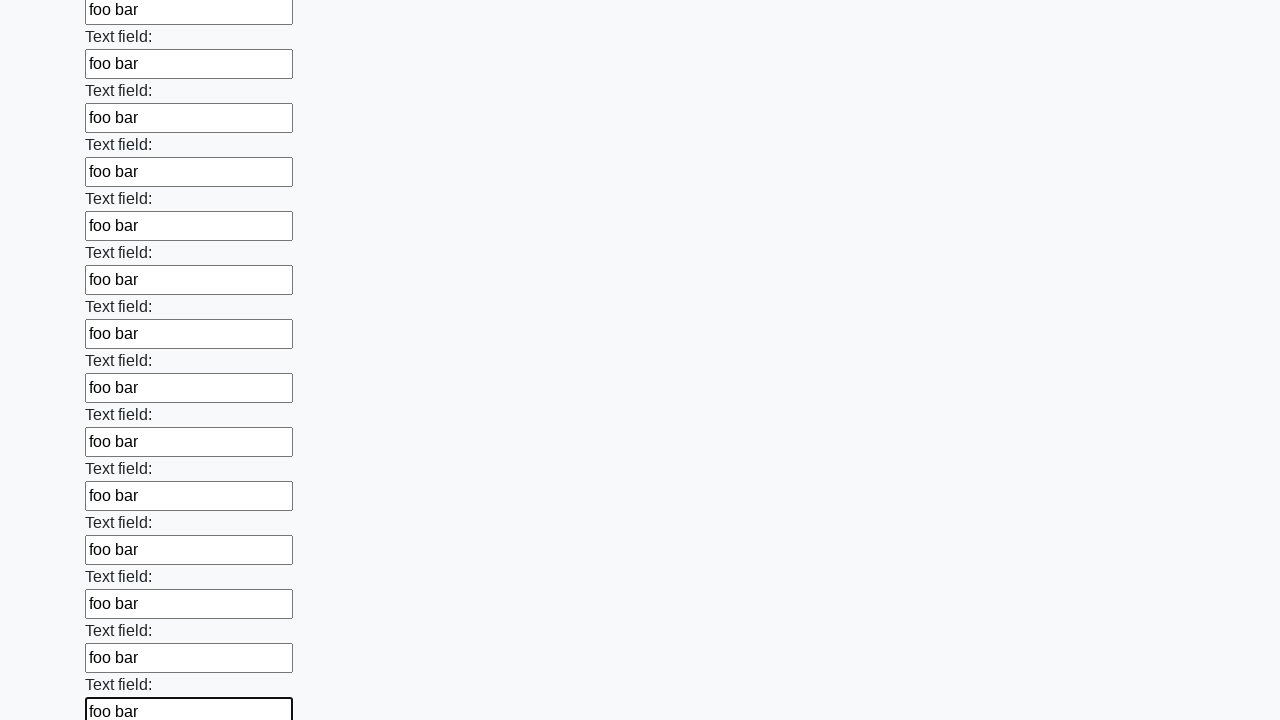

Filled input field with 'foo bar' on input >> nth=55
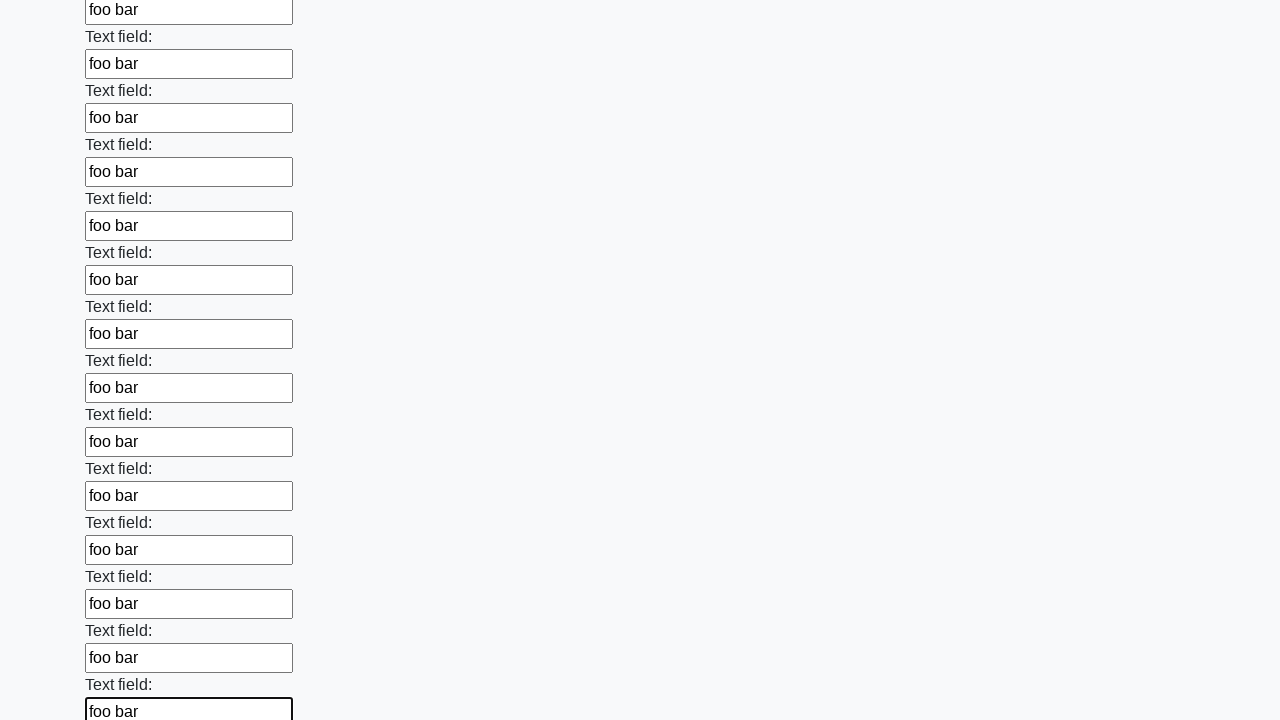

Filled input field with 'foo bar' on input >> nth=56
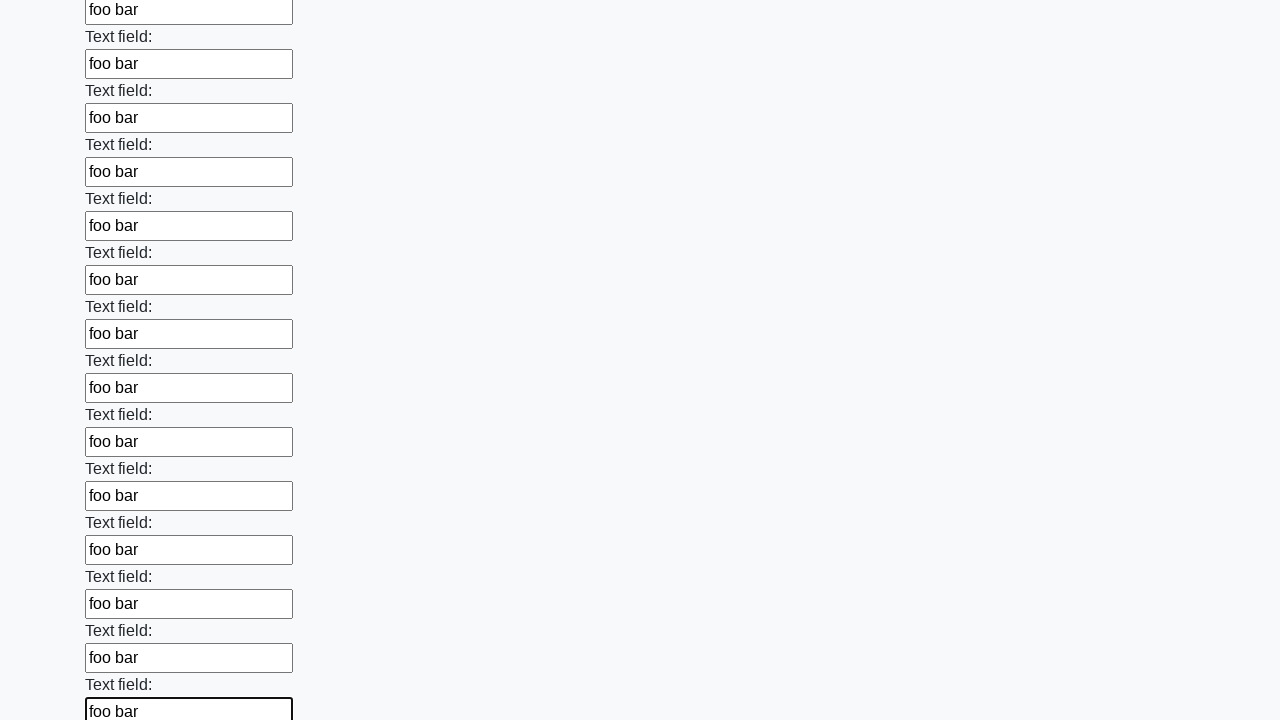

Filled input field with 'foo bar' on input >> nth=57
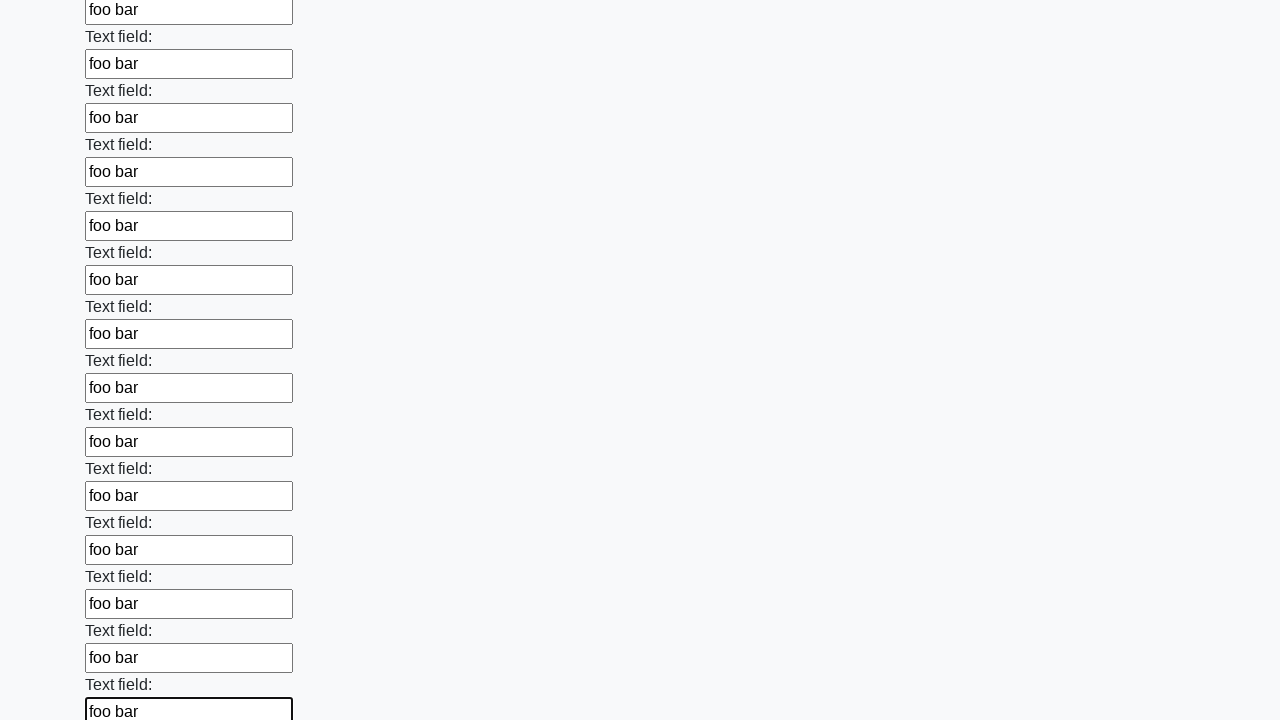

Filled input field with 'foo bar' on input >> nth=58
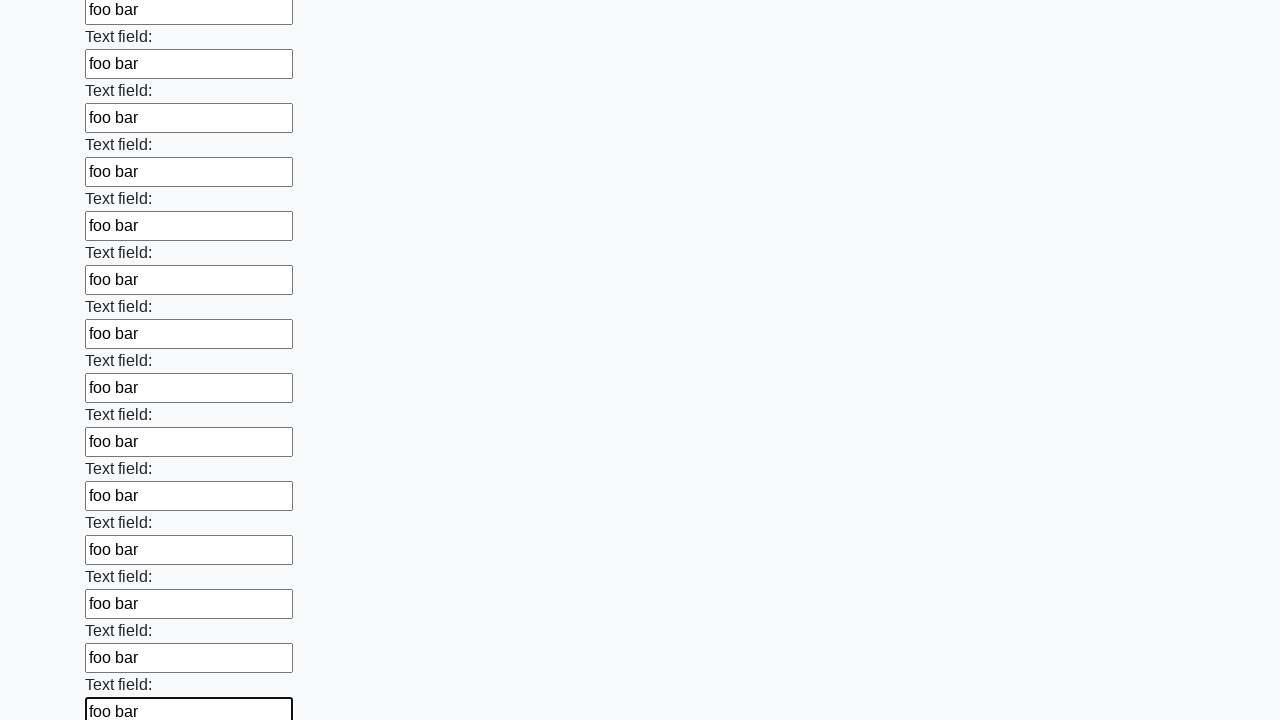

Filled input field with 'foo bar' on input >> nth=59
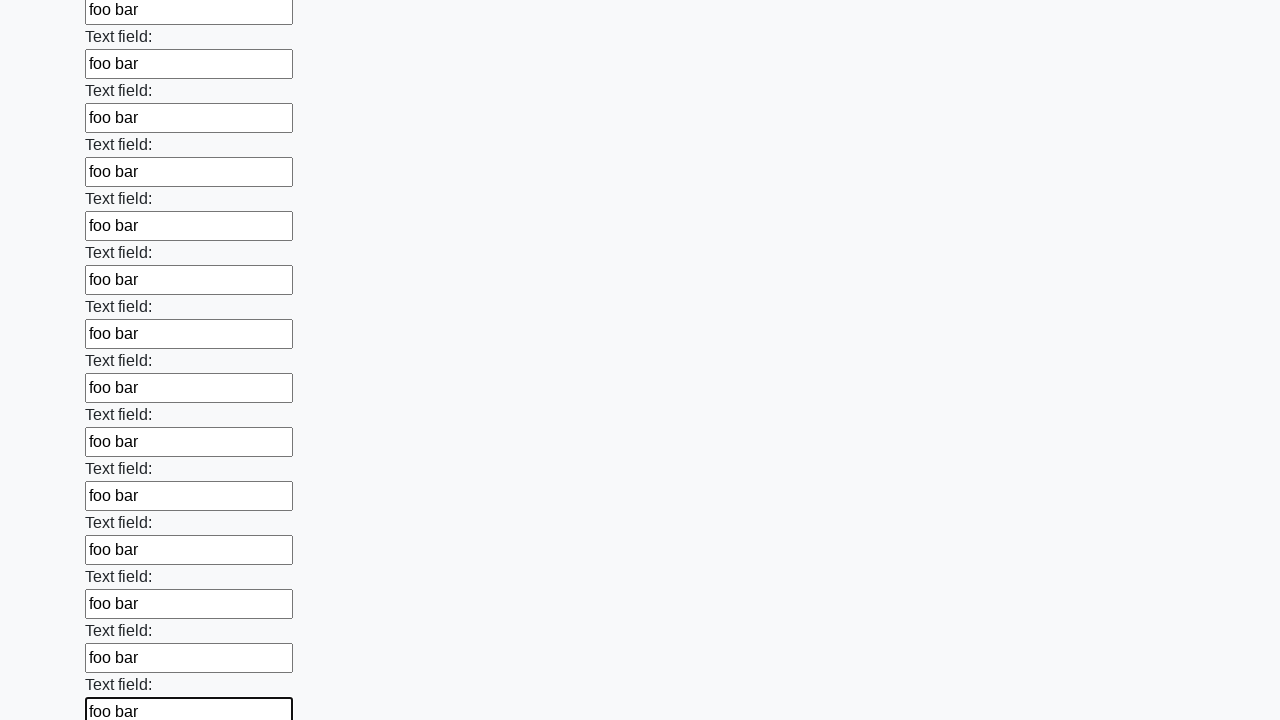

Filled input field with 'foo bar' on input >> nth=60
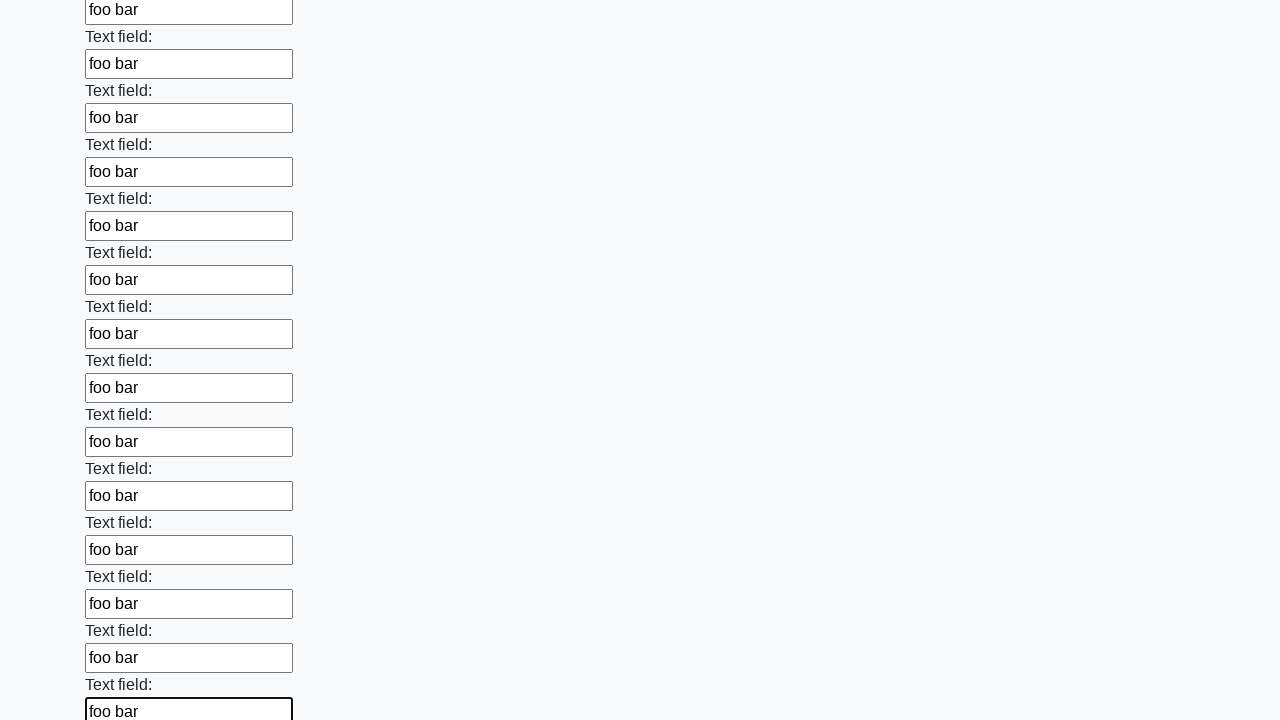

Filled input field with 'foo bar' on input >> nth=61
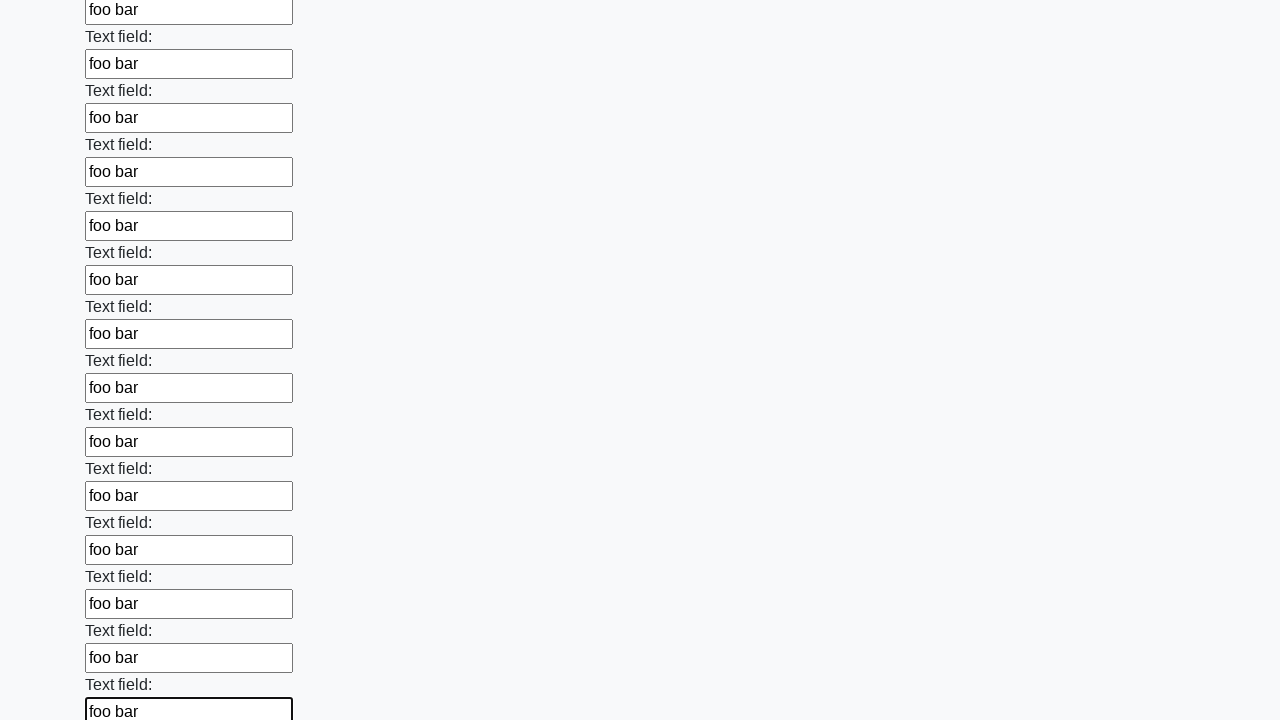

Filled input field with 'foo bar' on input >> nth=62
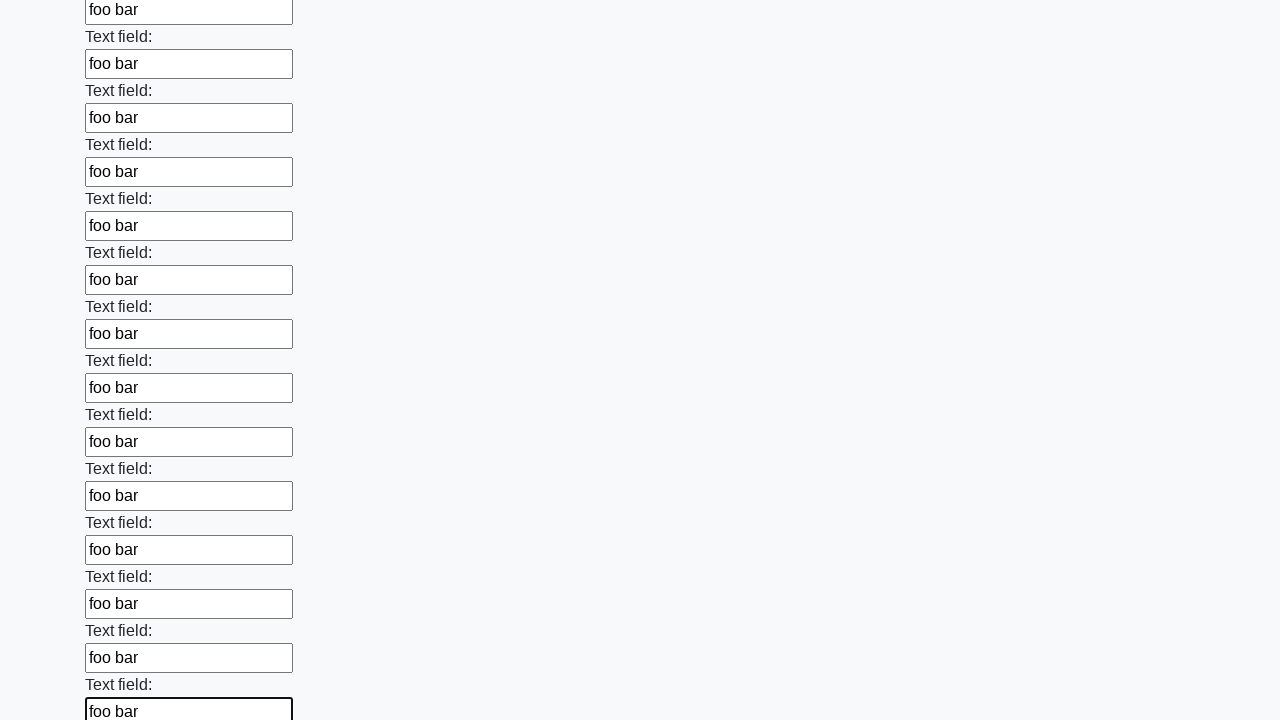

Filled input field with 'foo bar' on input >> nth=63
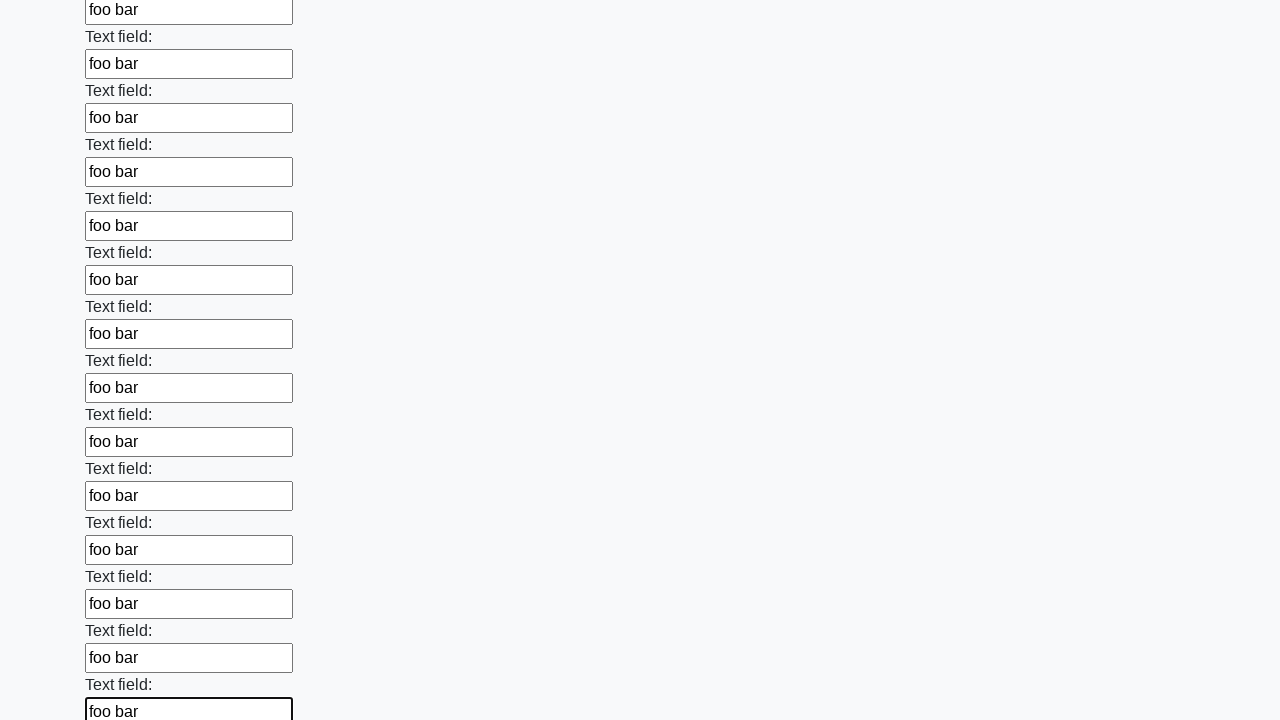

Filled input field with 'foo bar' on input >> nth=64
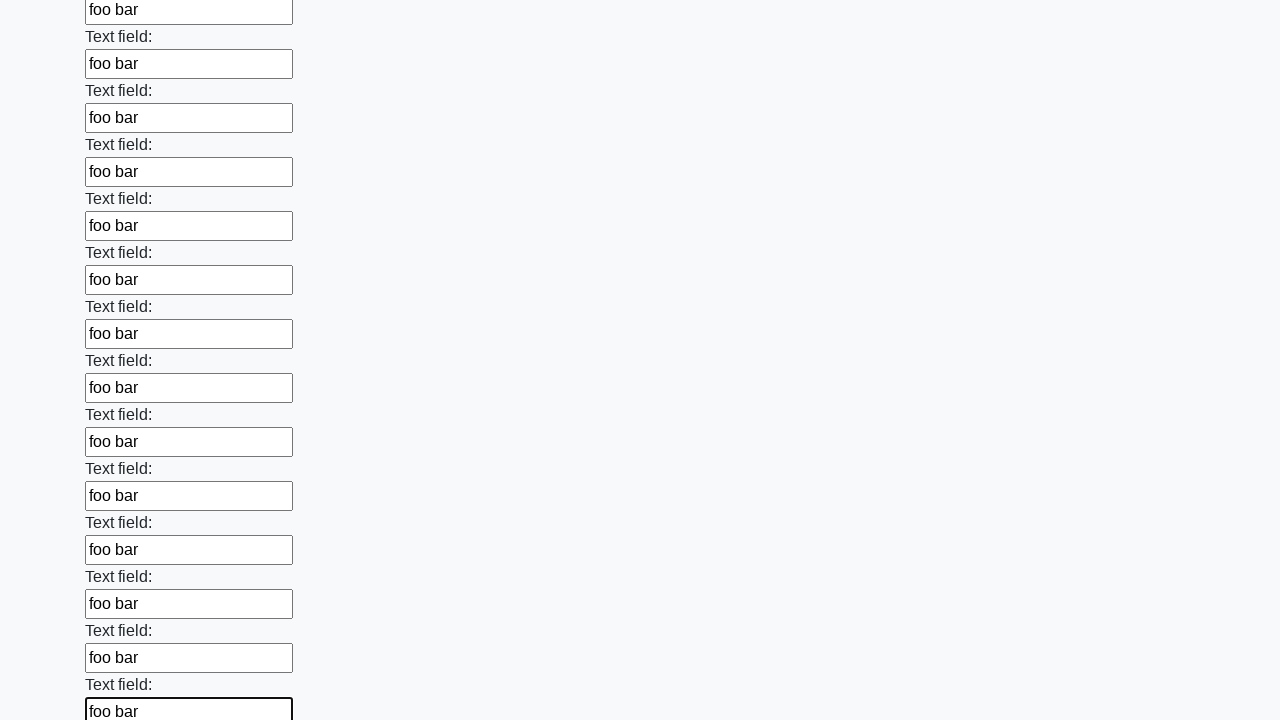

Filled input field with 'foo bar' on input >> nth=65
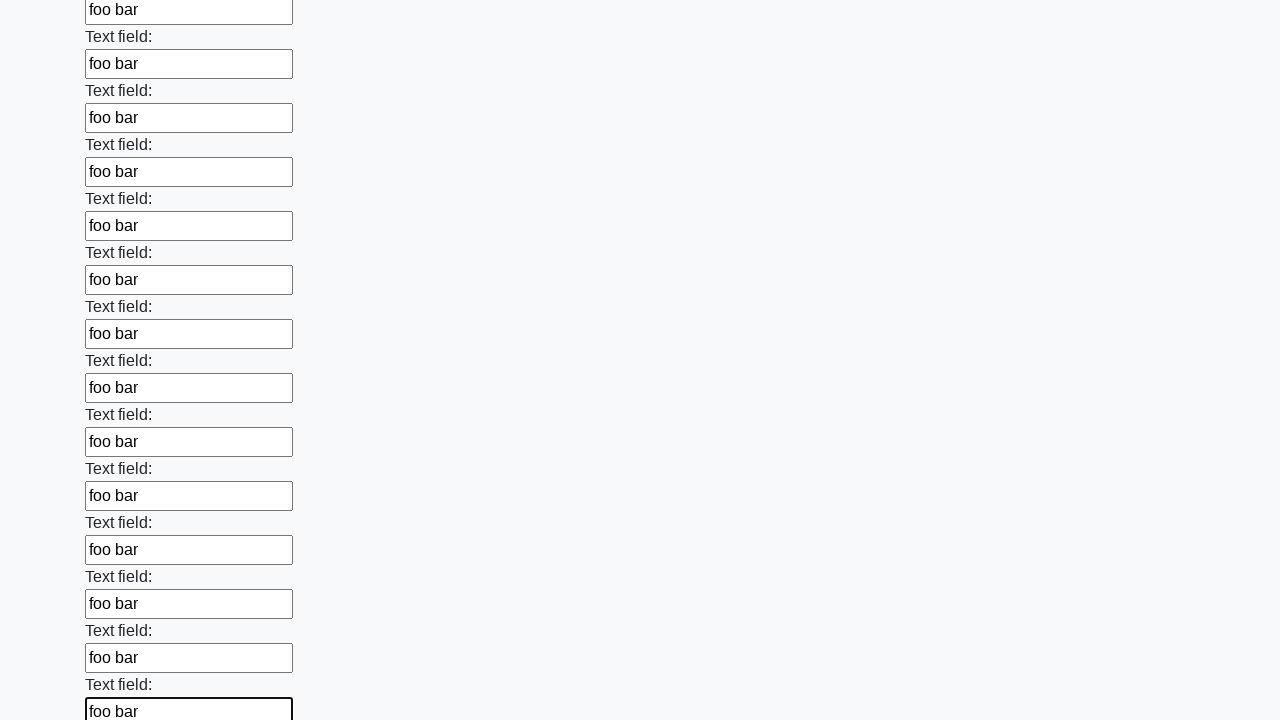

Filled input field with 'foo bar' on input >> nth=66
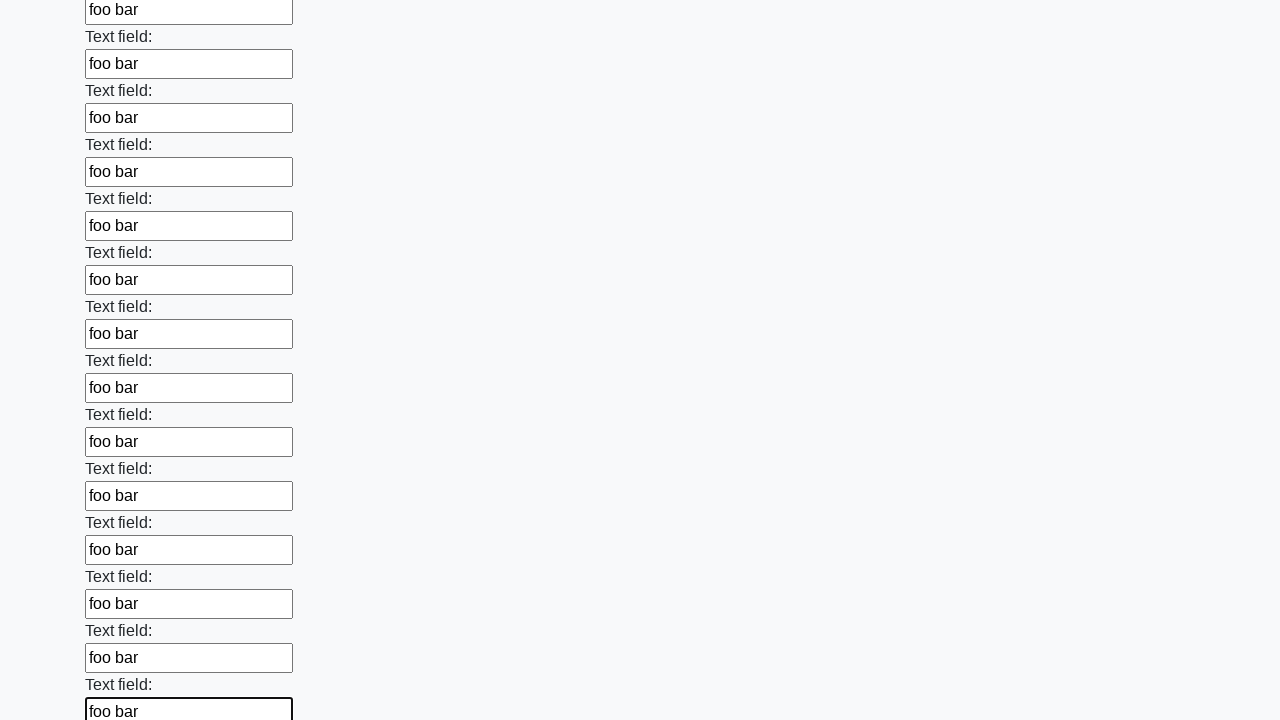

Filled input field with 'foo bar' on input >> nth=67
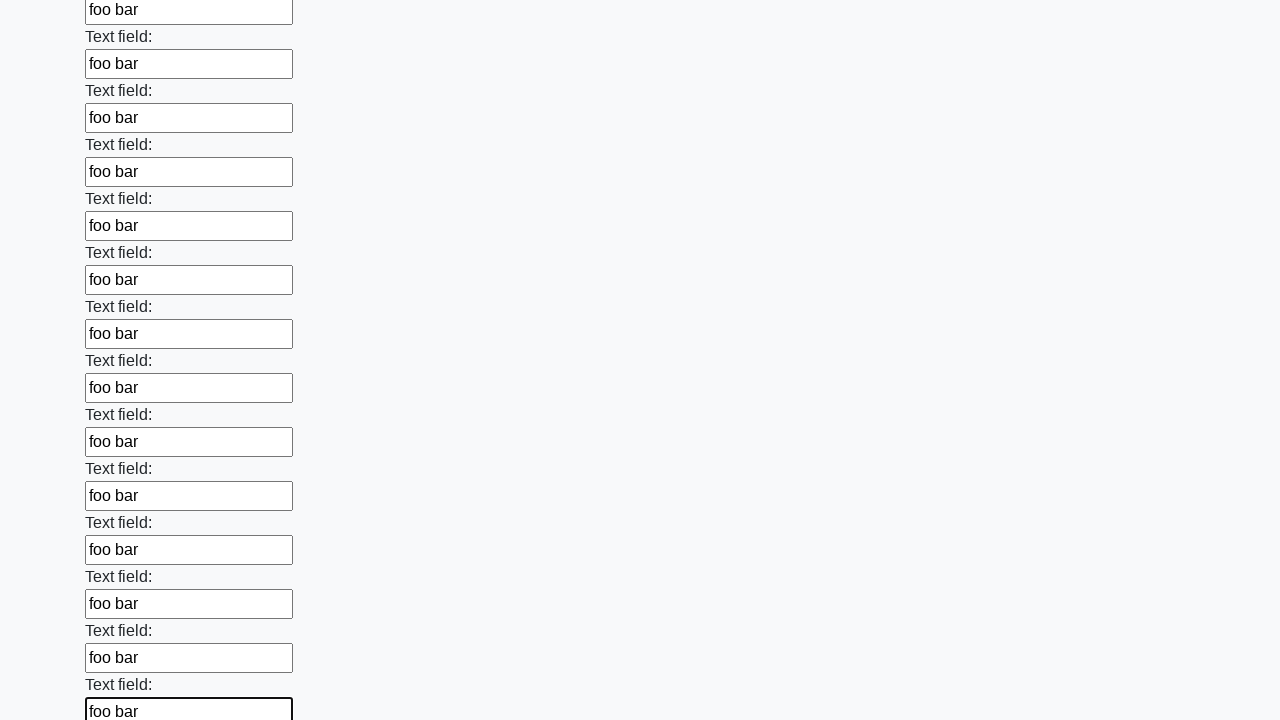

Filled input field with 'foo bar' on input >> nth=68
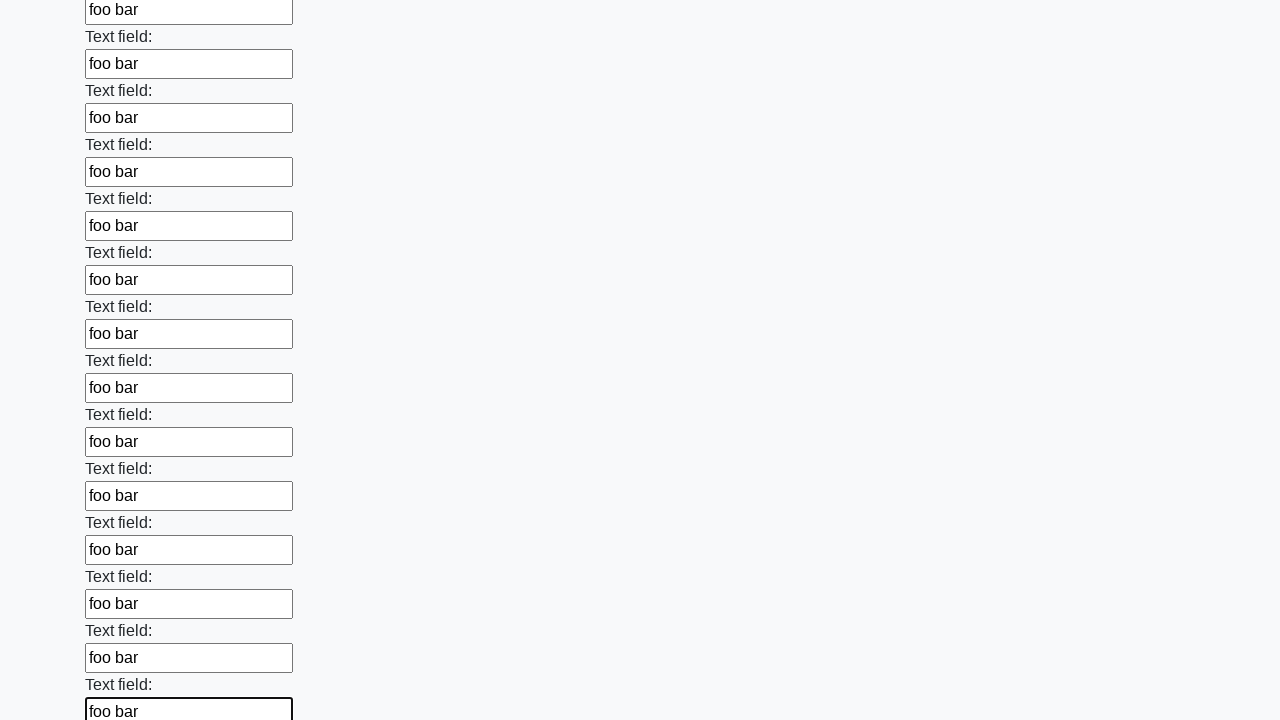

Filled input field with 'foo bar' on input >> nth=69
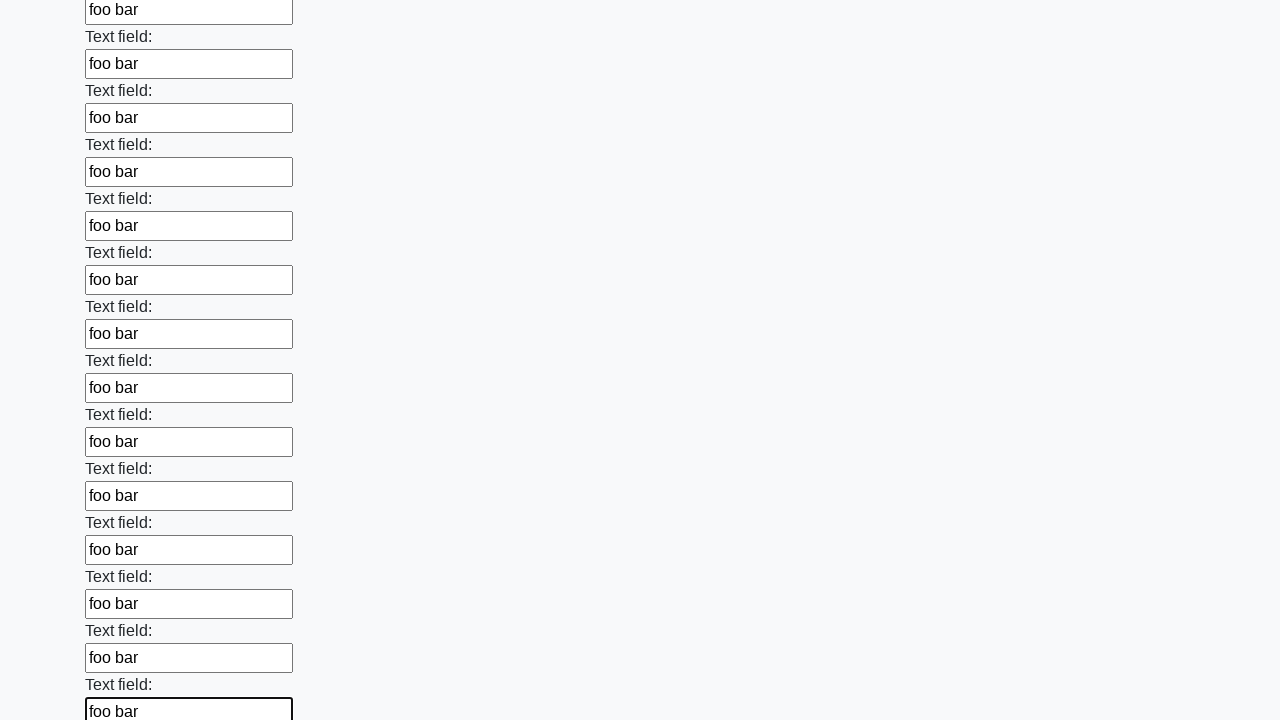

Filled input field with 'foo bar' on input >> nth=70
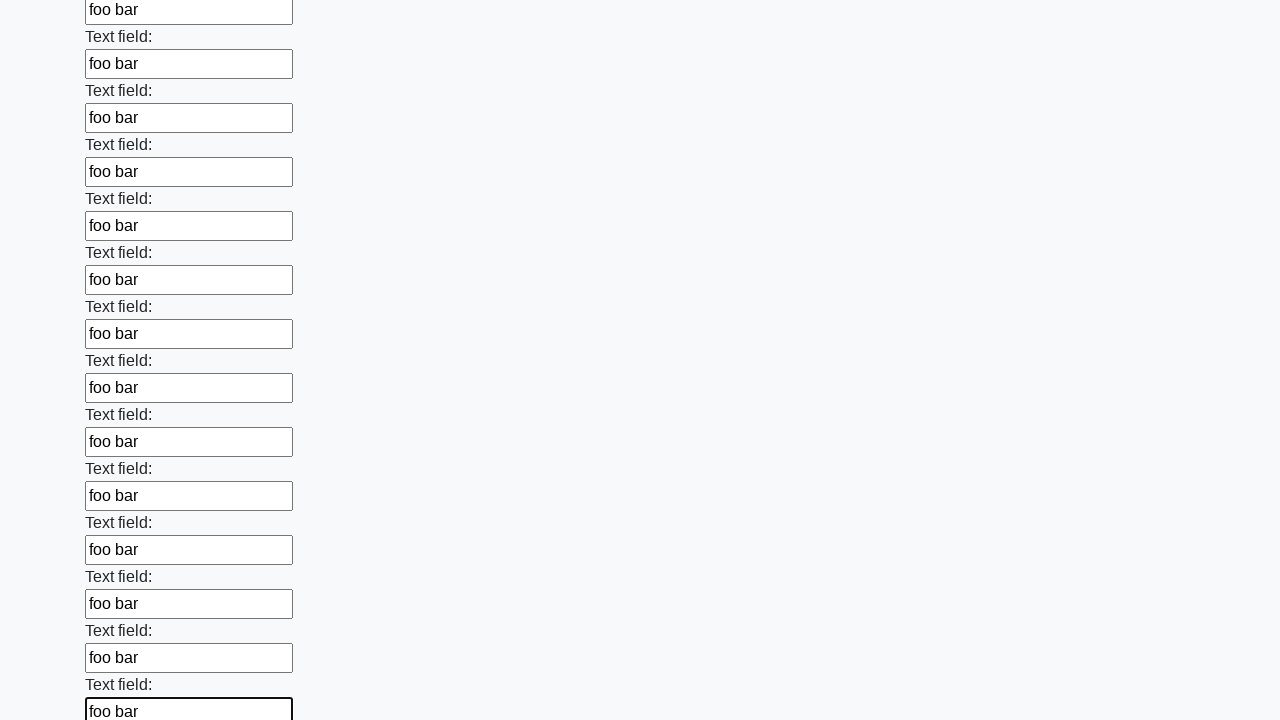

Filled input field with 'foo bar' on input >> nth=71
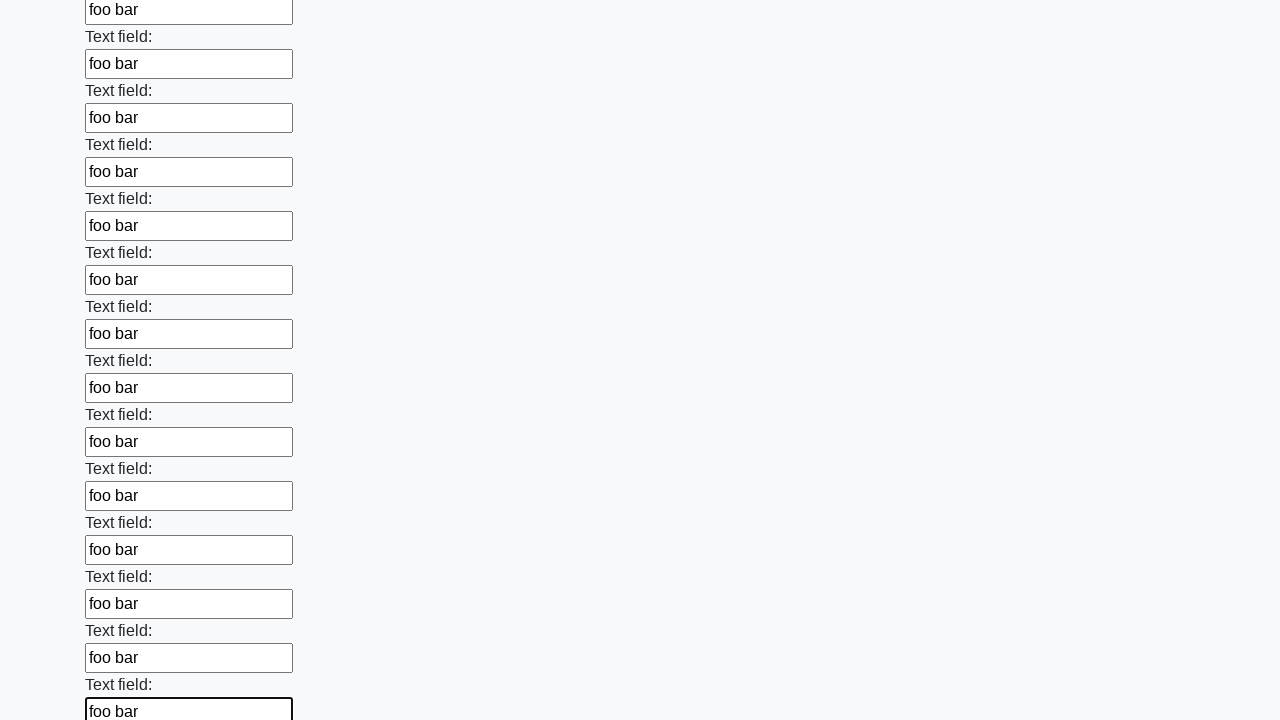

Filled input field with 'foo bar' on input >> nth=72
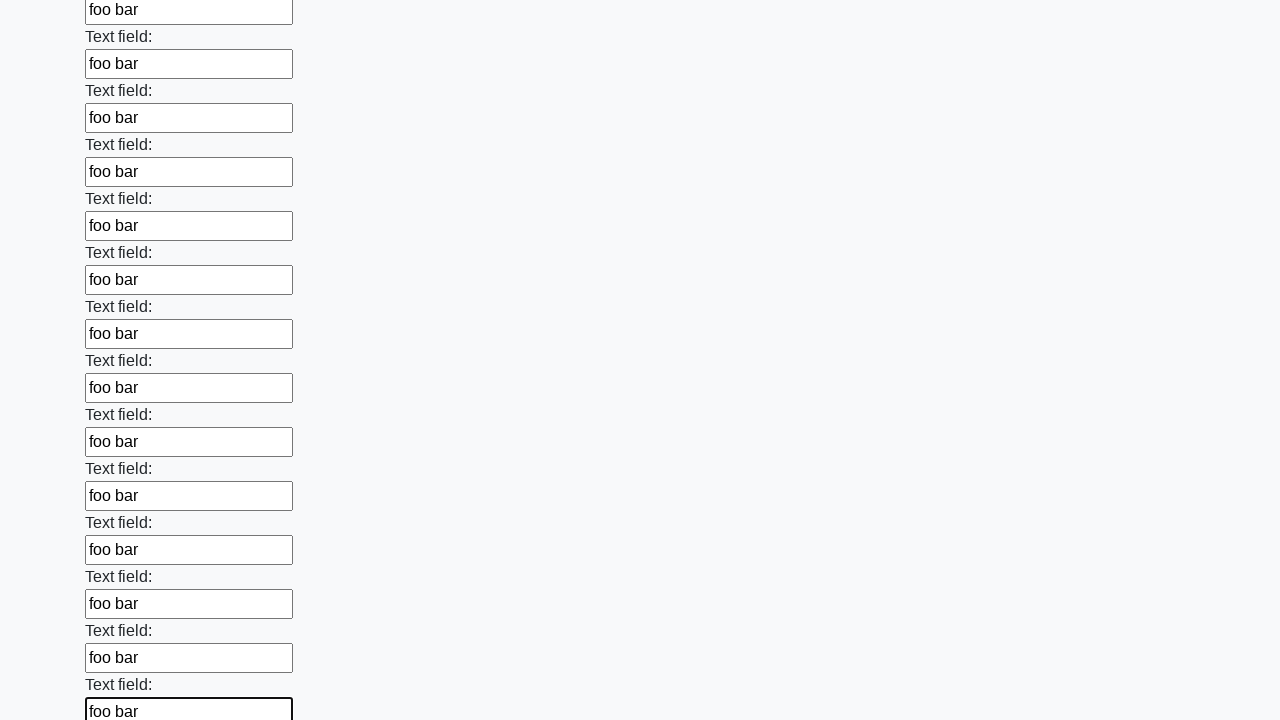

Filled input field with 'foo bar' on input >> nth=73
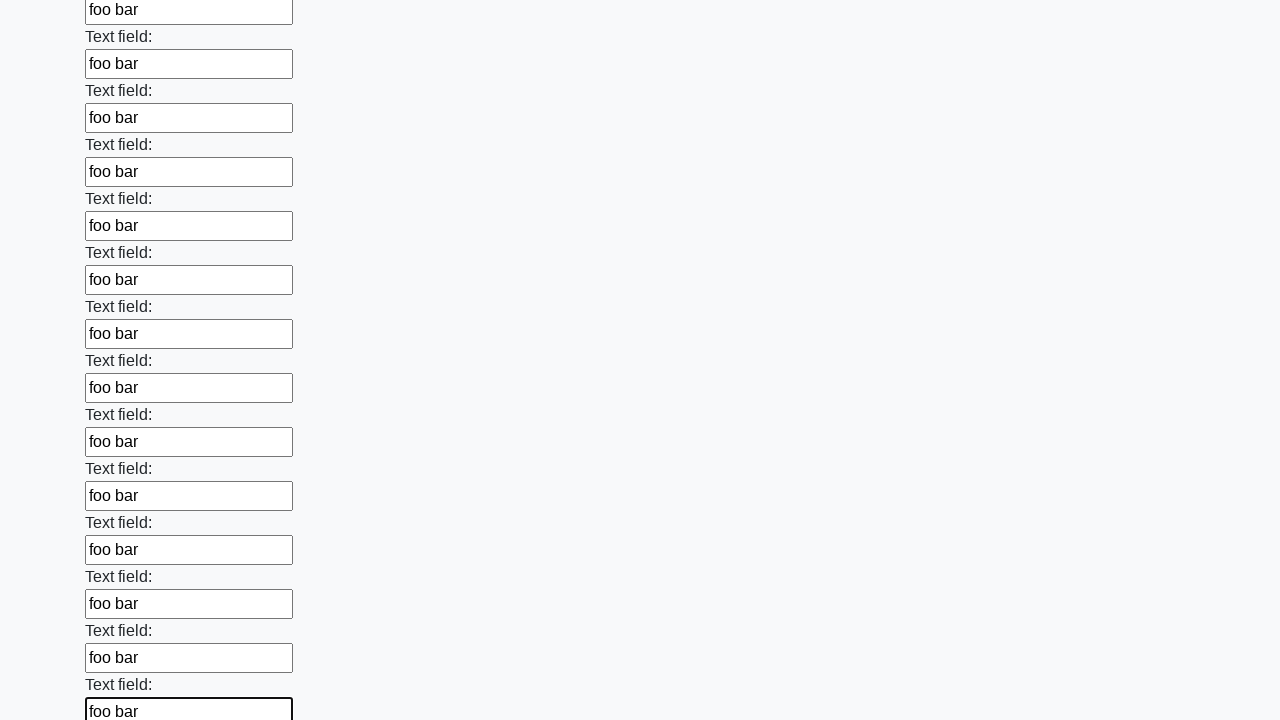

Filled input field with 'foo bar' on input >> nth=74
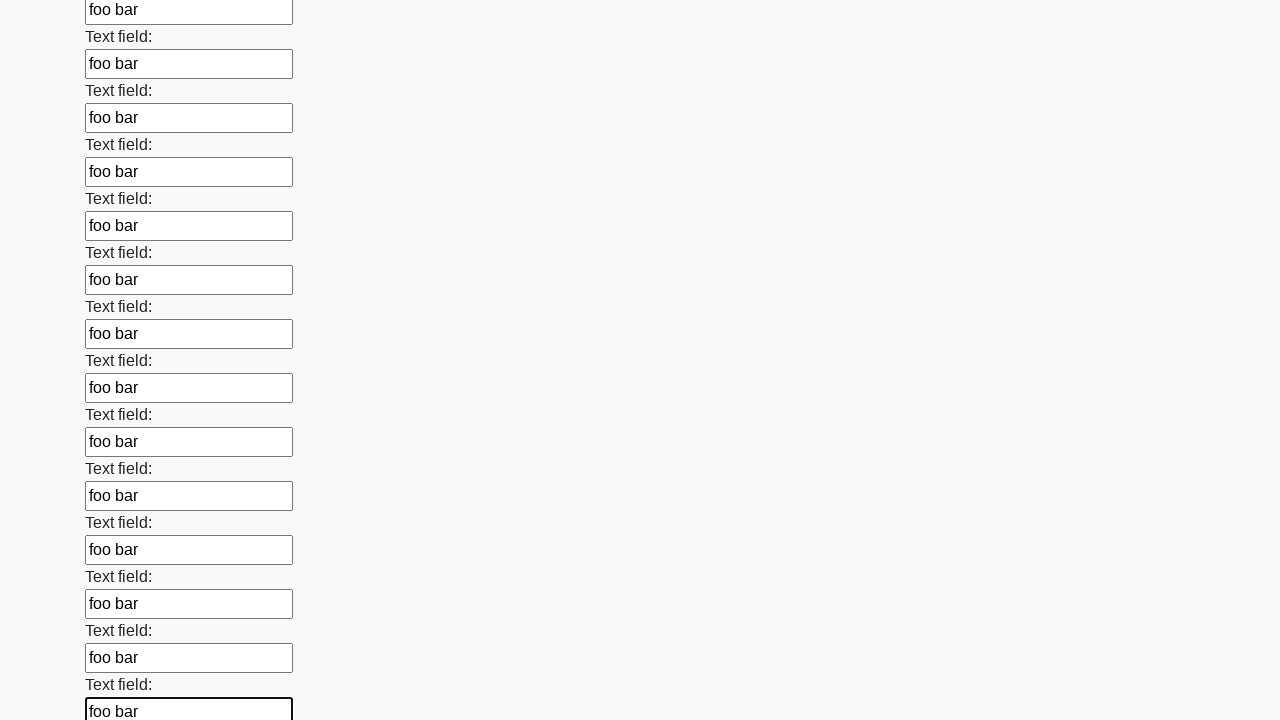

Filled input field with 'foo bar' on input >> nth=75
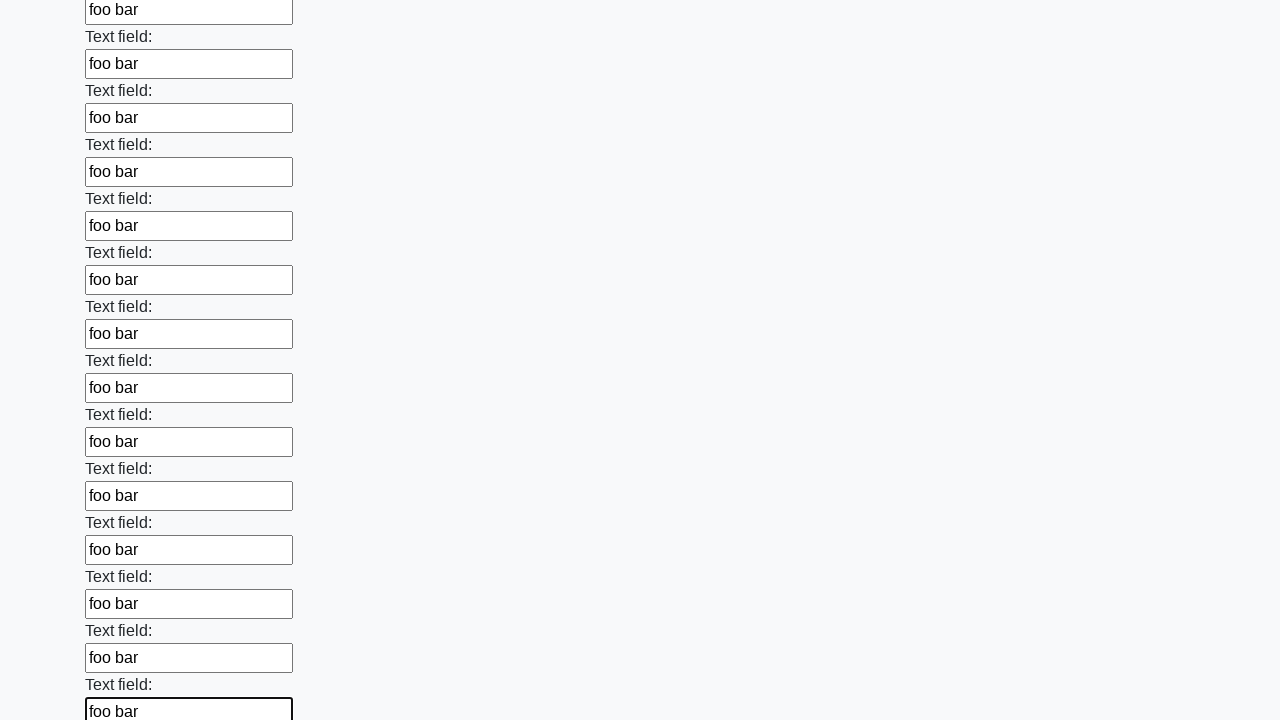

Filled input field with 'foo bar' on input >> nth=76
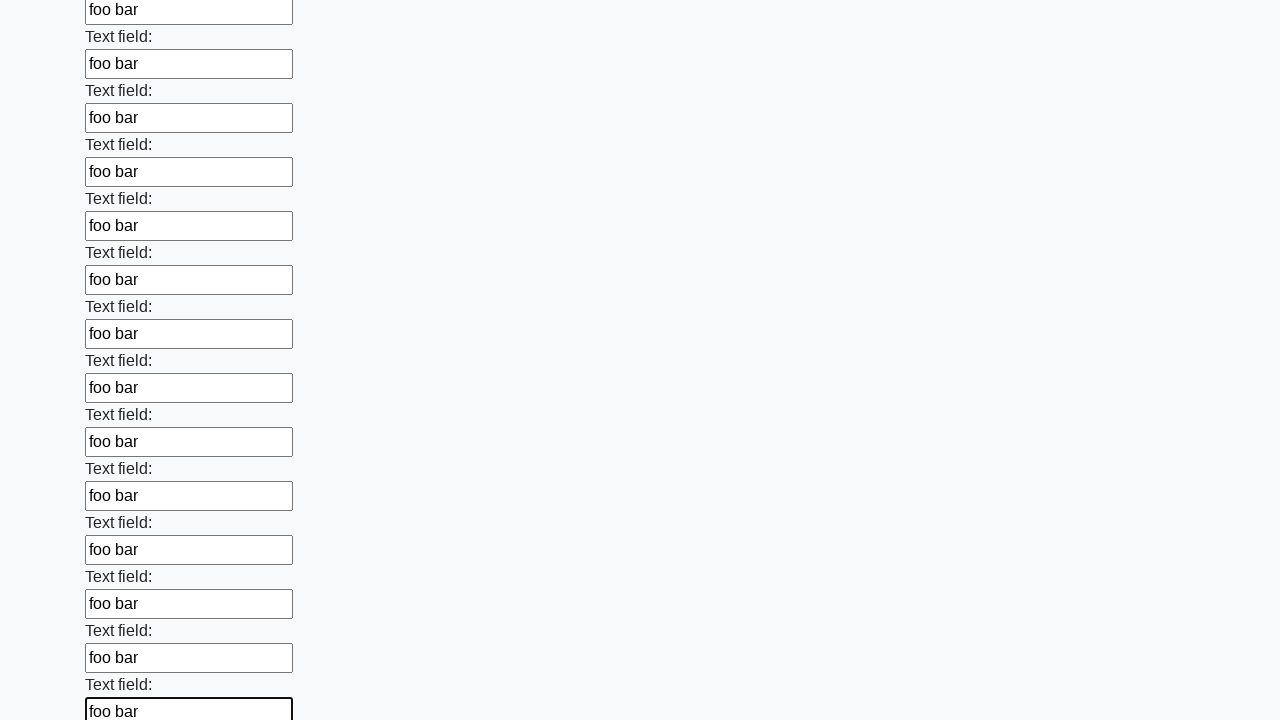

Filled input field with 'foo bar' on input >> nth=77
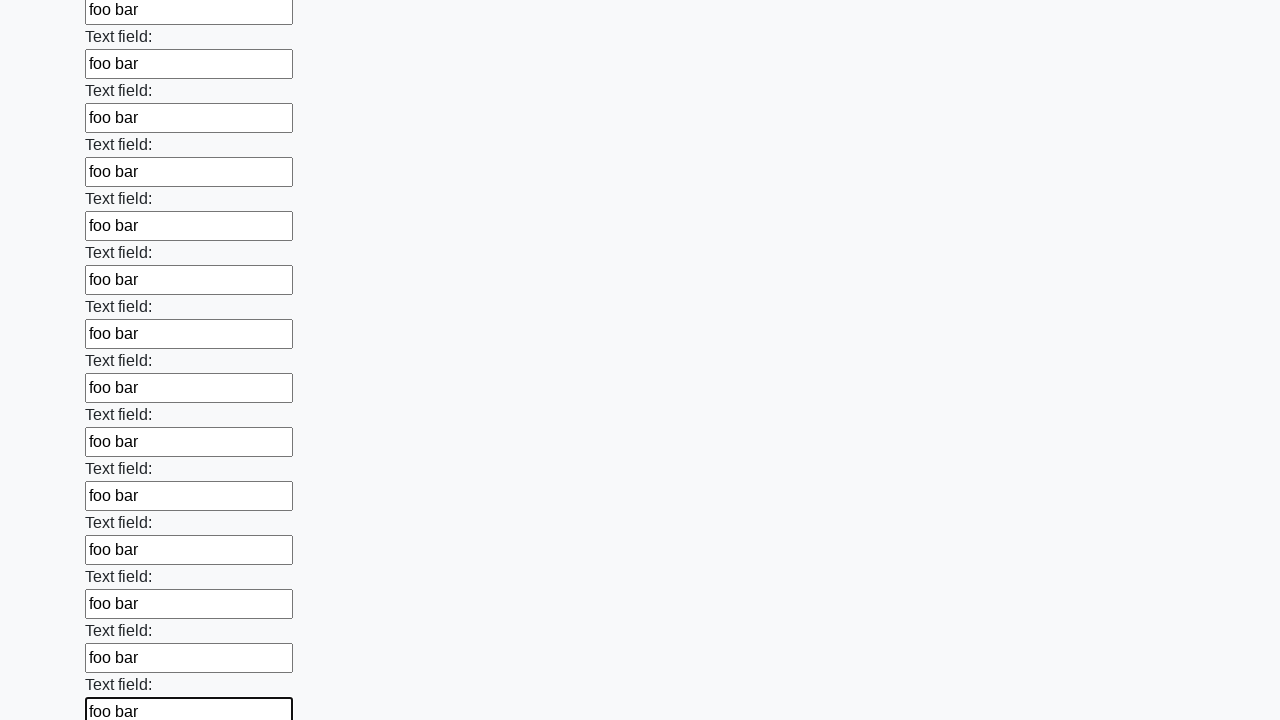

Filled input field with 'foo bar' on input >> nth=78
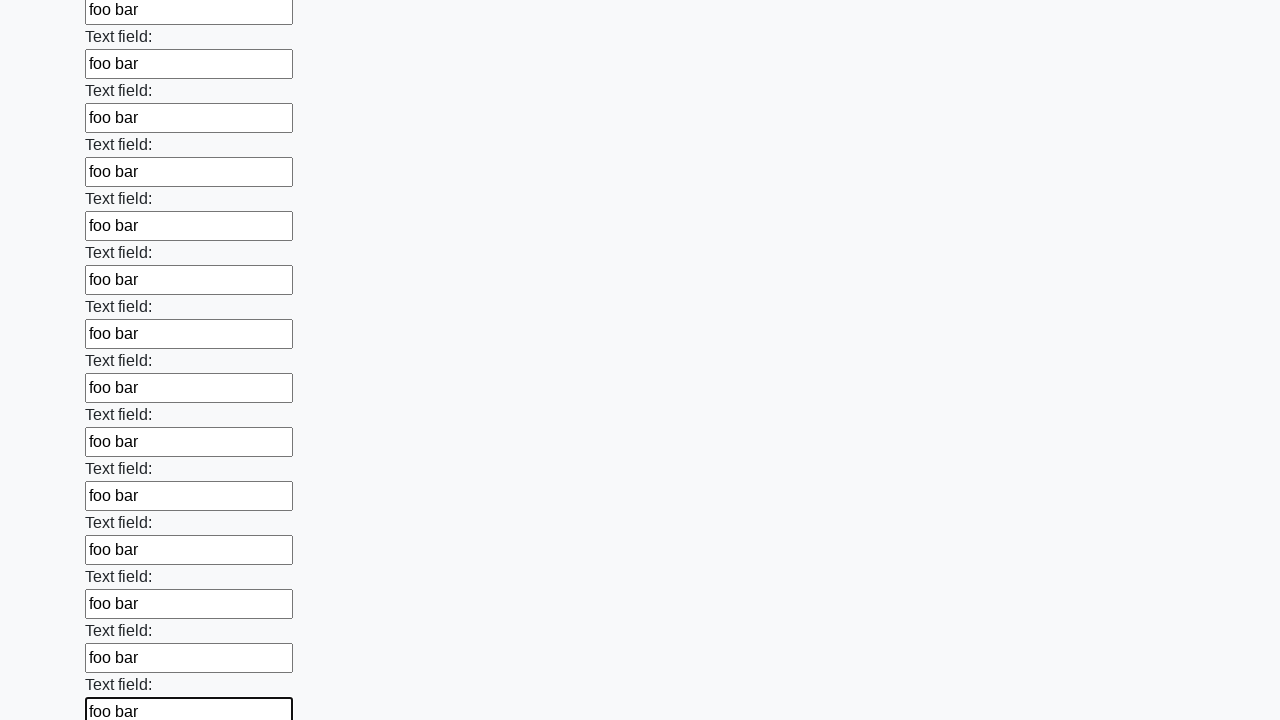

Filled input field with 'foo bar' on input >> nth=79
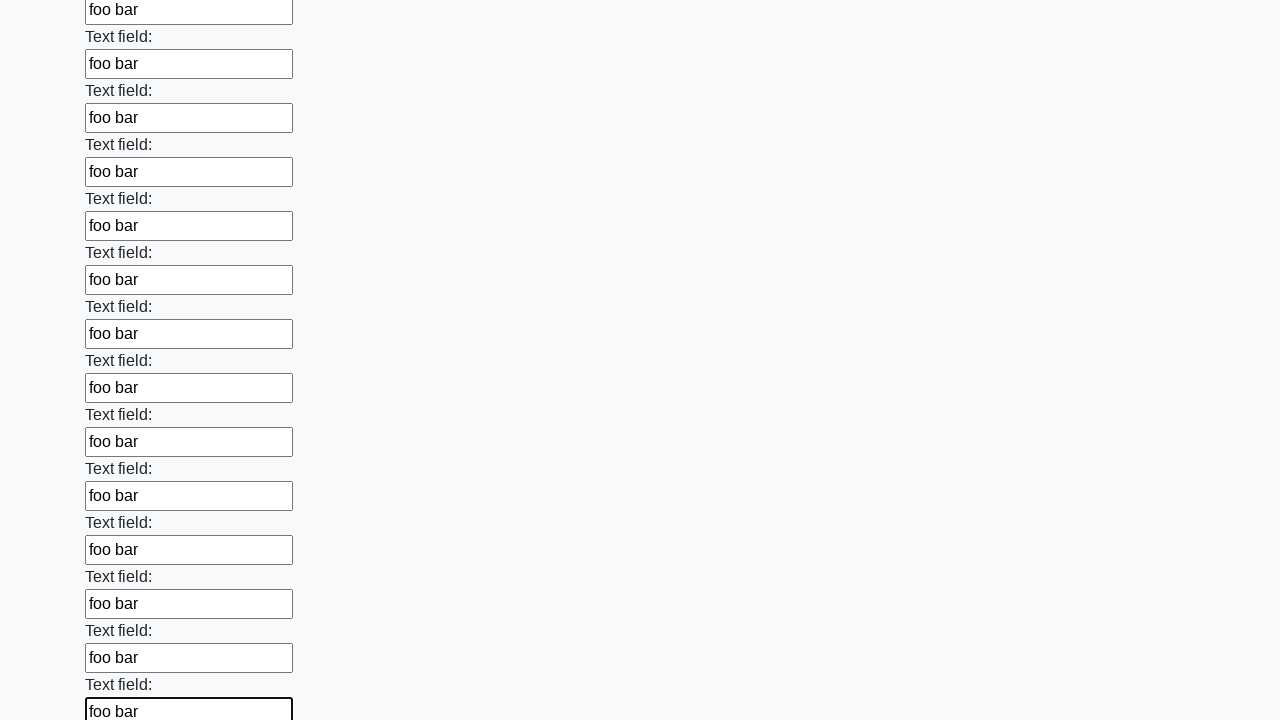

Filled input field with 'foo bar' on input >> nth=80
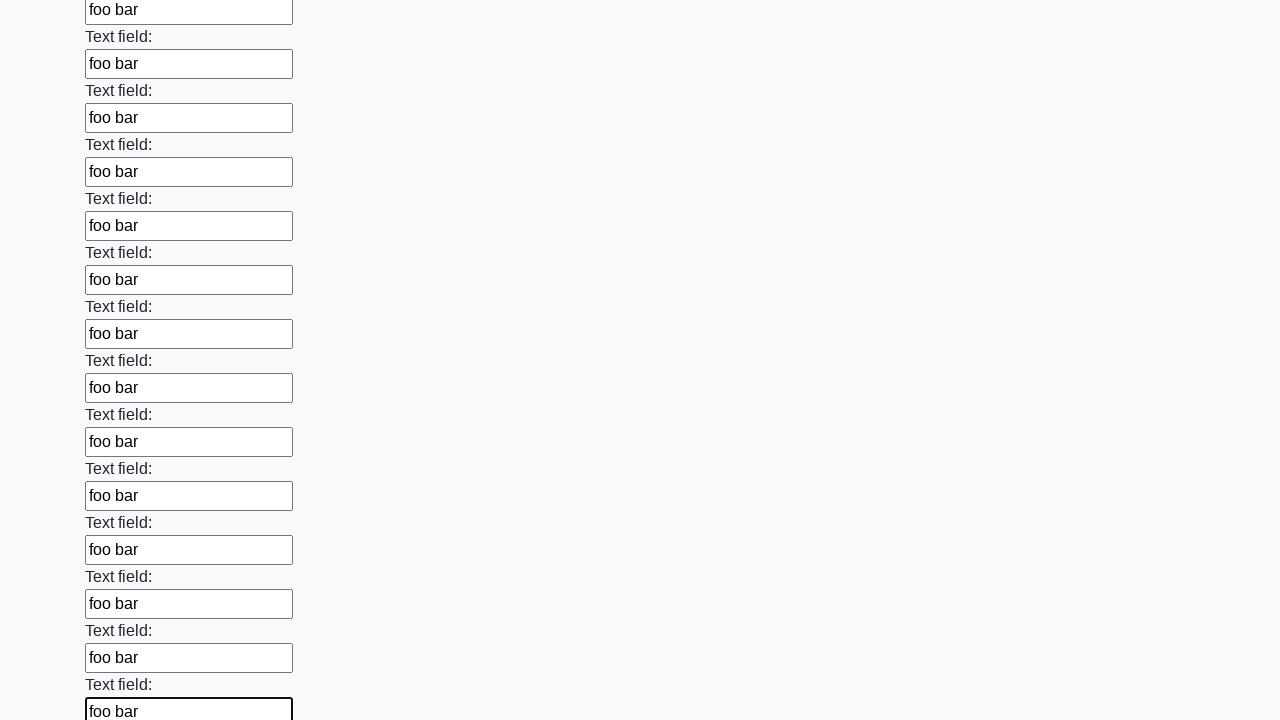

Filled input field with 'foo bar' on input >> nth=81
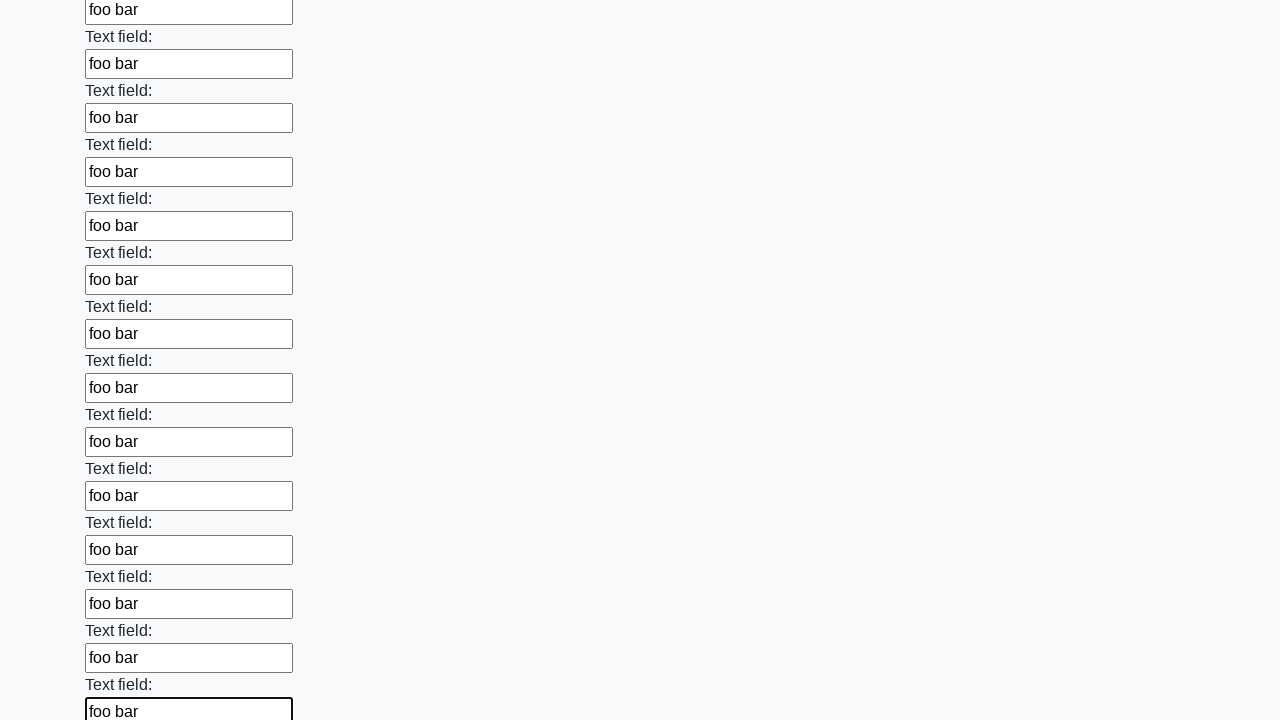

Filled input field with 'foo bar' on input >> nth=82
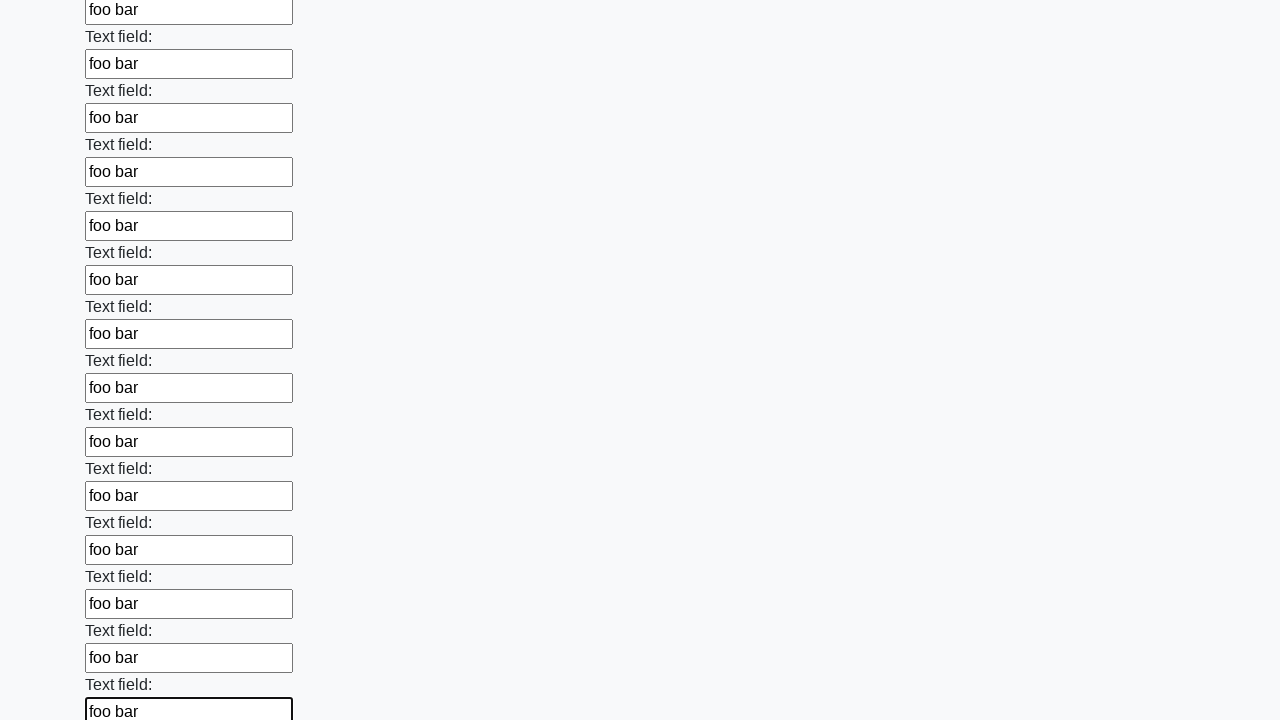

Filled input field with 'foo bar' on input >> nth=83
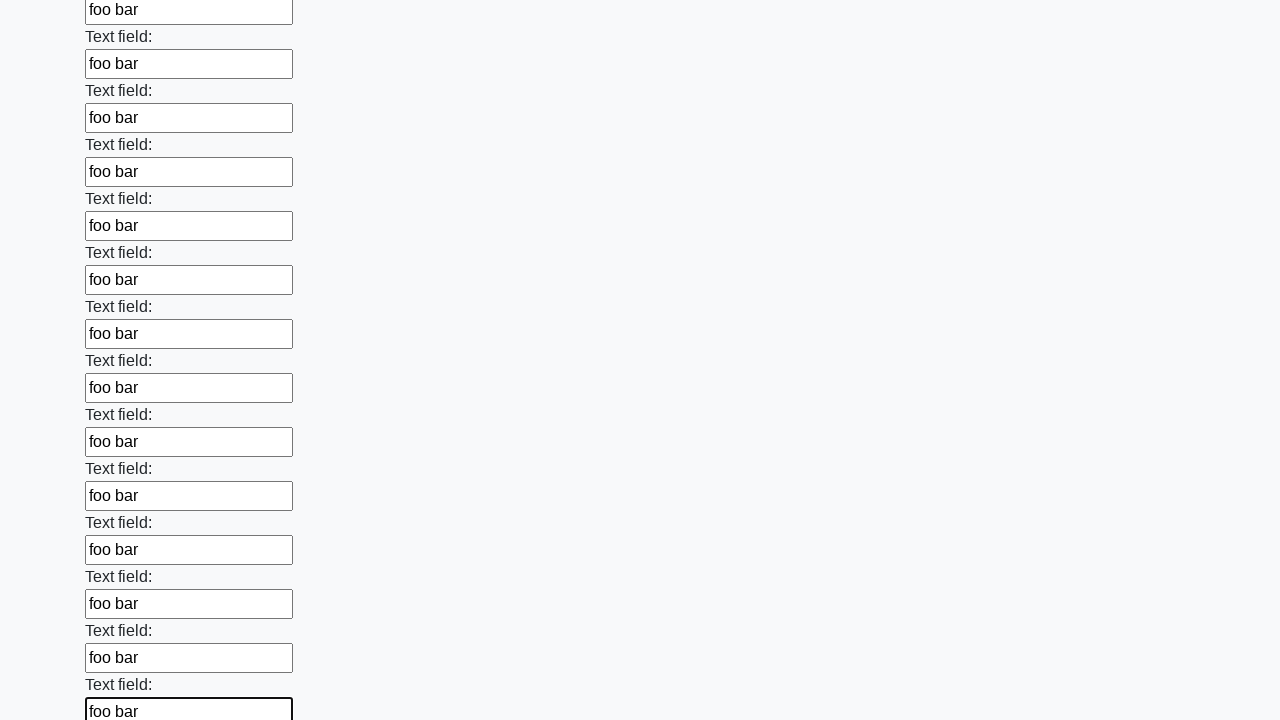

Filled input field with 'foo bar' on input >> nth=84
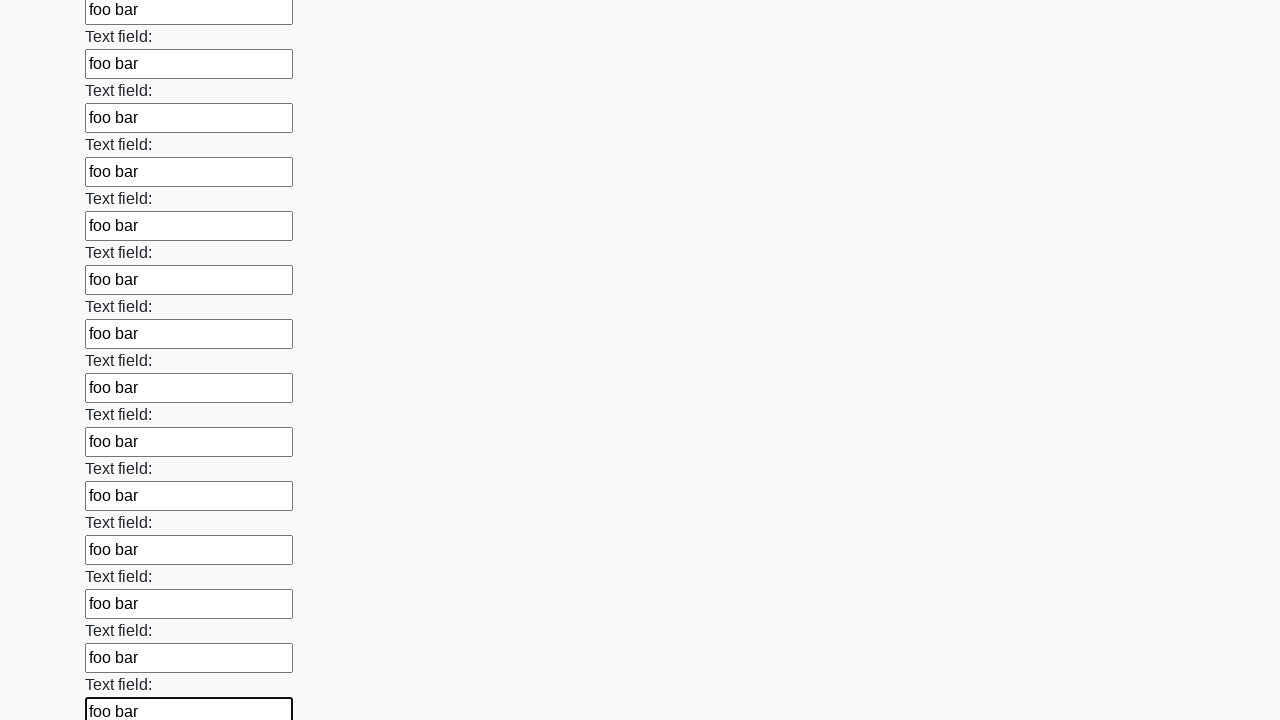

Filled input field with 'foo bar' on input >> nth=85
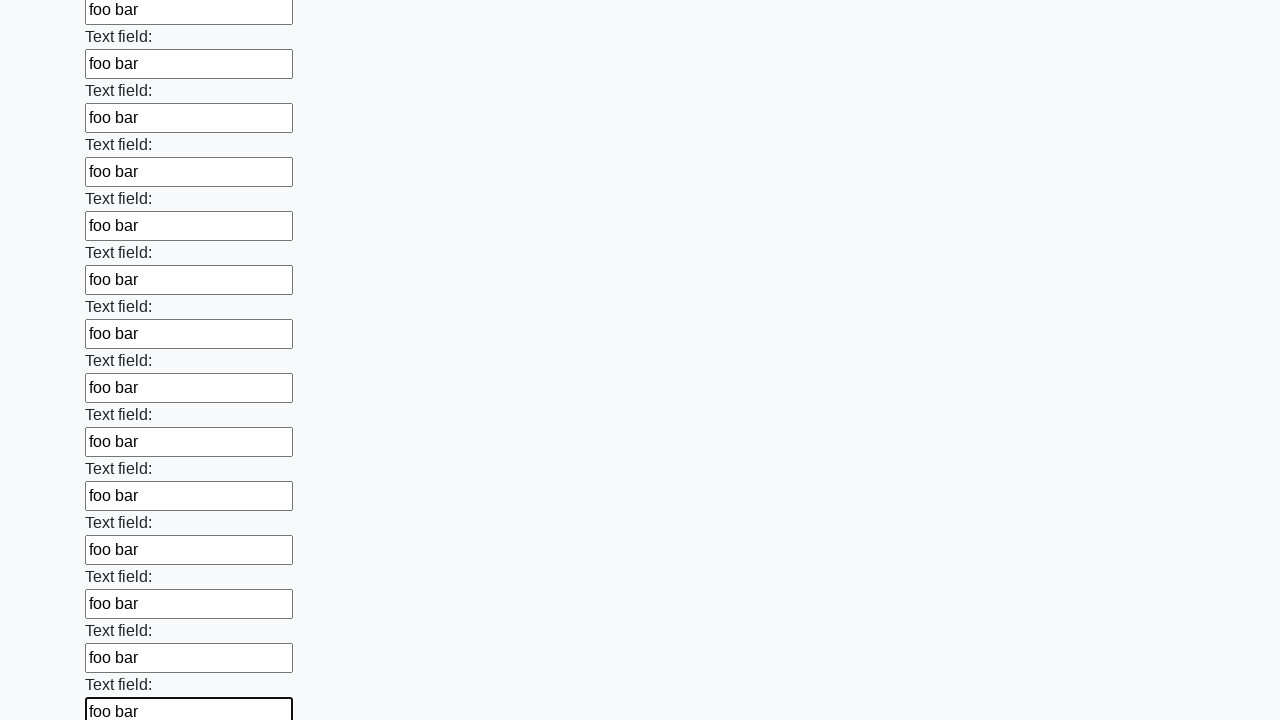

Filled input field with 'foo bar' on input >> nth=86
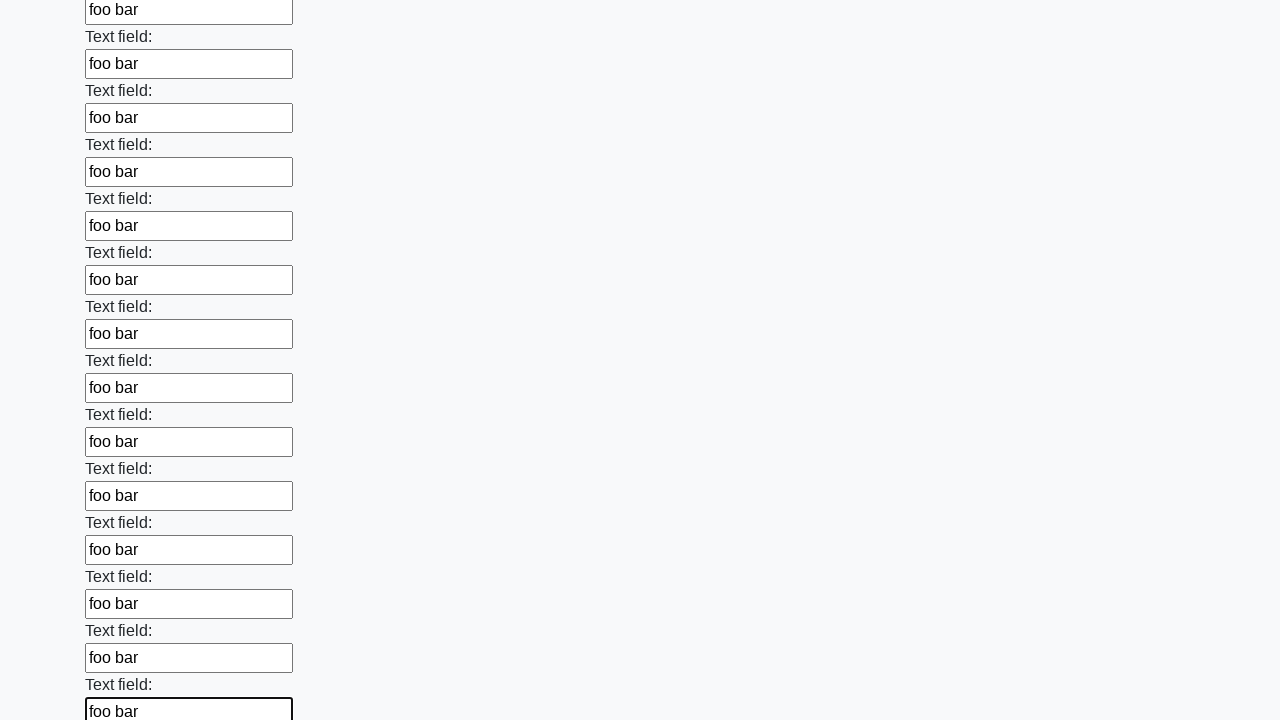

Filled input field with 'foo bar' on input >> nth=87
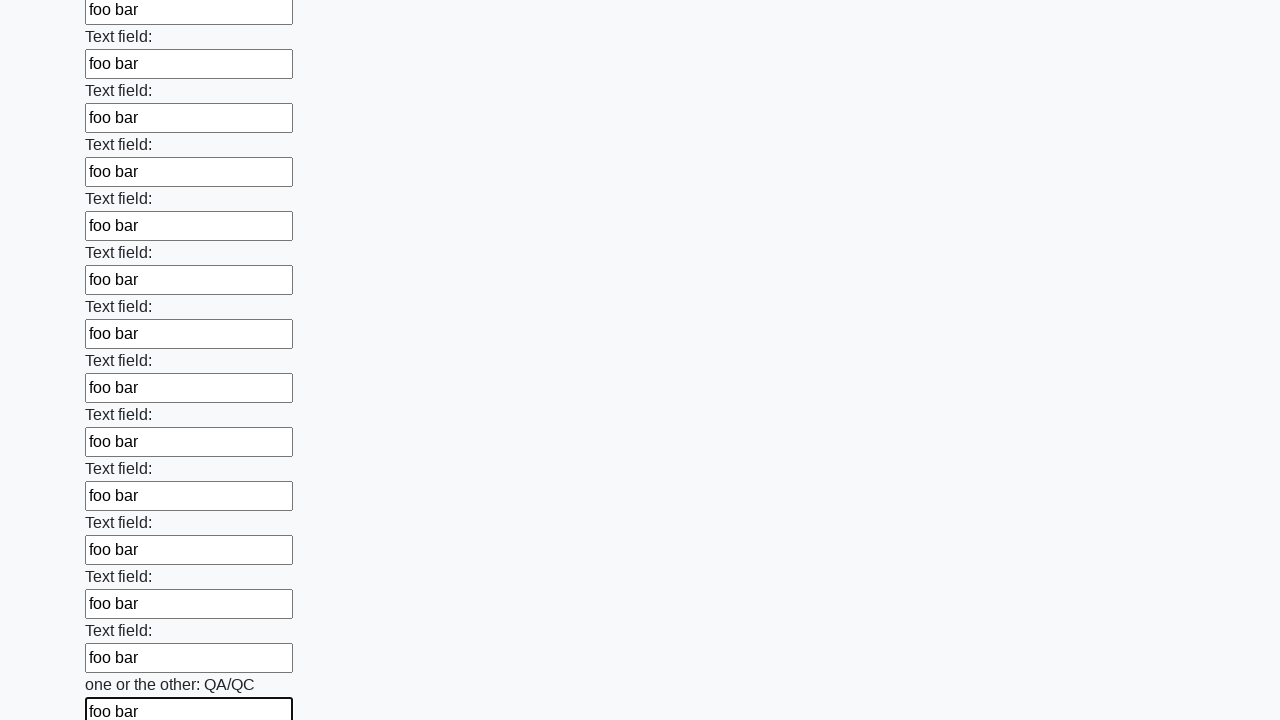

Filled input field with 'foo bar' on input >> nth=88
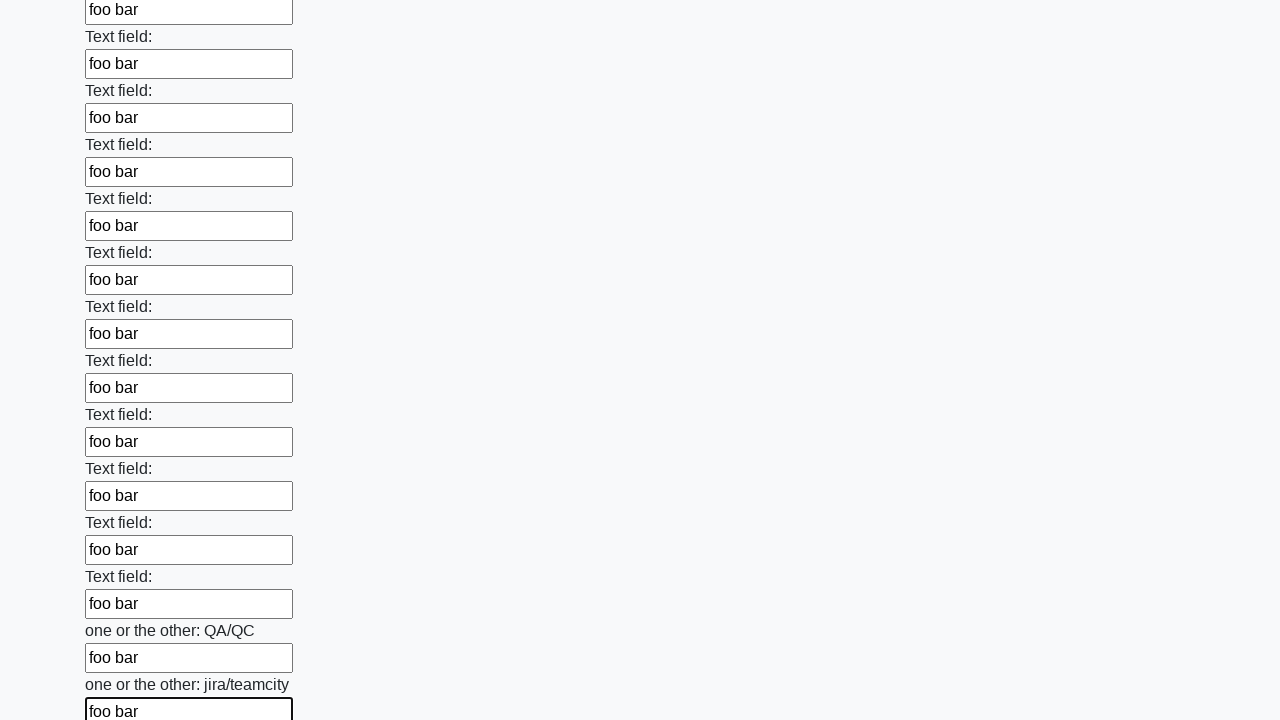

Filled input field with 'foo bar' on input >> nth=89
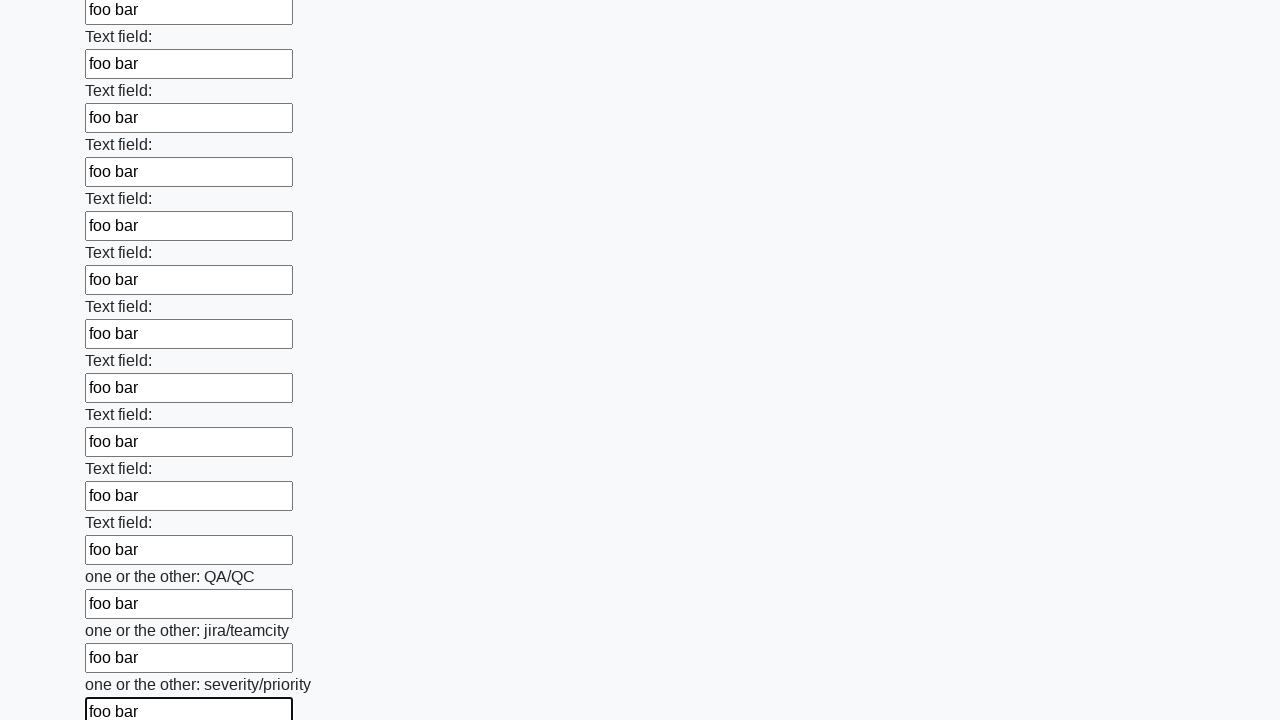

Filled input field with 'foo bar' on input >> nth=90
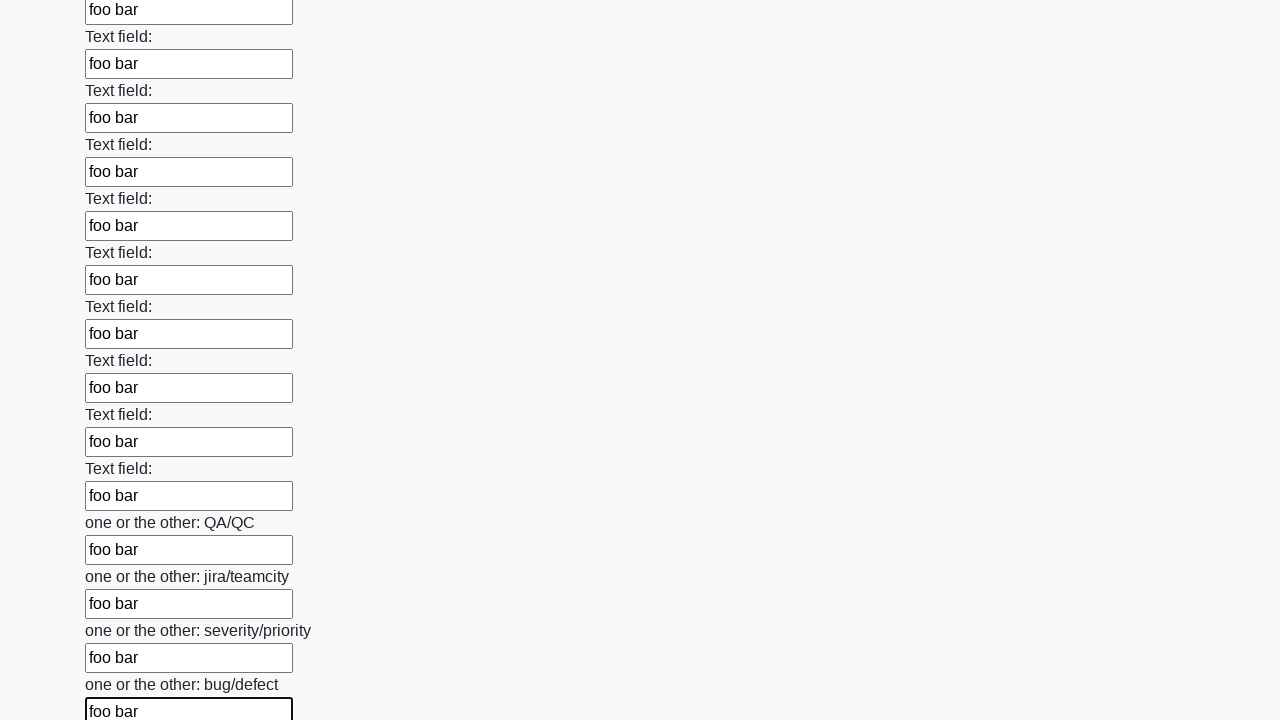

Filled input field with 'foo bar' on input >> nth=91
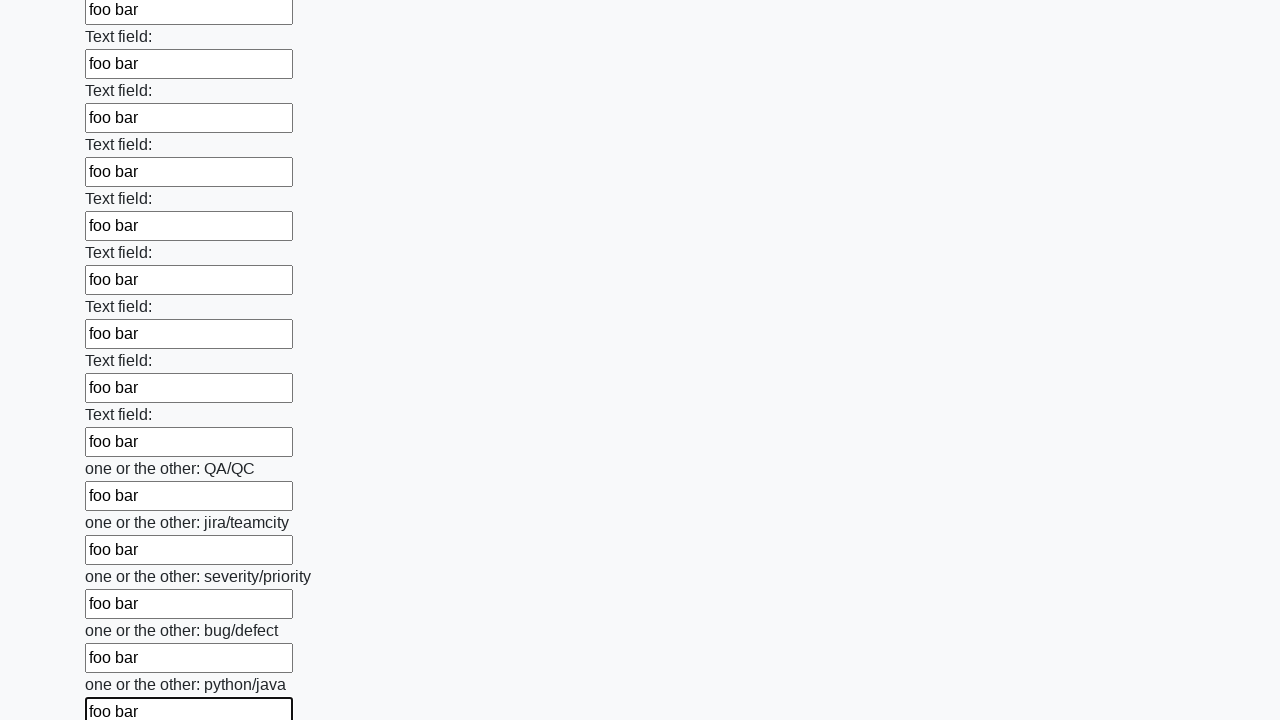

Filled input field with 'foo bar' on input >> nth=92
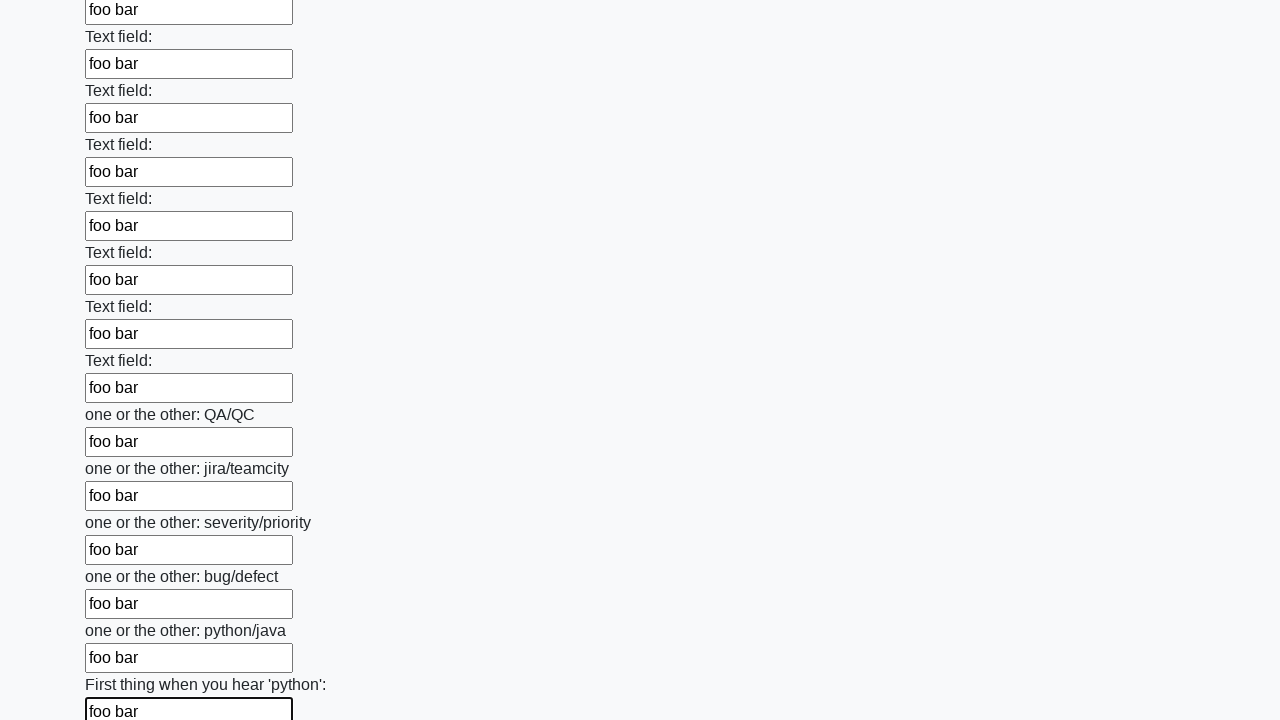

Filled input field with 'foo bar' on input >> nth=93
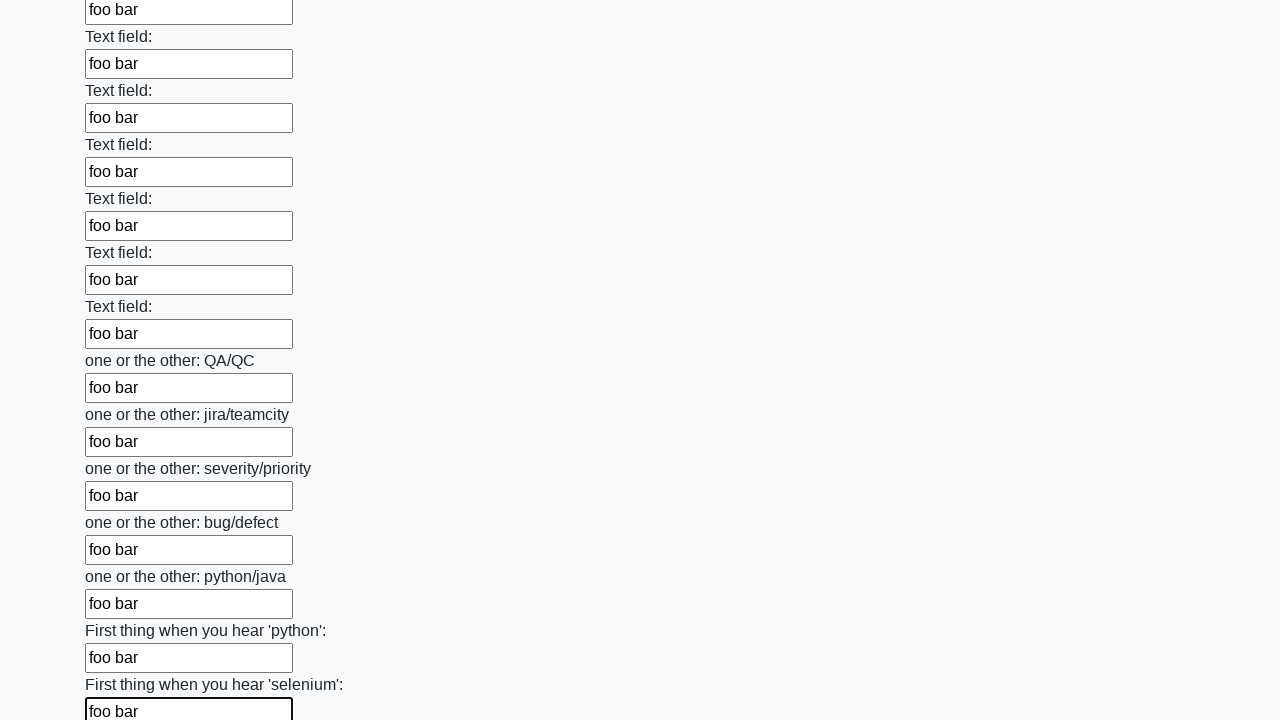

Filled input field with 'foo bar' on input >> nth=94
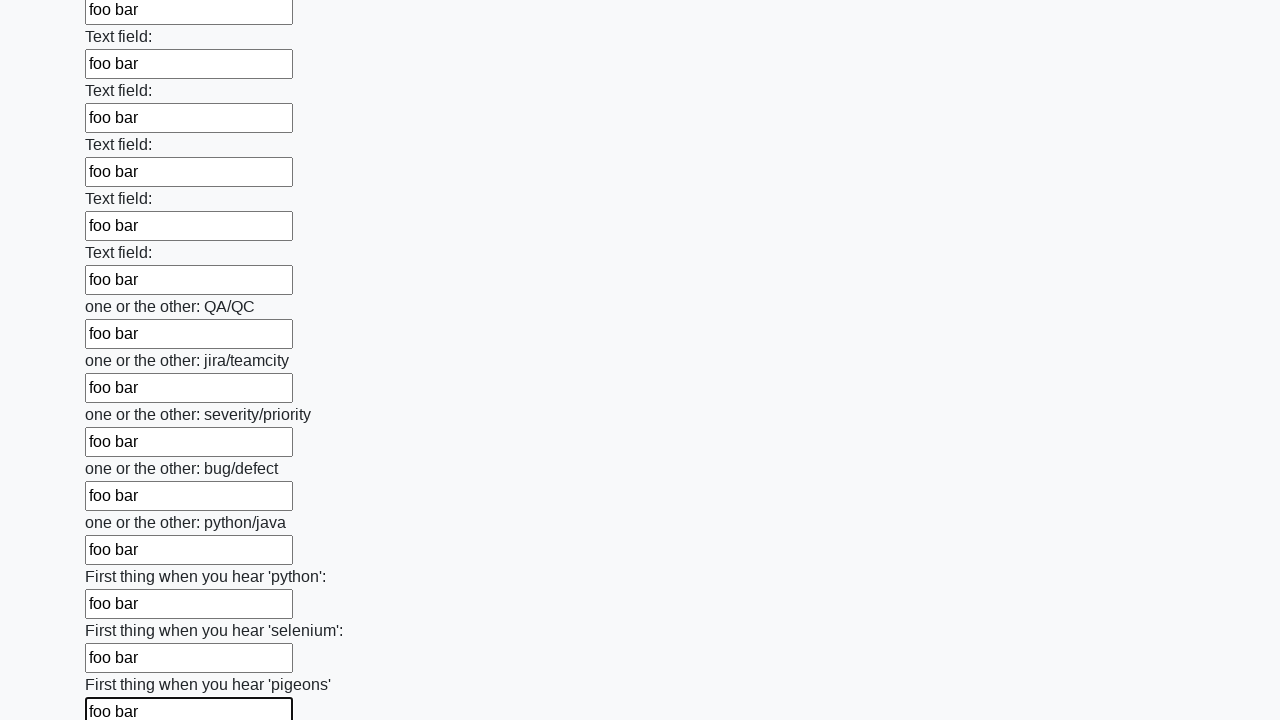

Filled input field with 'foo bar' on input >> nth=95
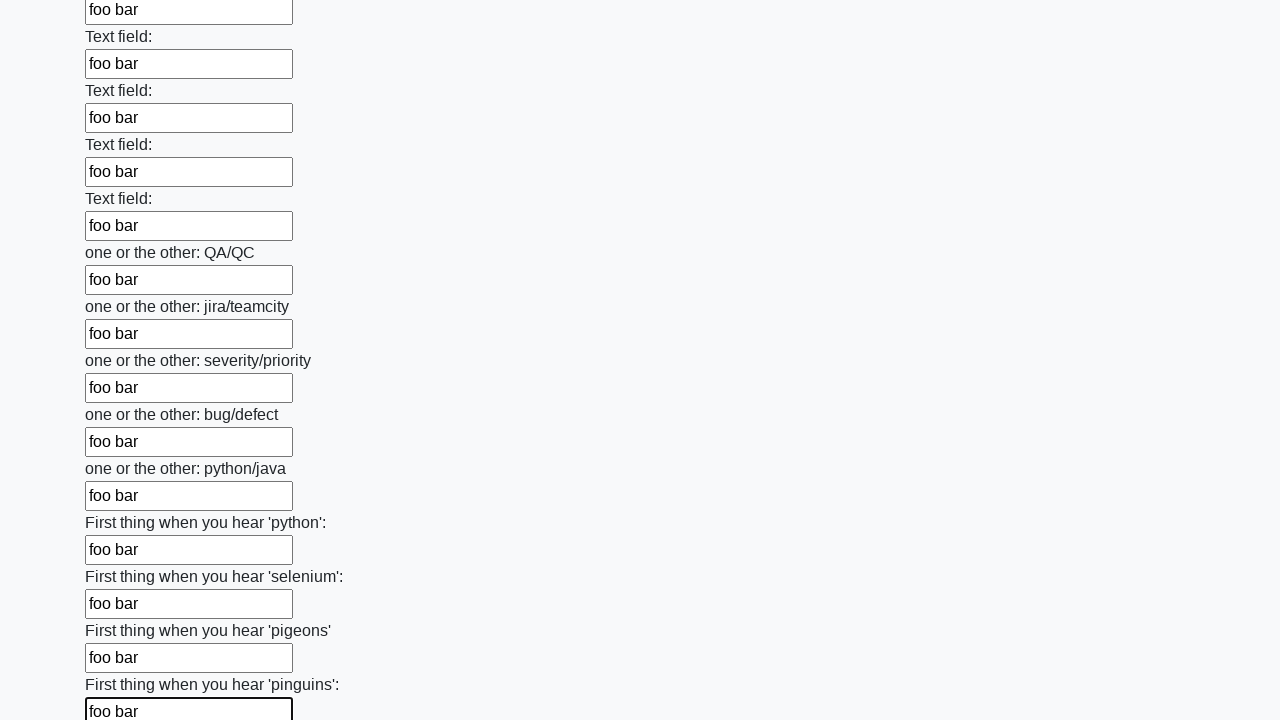

Filled input field with 'foo bar' on input >> nth=96
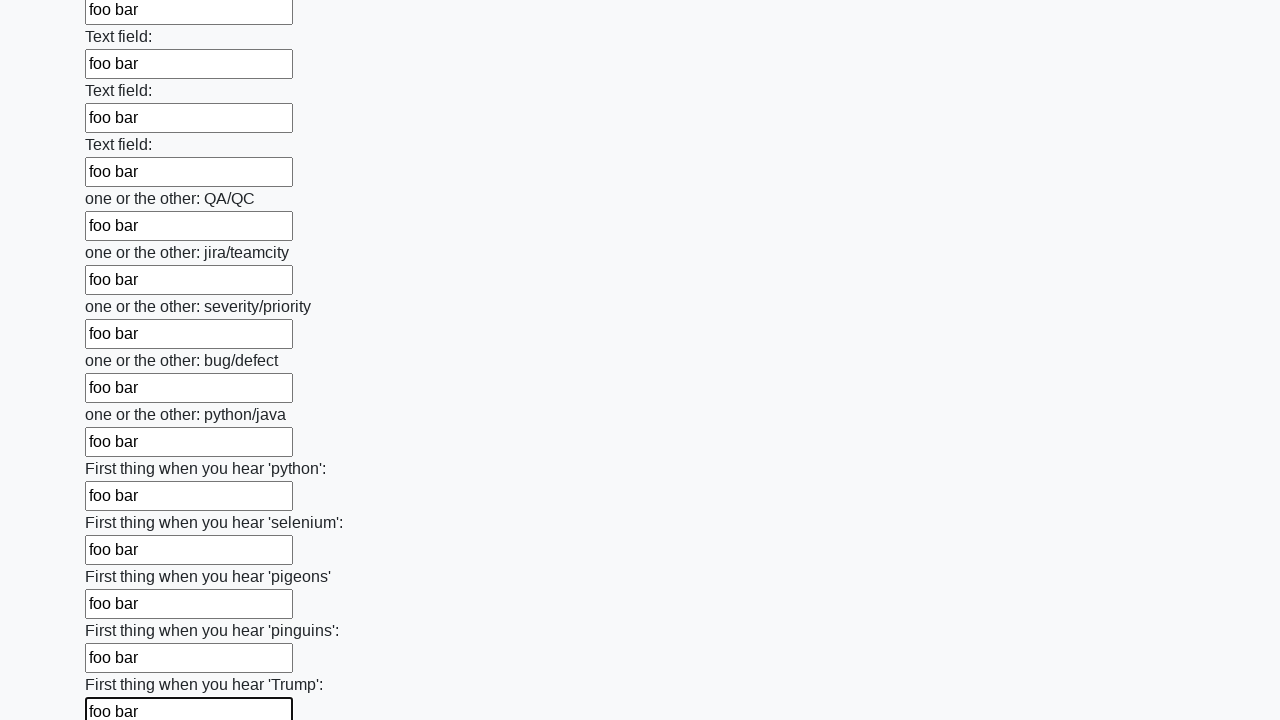

Filled input field with 'foo bar' on input >> nth=97
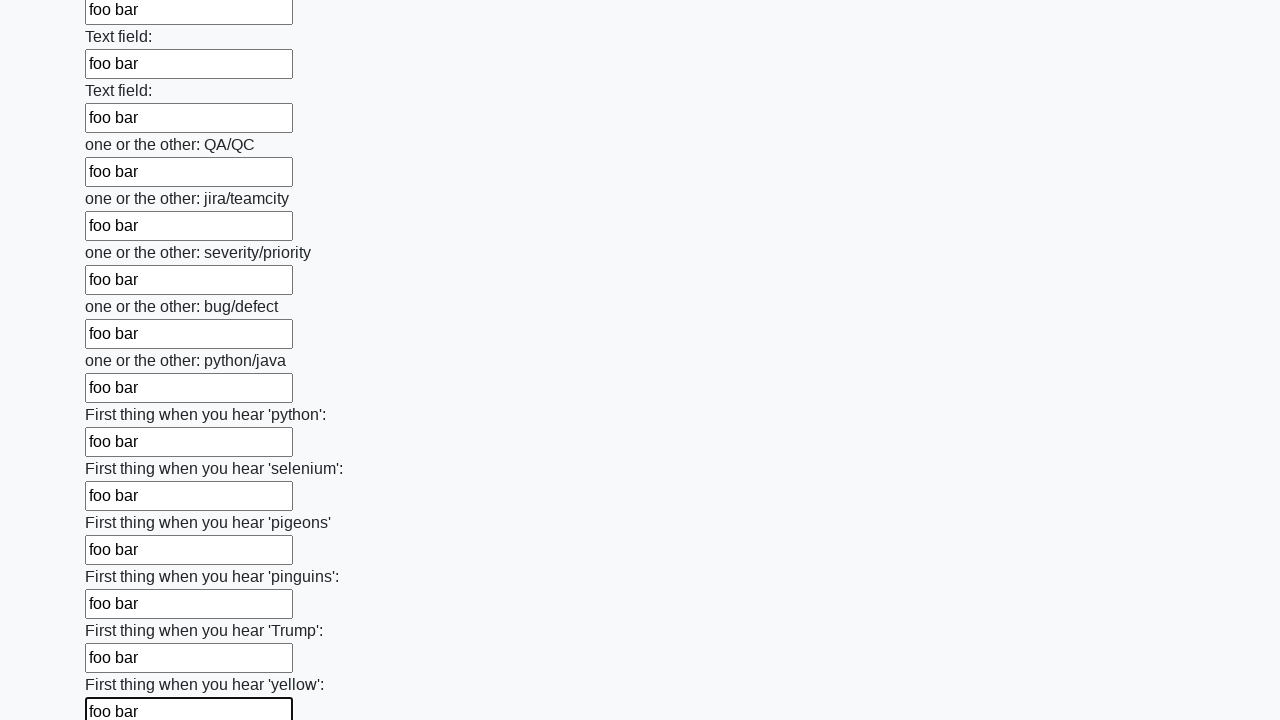

Filled input field with 'foo bar' on input >> nth=98
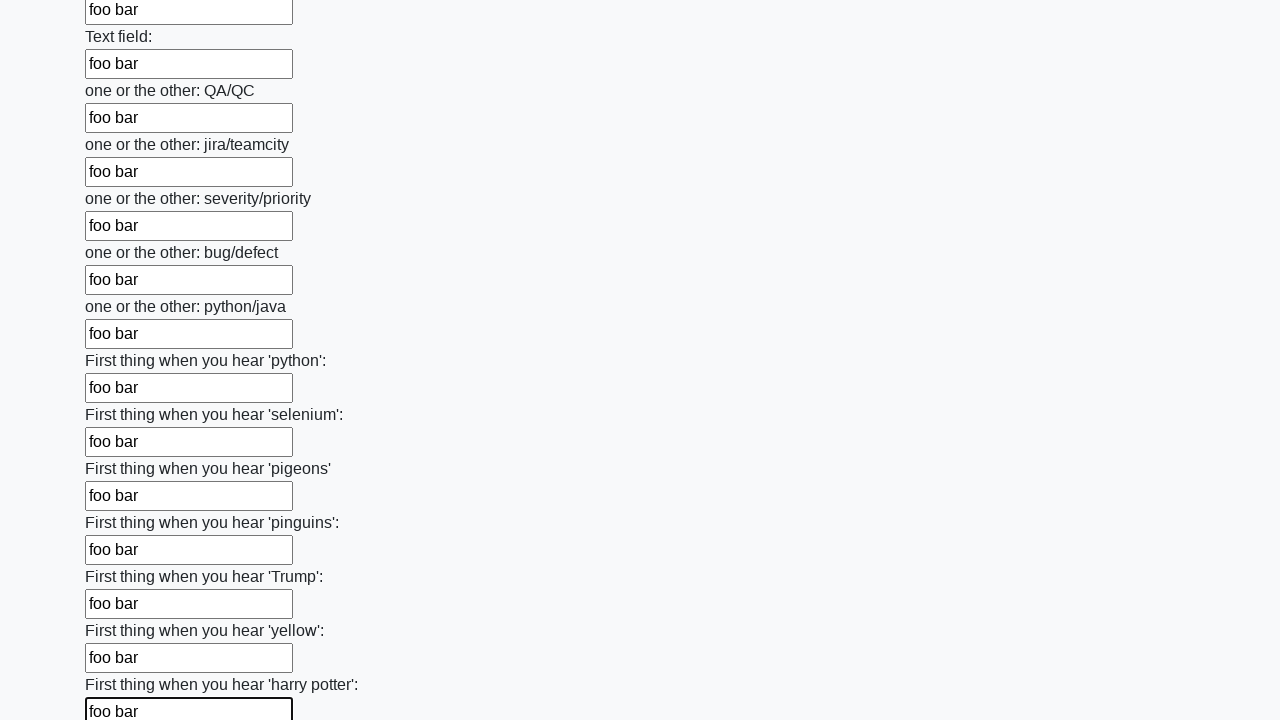

Filled input field with 'foo bar' on input >> nth=99
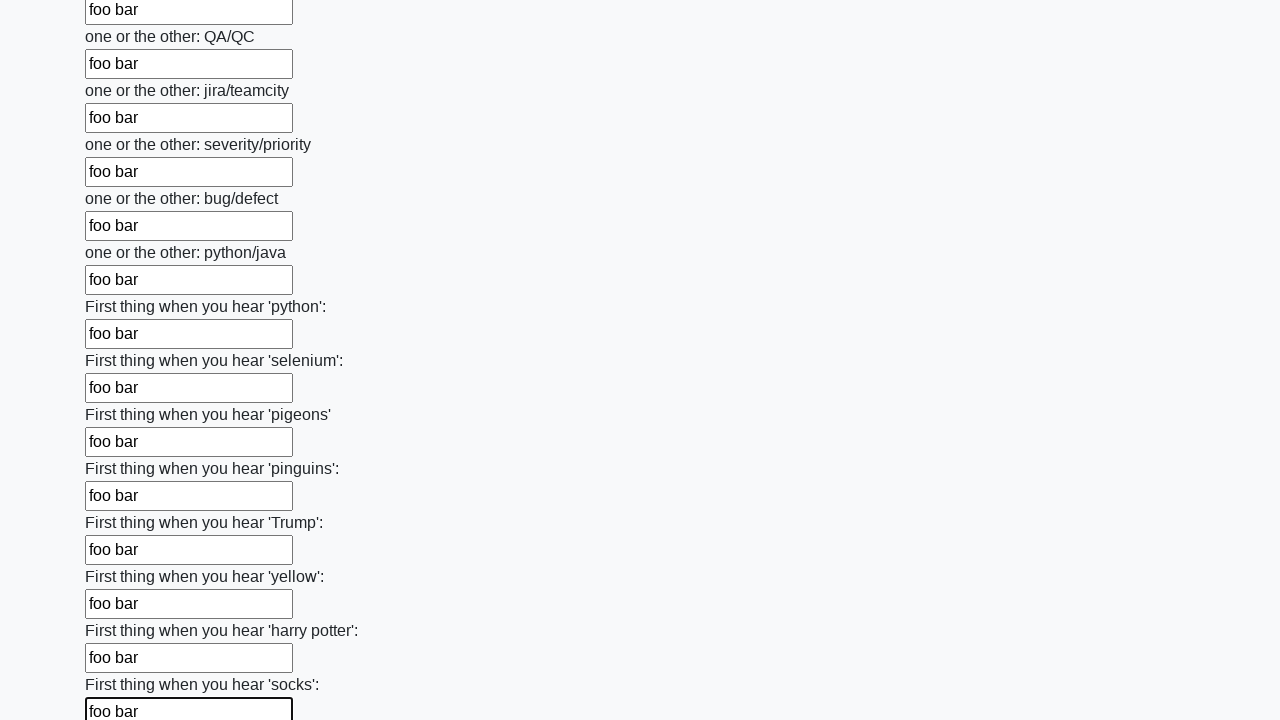

Clicked the submit button at (123, 611) on button.btn
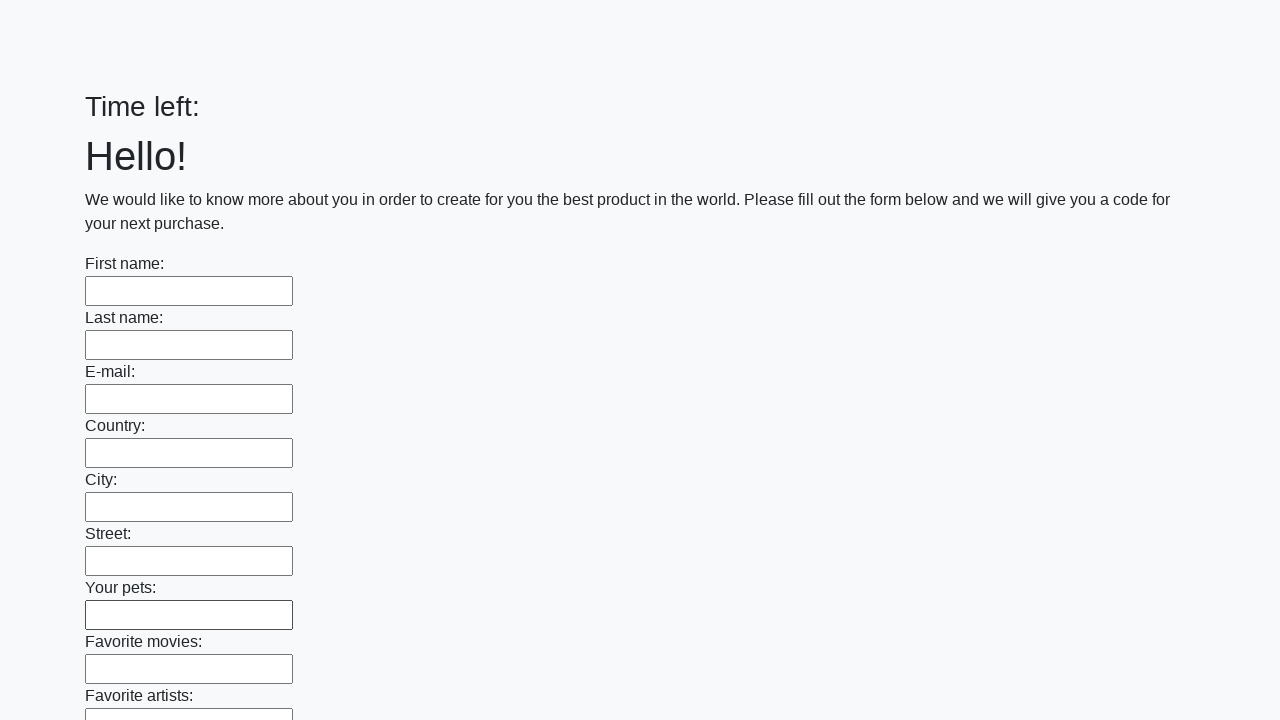

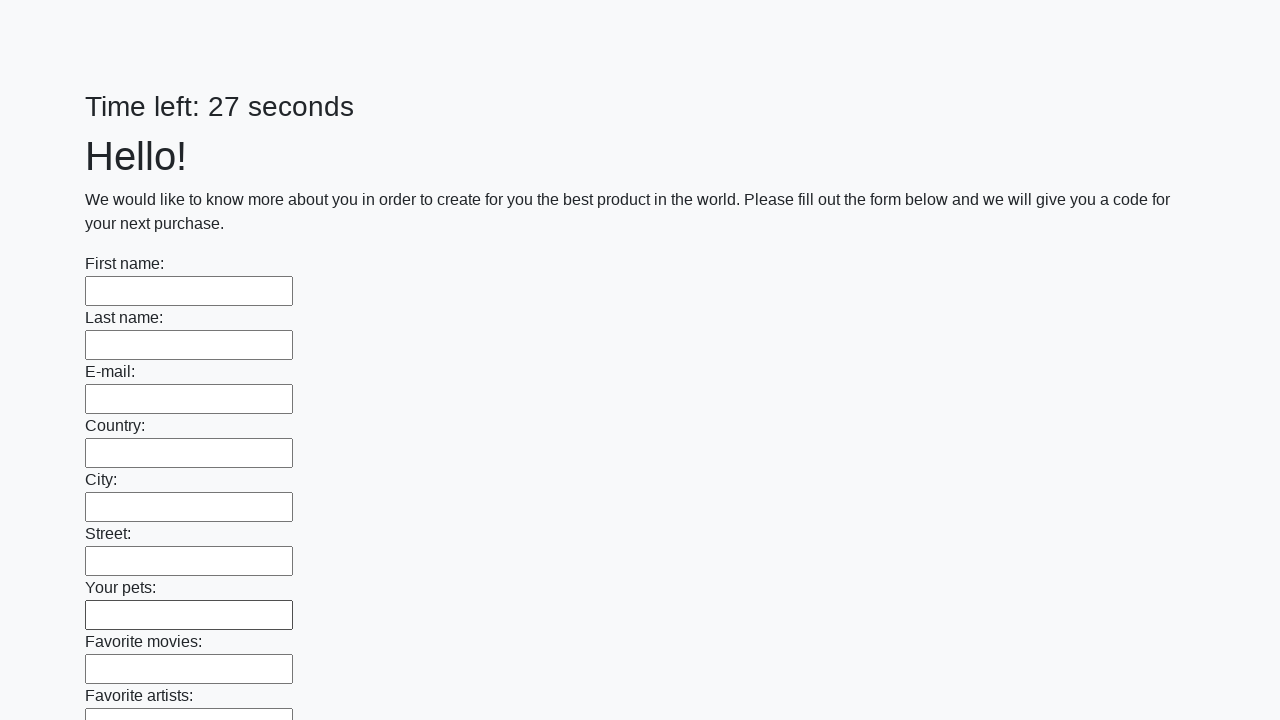